Tests that footer links are present and clickable on the automation practice page by iterating through all footer links

Starting URL: https://rahulshettyacademy.com/AutomationPractice/

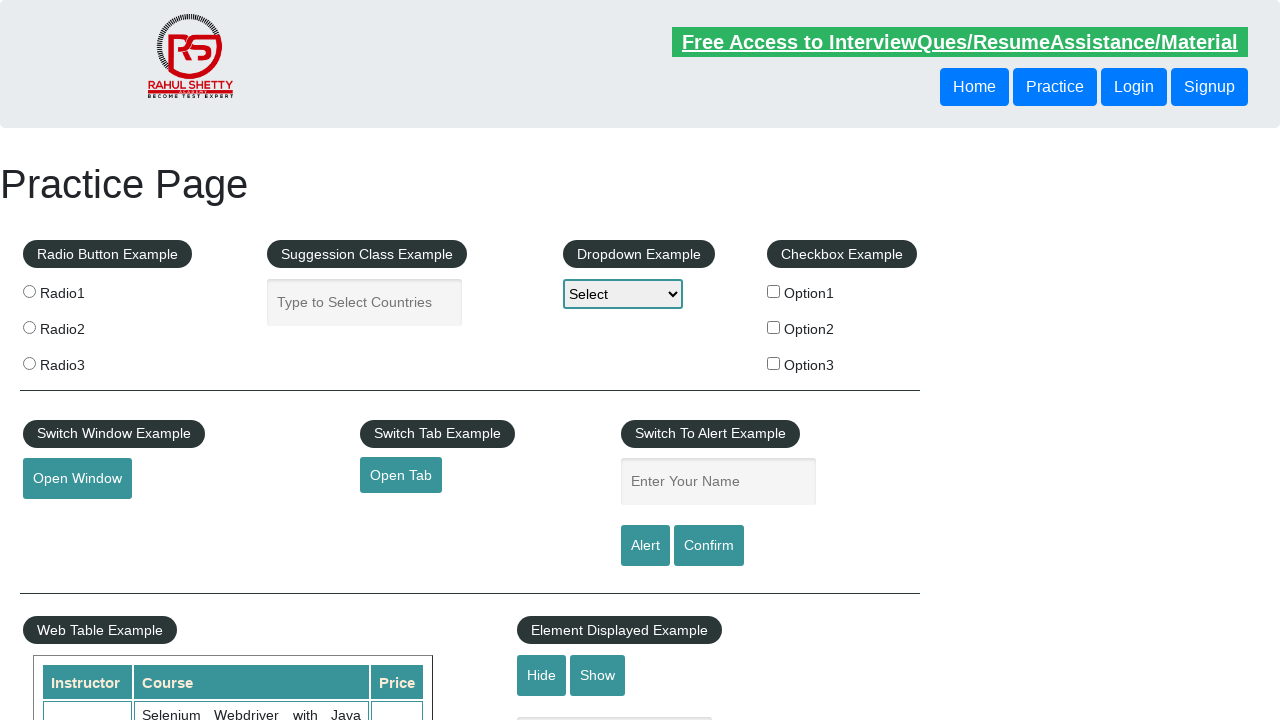

Located all footer links using selector 'li.gf-li a'
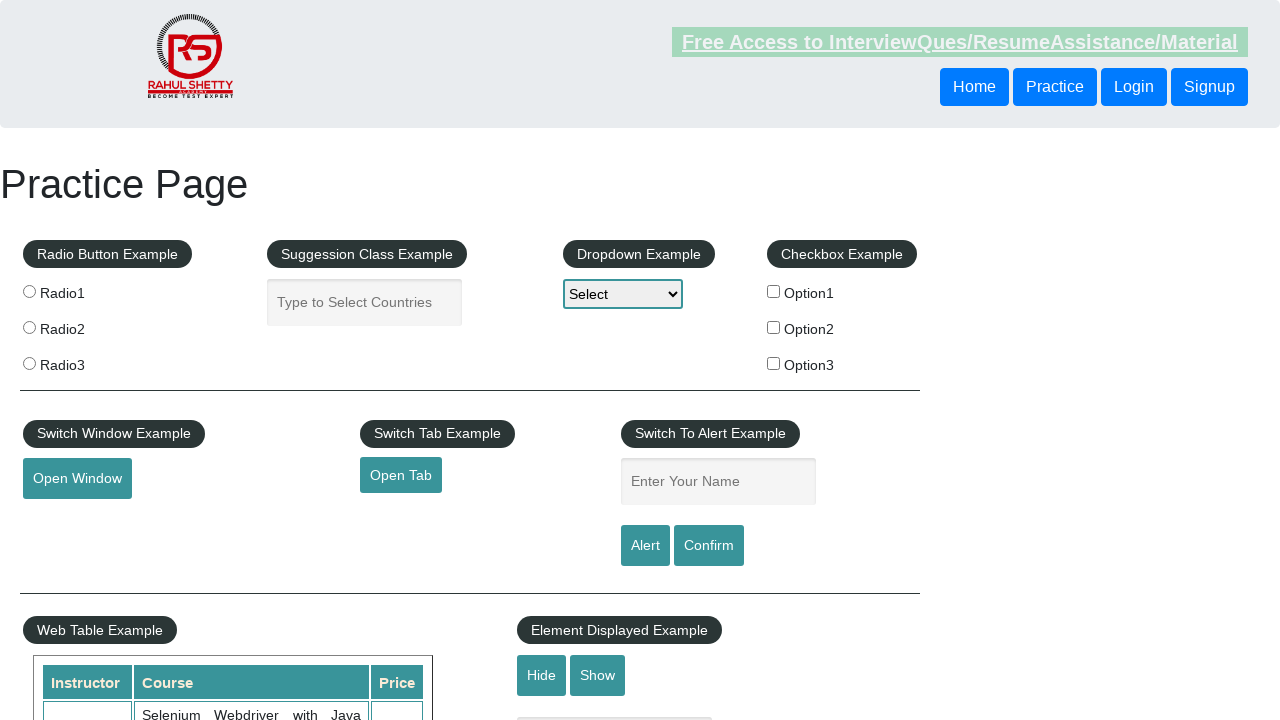

Retrieved href attribute from footer link 1
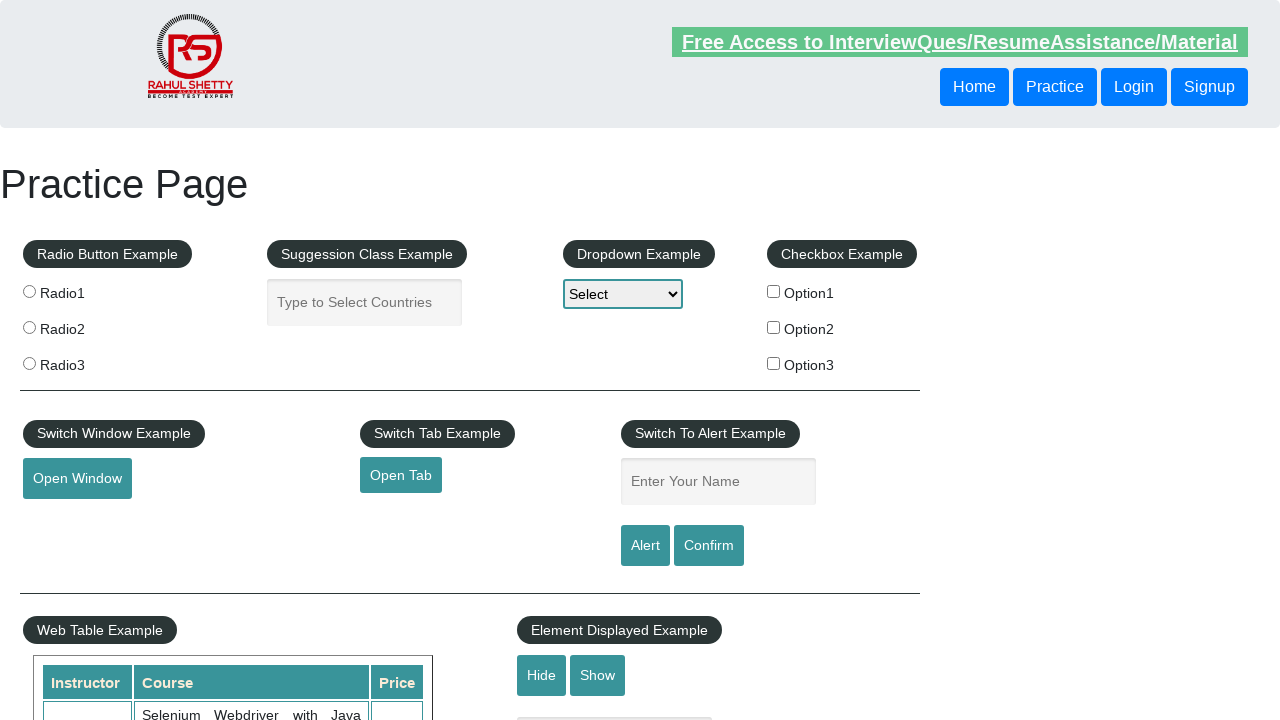

Retrieved text content from footer link: 'Discount Coupons'
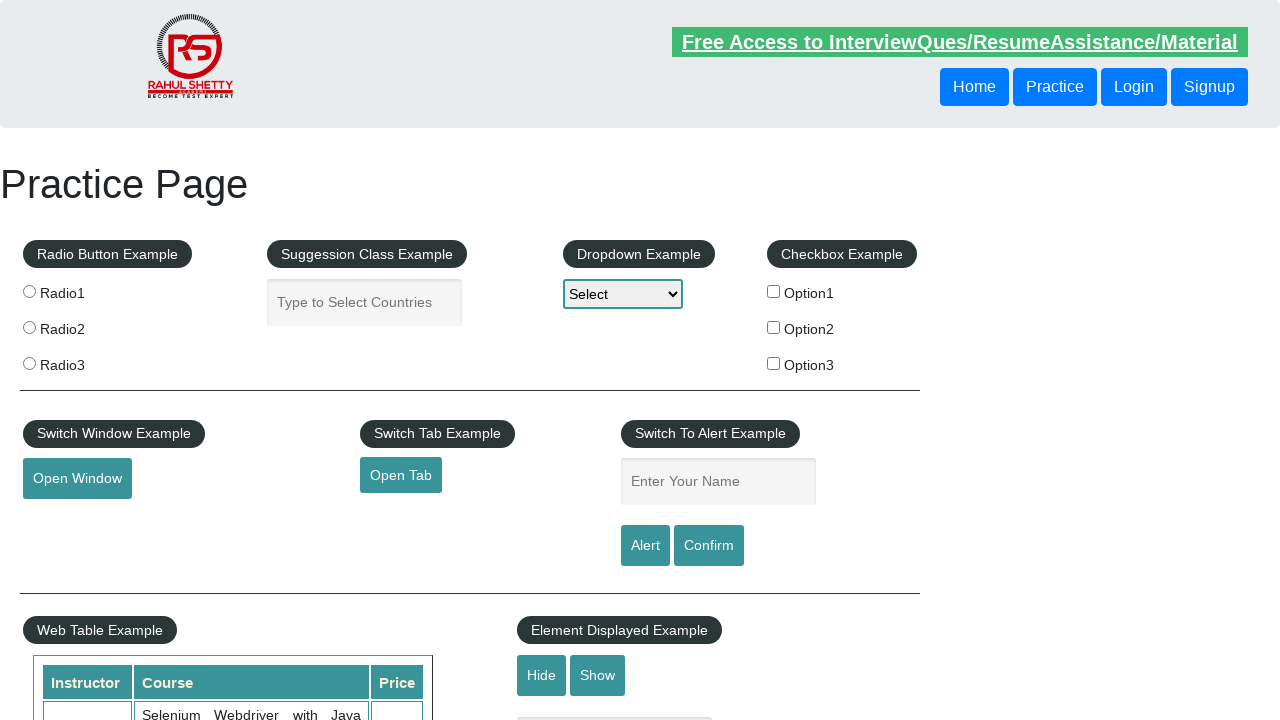

Clicked footer link 'Discount Coupons' with href '#' at (157, 482) on li.gf-li a >> nth=0
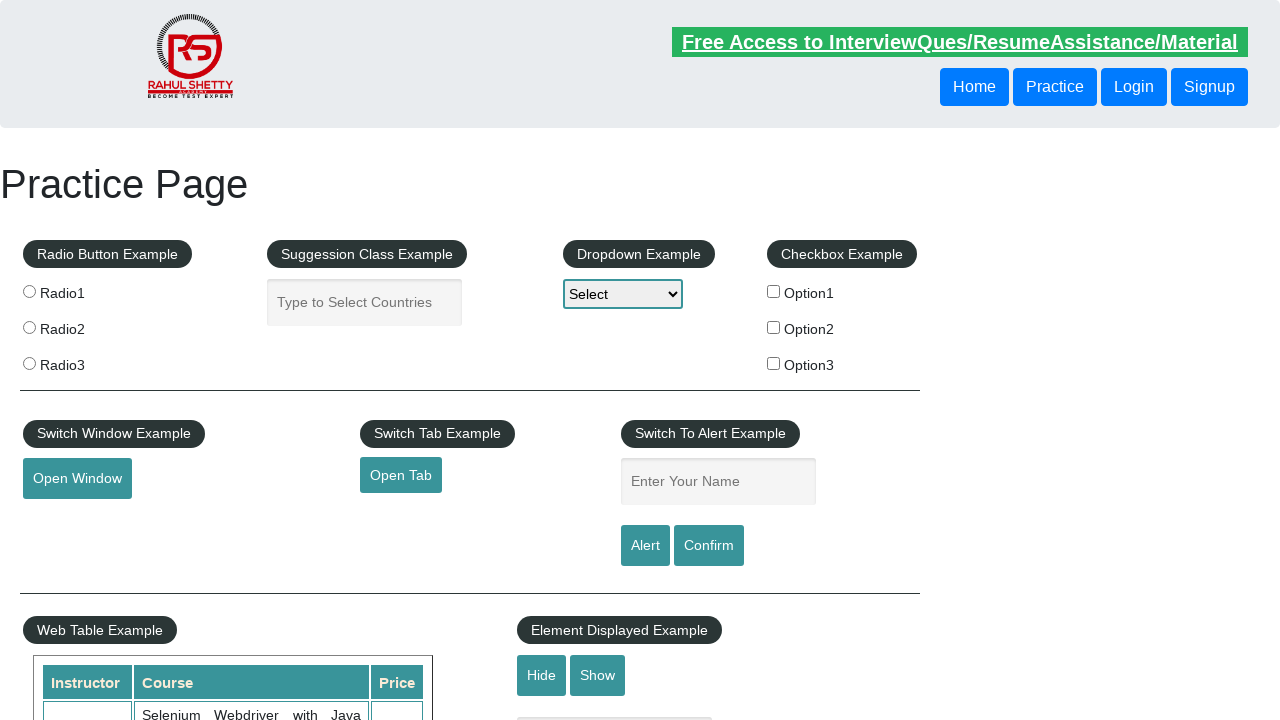

Navigated back to the automation practice page
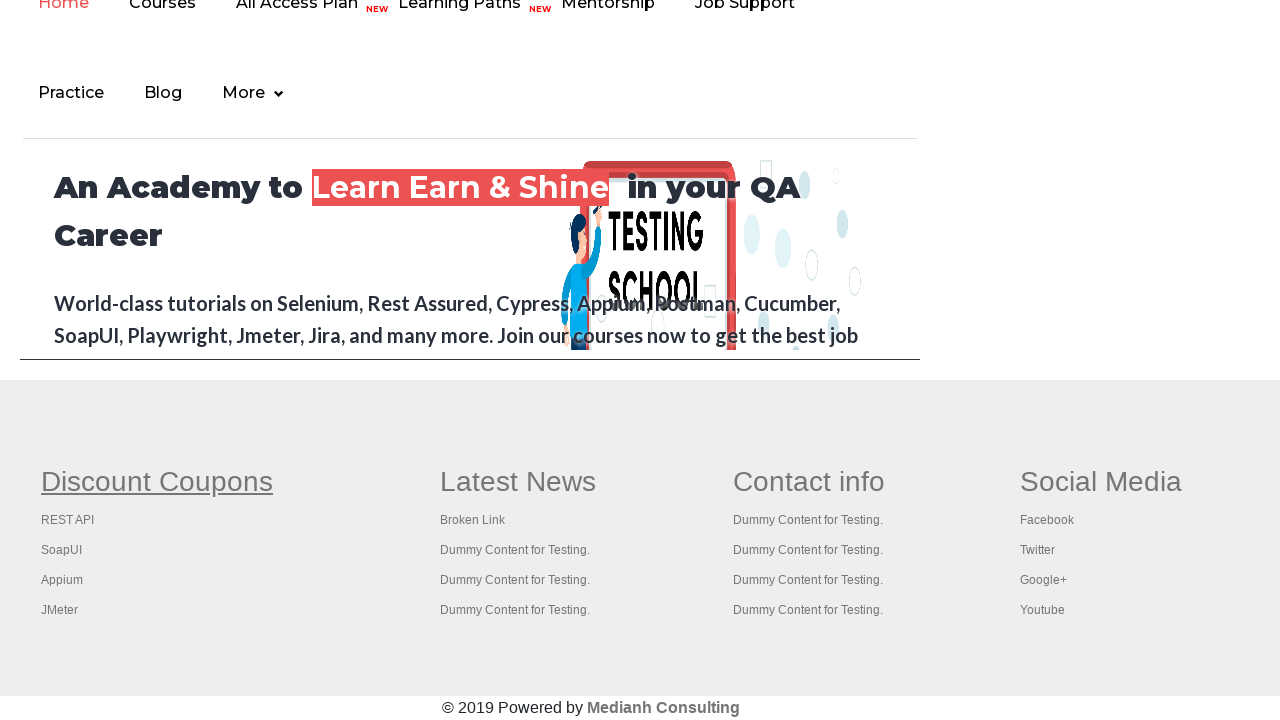

Re-located all footer links after navigation
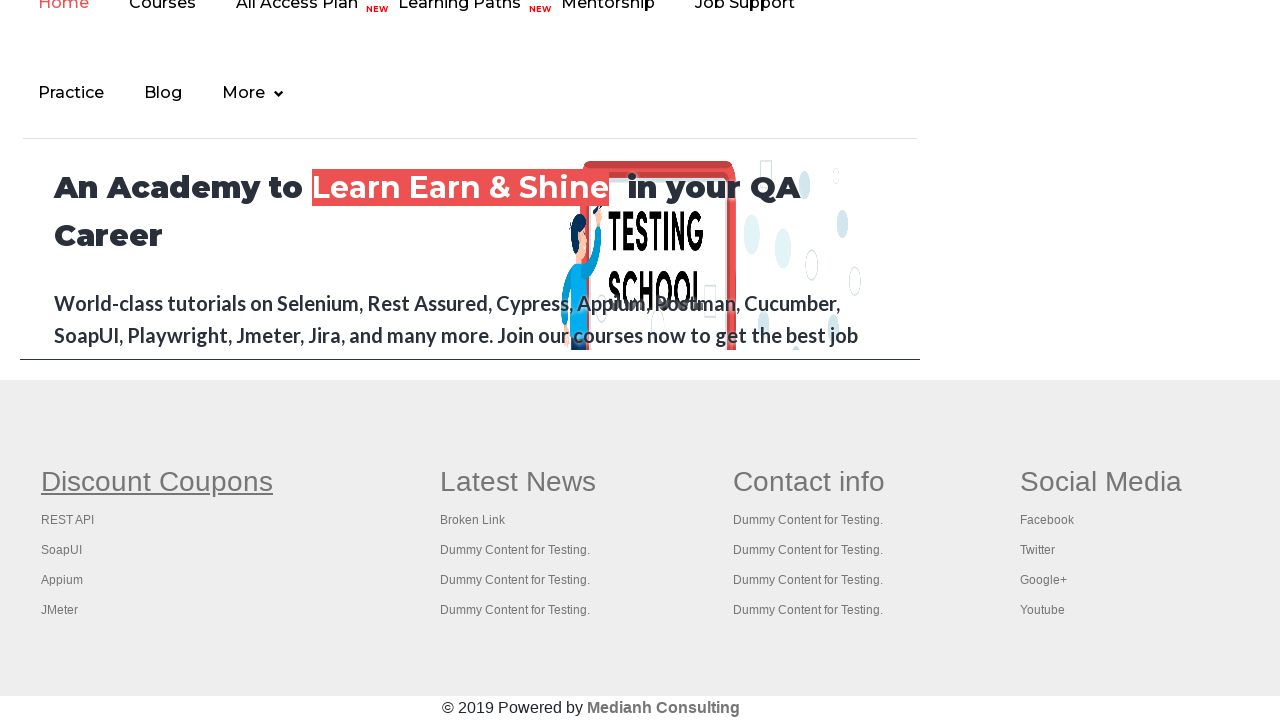

Retrieved href attribute from footer link 2
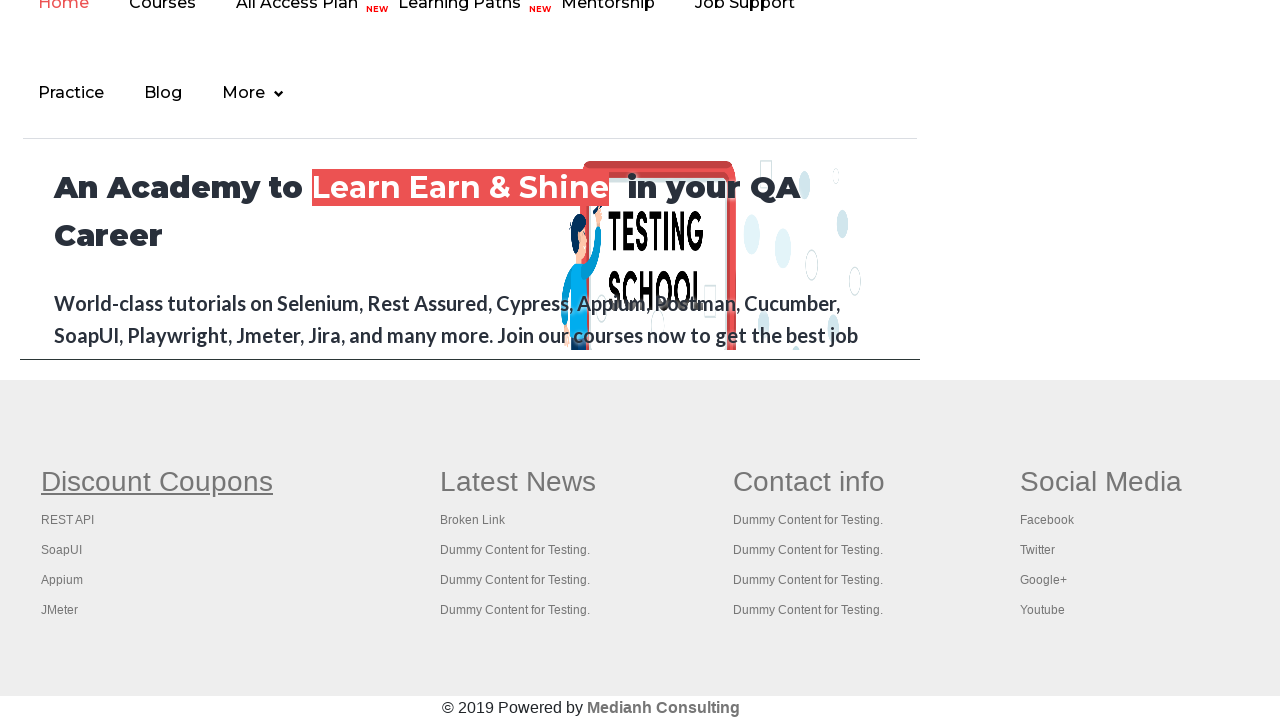

Retrieved text content from footer link: 'REST API'
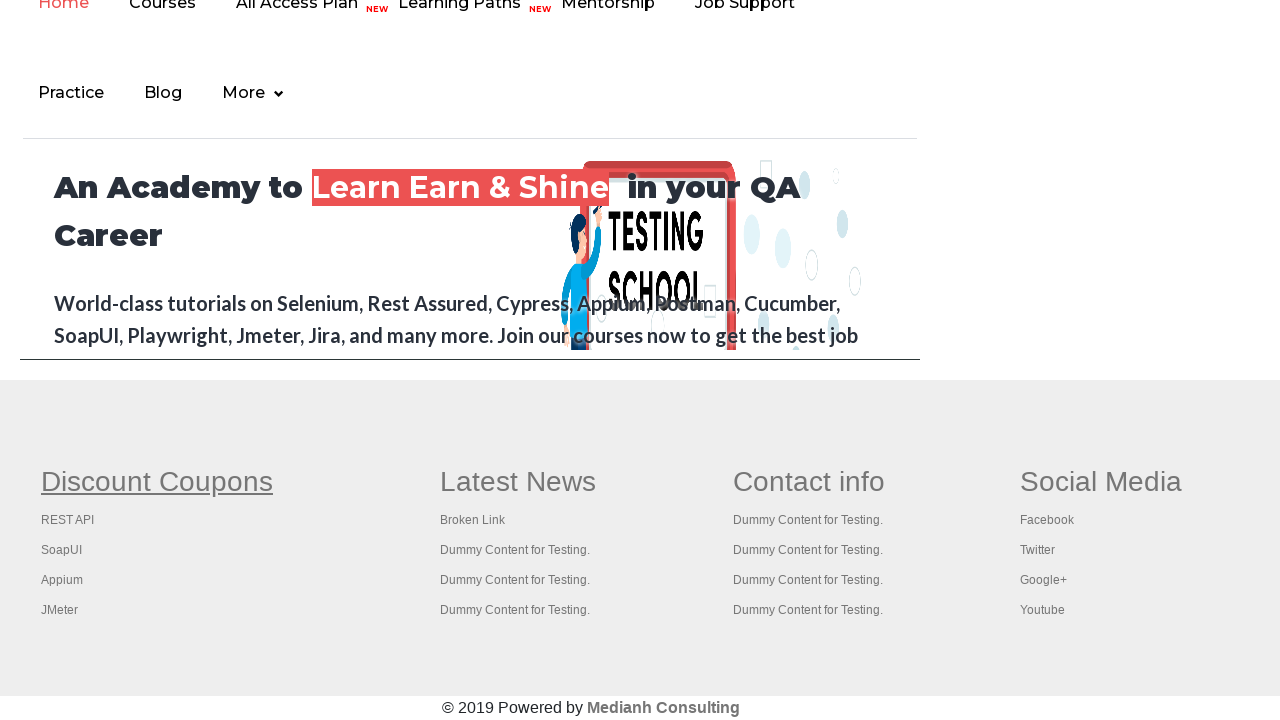

Clicked footer link 'REST API' with href 'http://www.restapitutorial.com/' at (68, 520) on li.gf-li a >> nth=1
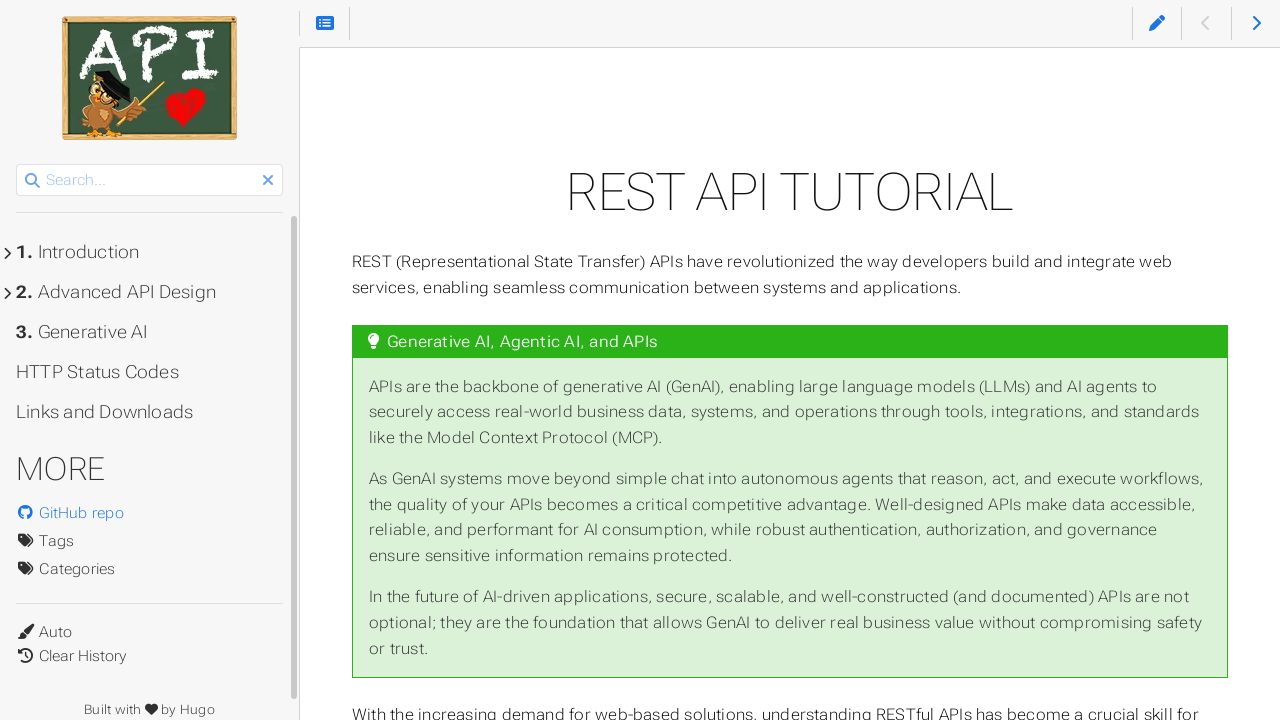

Navigated back to the automation practice page
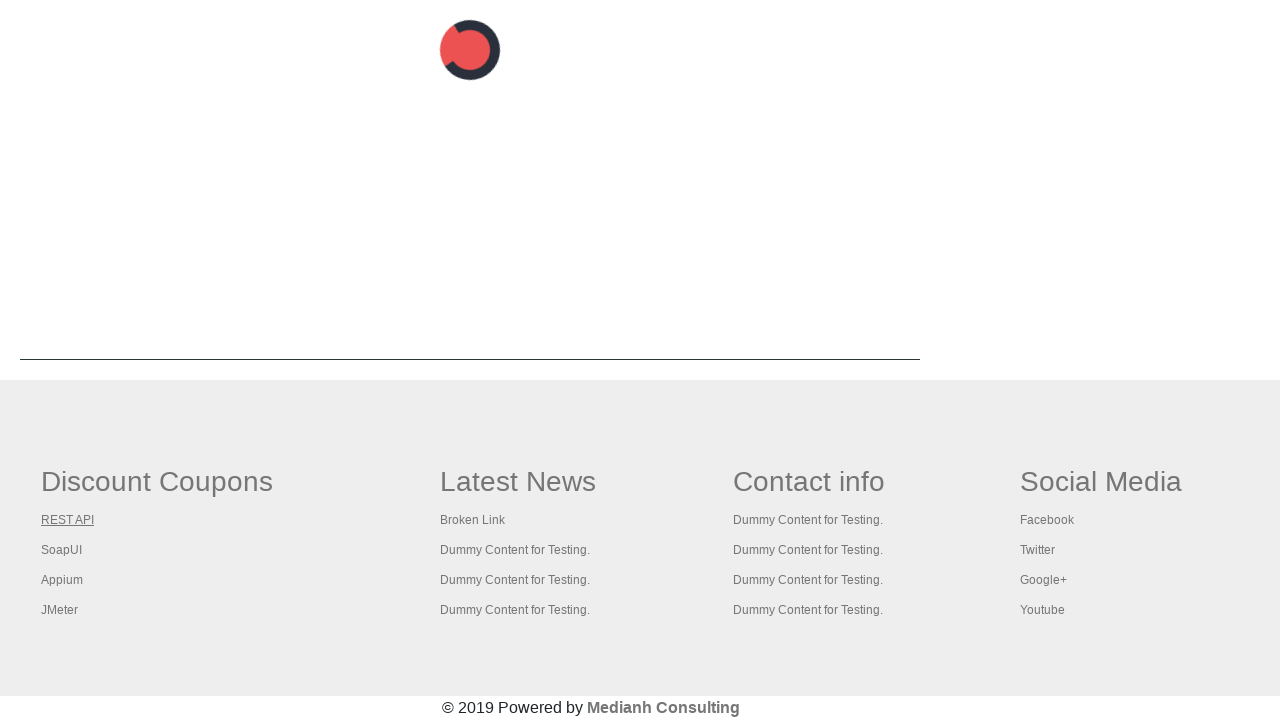

Re-located all footer links after navigation
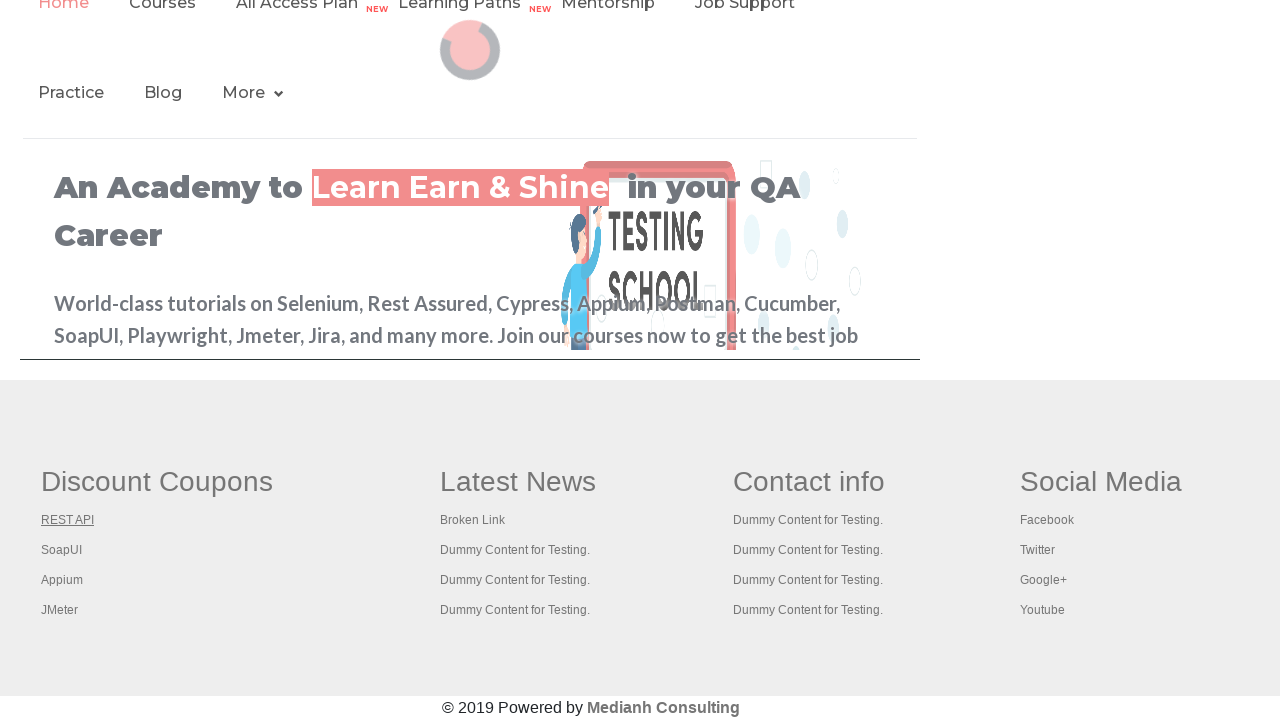

Retrieved href attribute from footer link 3
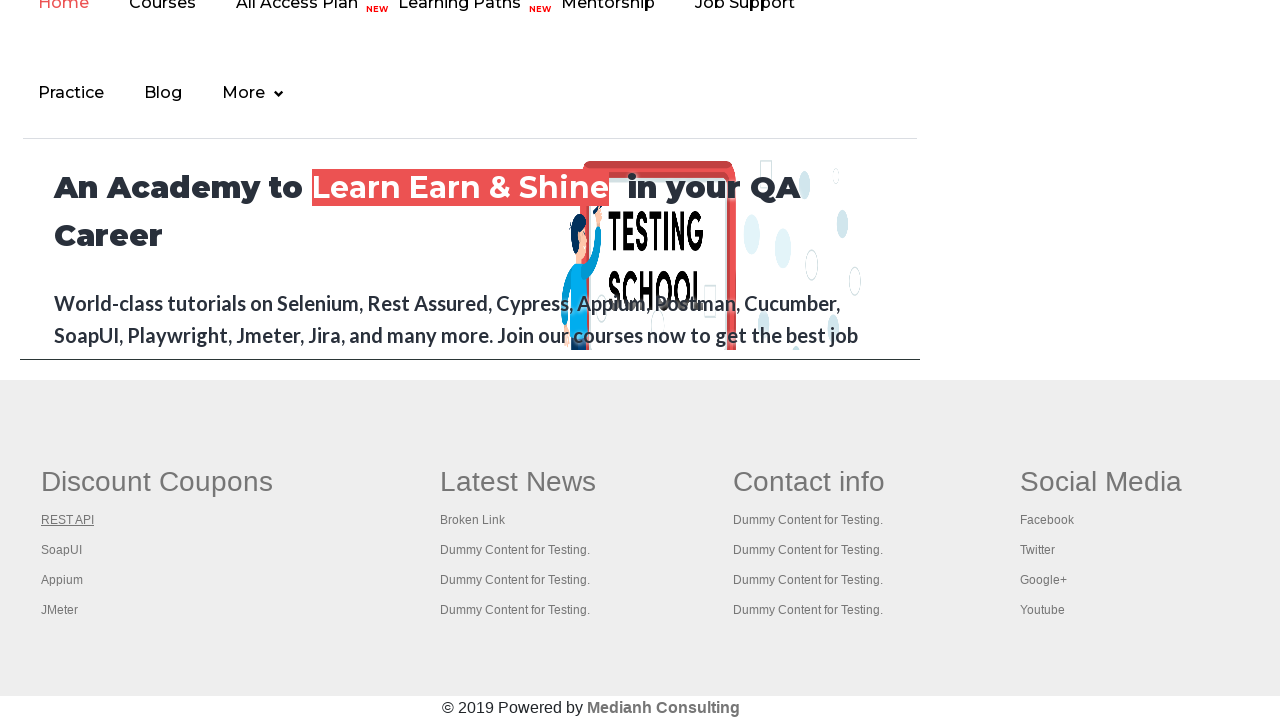

Retrieved text content from footer link: 'SoapUI'
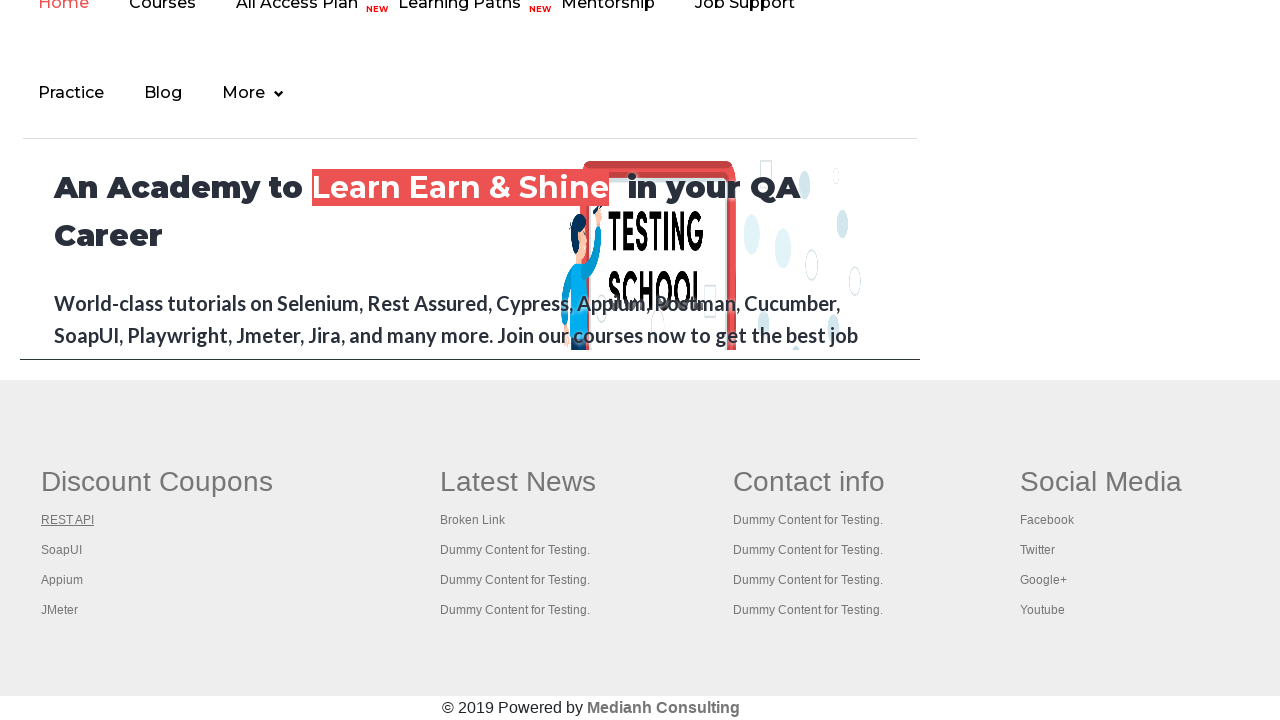

Clicked footer link 'SoapUI' with href 'https://www.soapui.org/' at (62, 550) on li.gf-li a >> nth=2
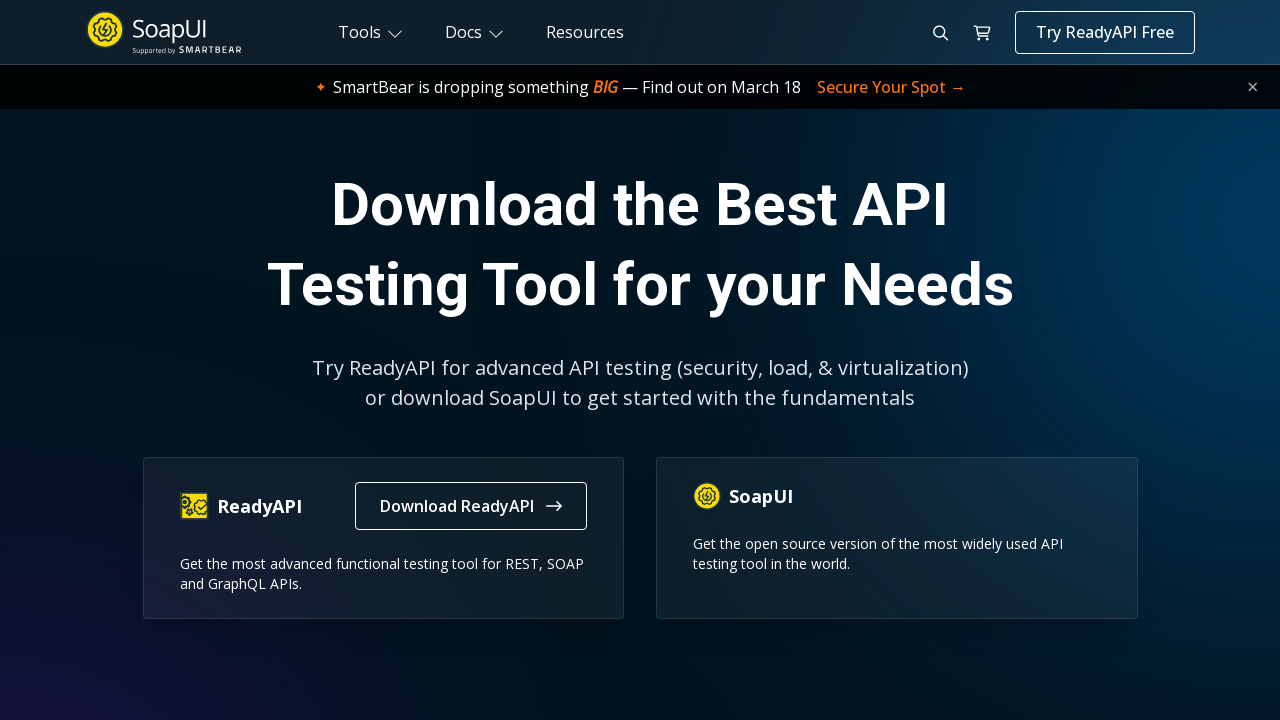

Navigated back to the automation practice page
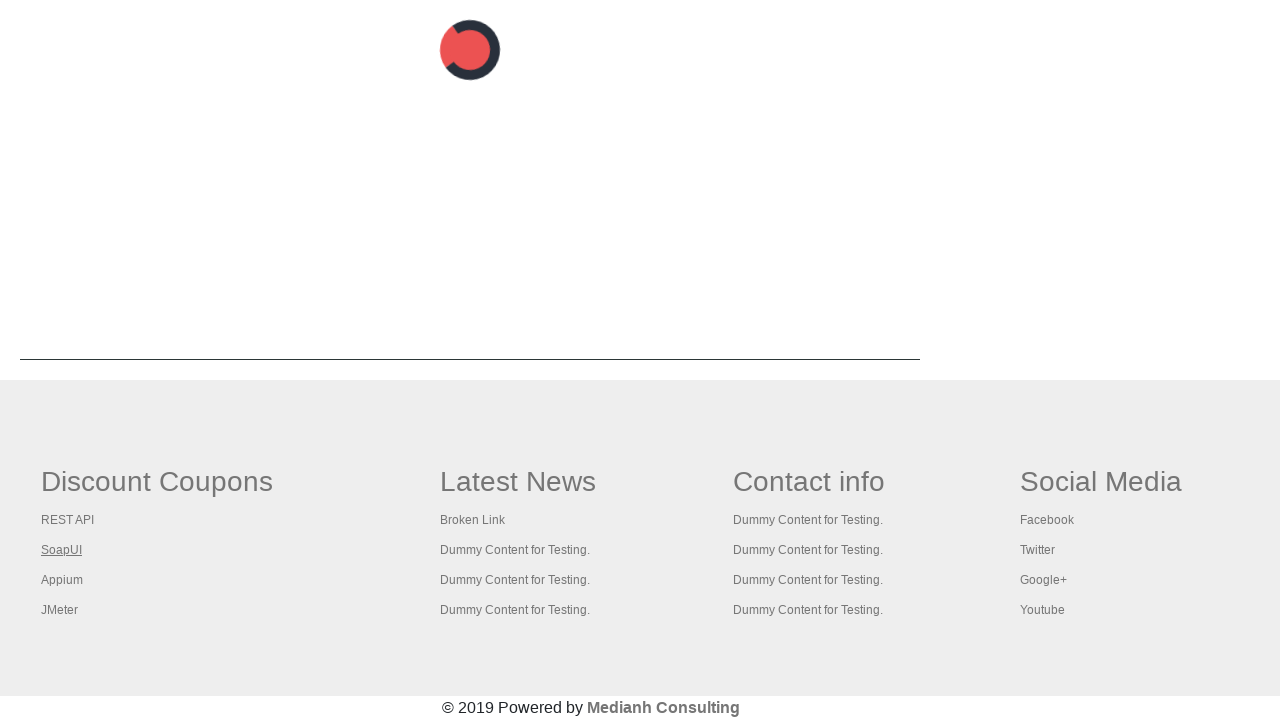

Re-located all footer links after navigation
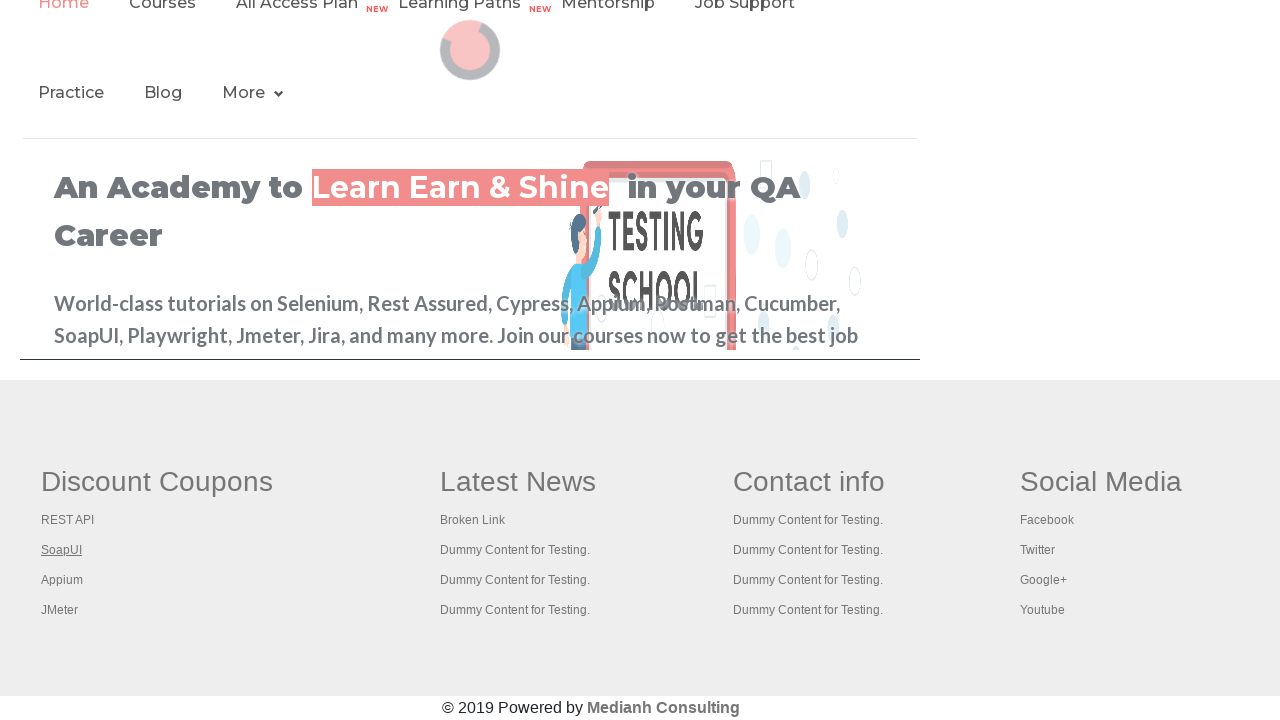

Retrieved href attribute from footer link 4
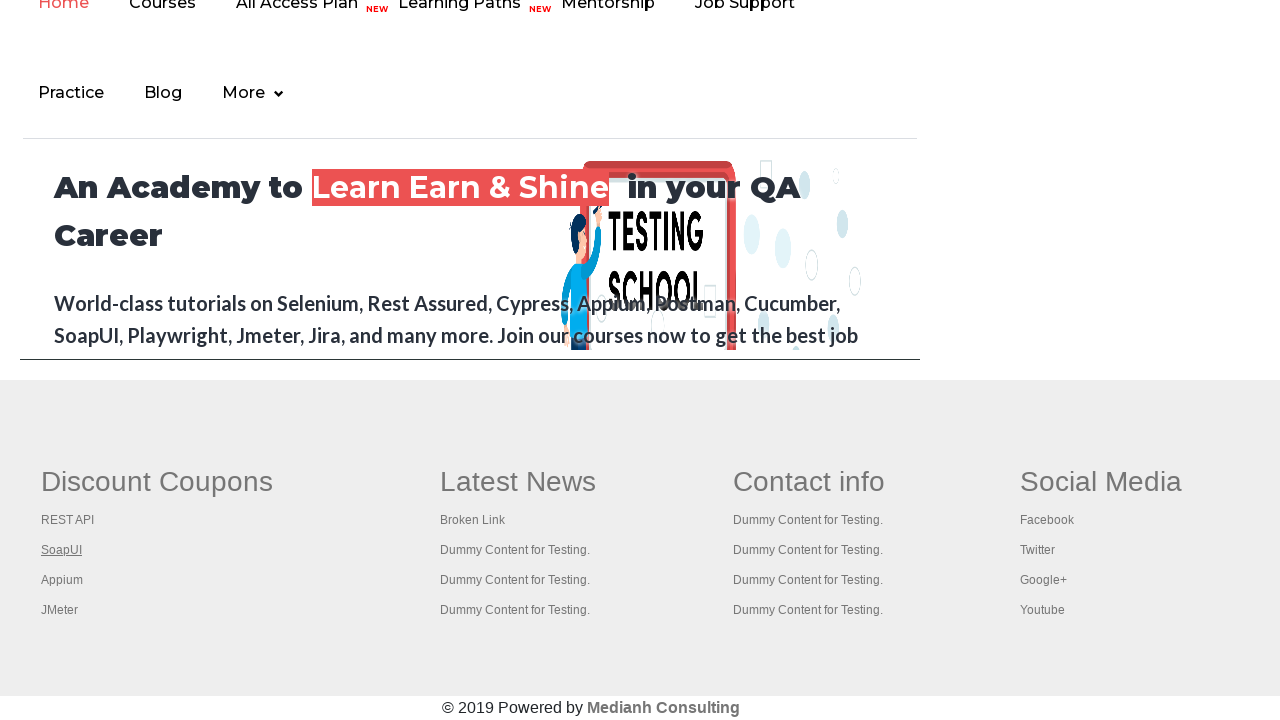

Retrieved text content from footer link: 'Appium'
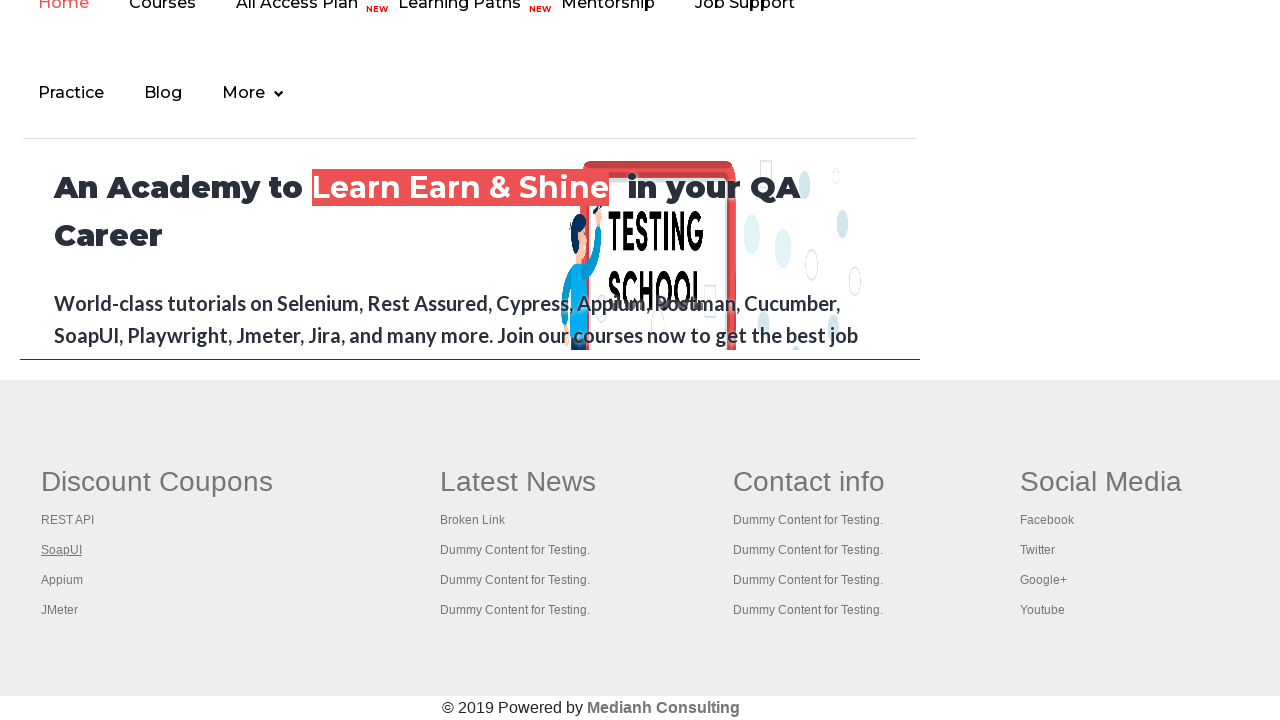

Clicked footer link 'Appium' with href 'https://courses.rahulshettyacademy.com/p/appium-tutorial' at (62, 580) on li.gf-li a >> nth=3
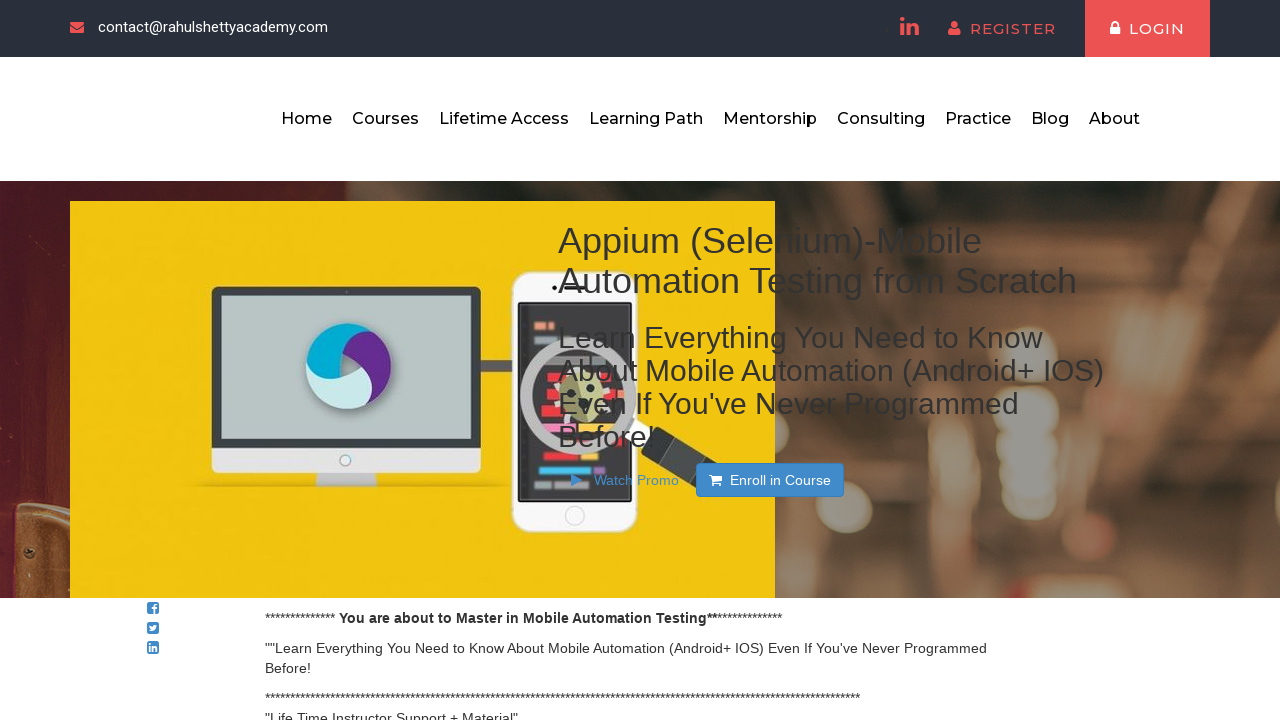

Navigated back to the automation practice page
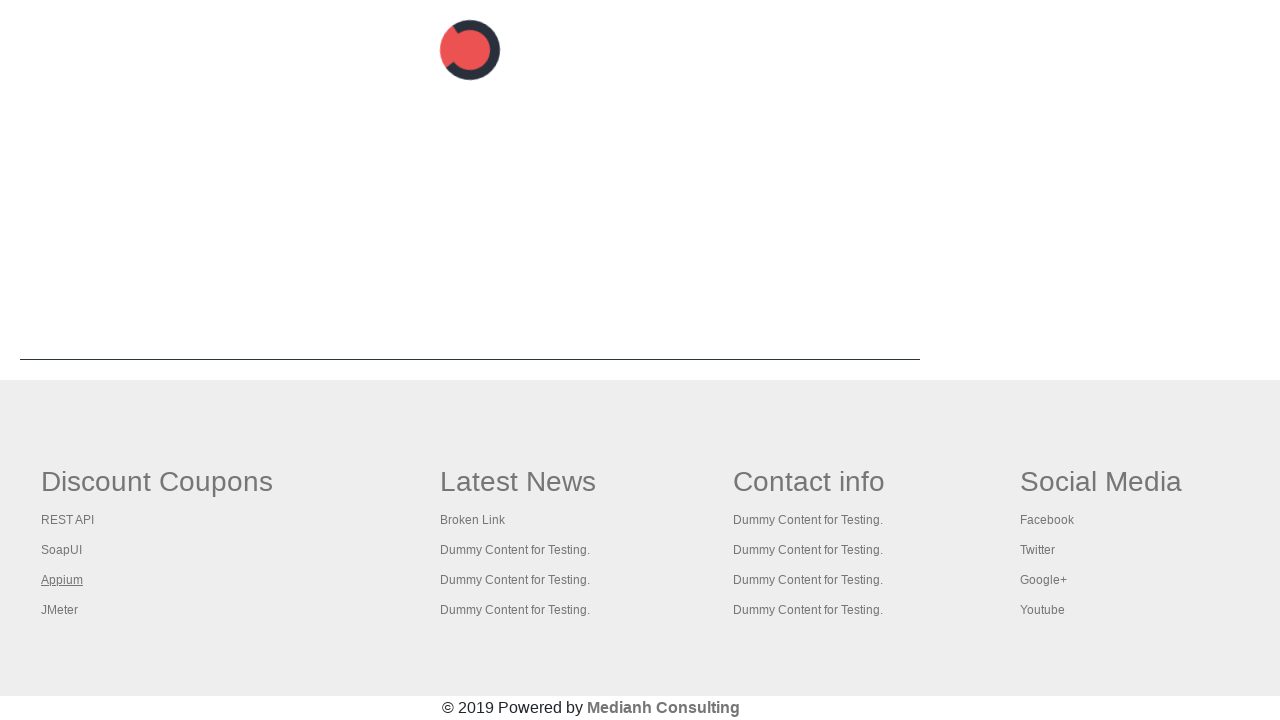

Re-located all footer links after navigation
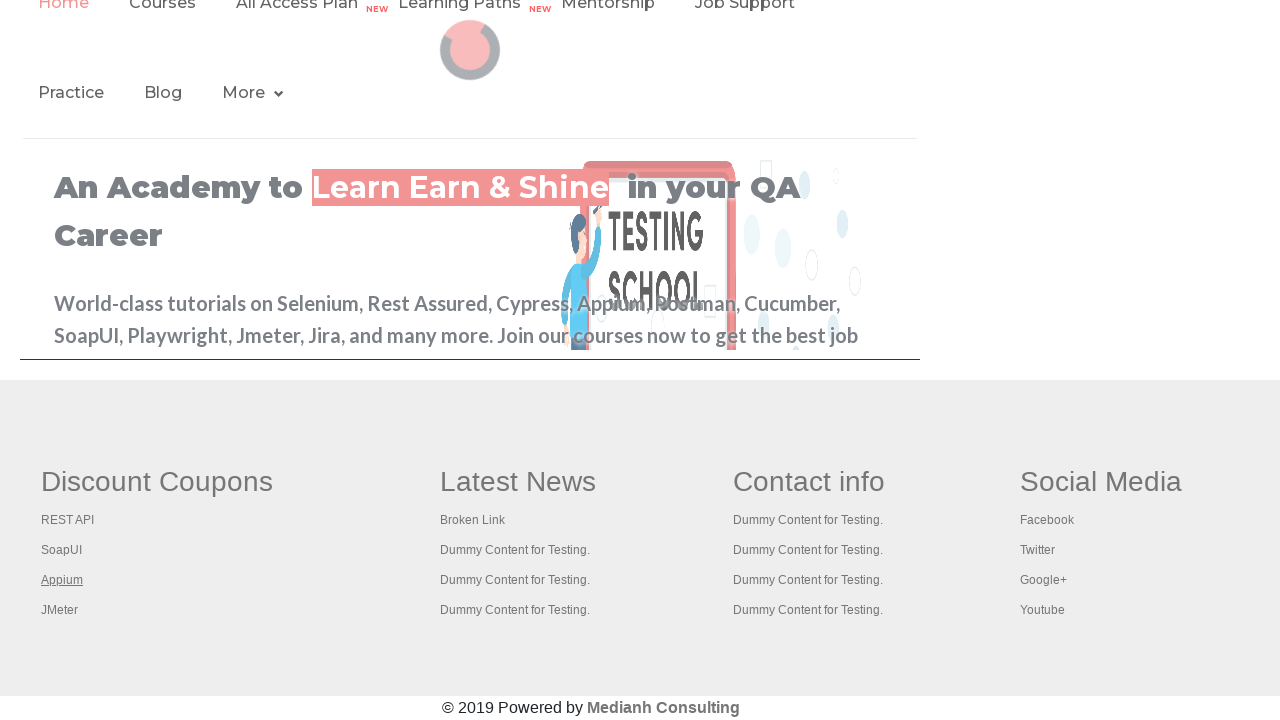

Retrieved href attribute from footer link 5
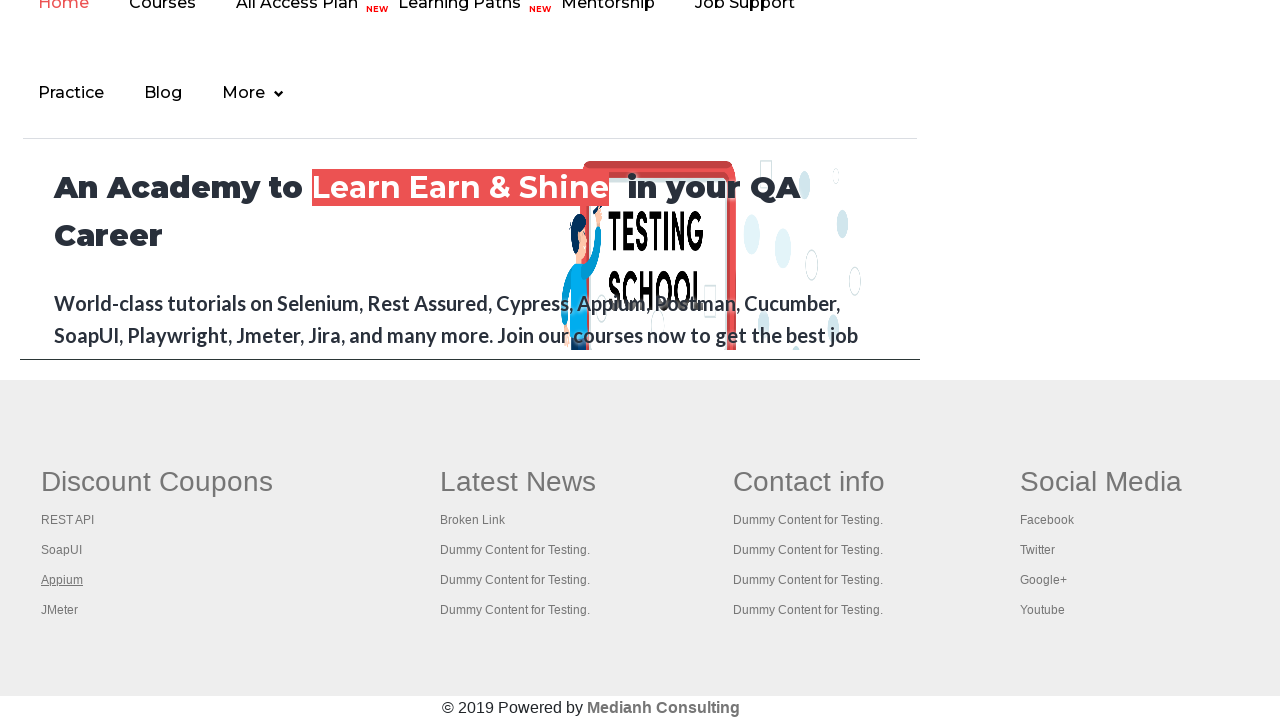

Retrieved text content from footer link: 'JMeter'
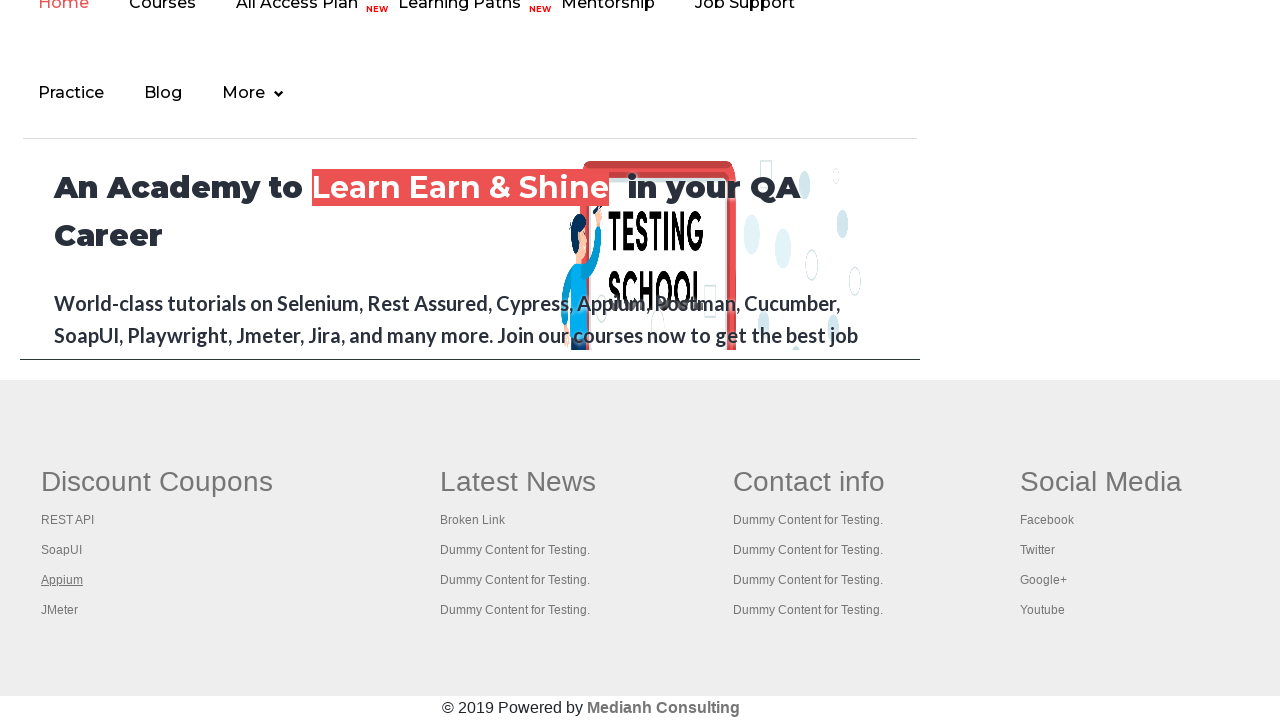

Clicked footer link 'JMeter' with href 'https://jmeter.apache.org/' at (60, 610) on li.gf-li a >> nth=4
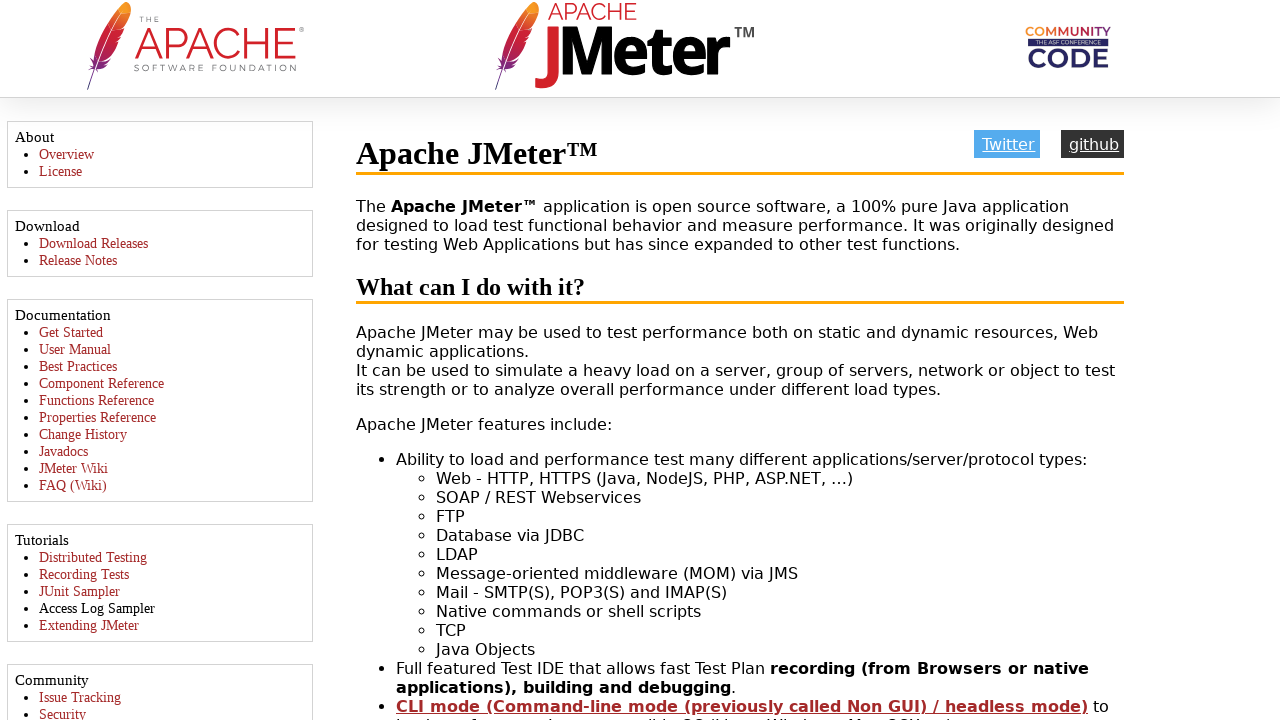

Navigated back to the automation practice page
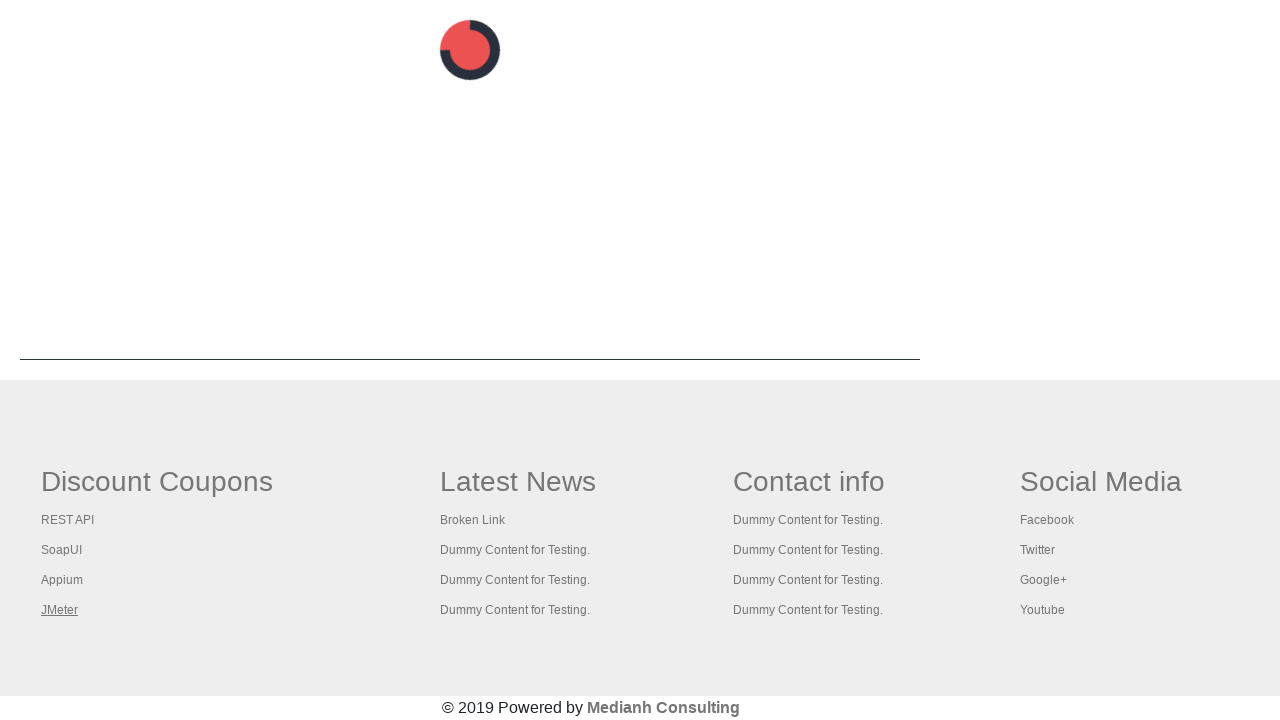

Re-located all footer links after navigation
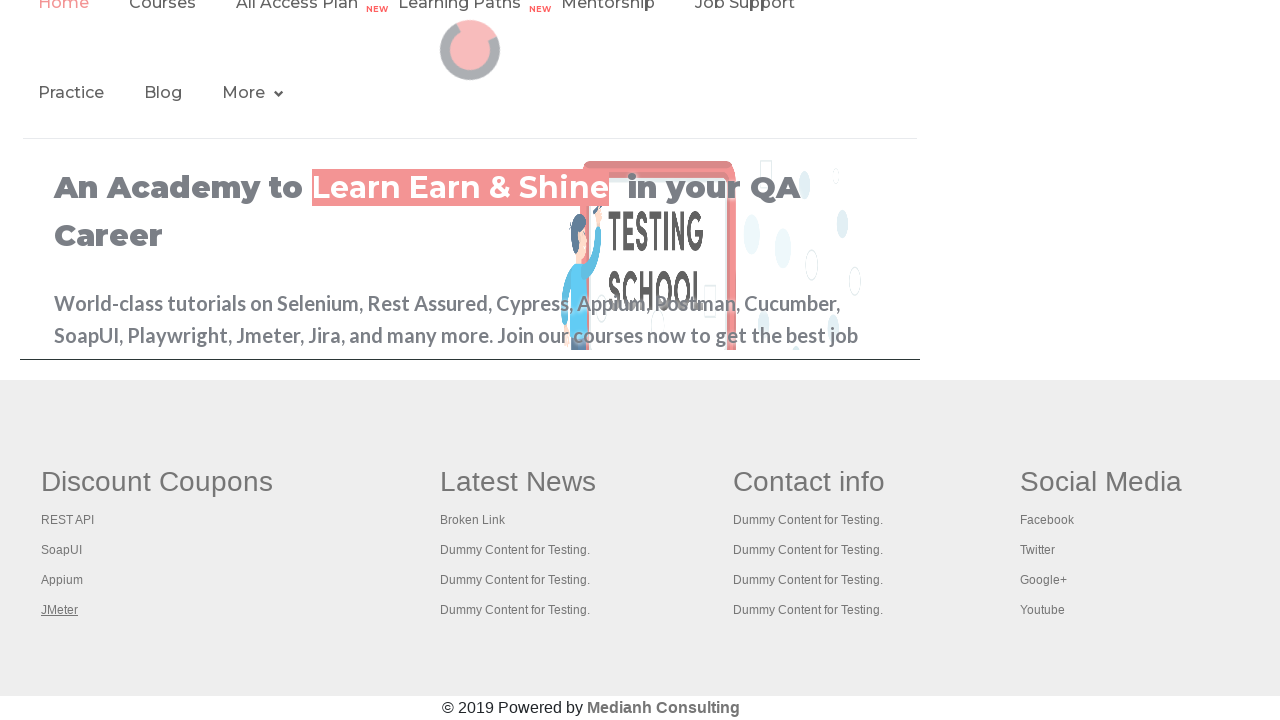

Retrieved href attribute from footer link 6
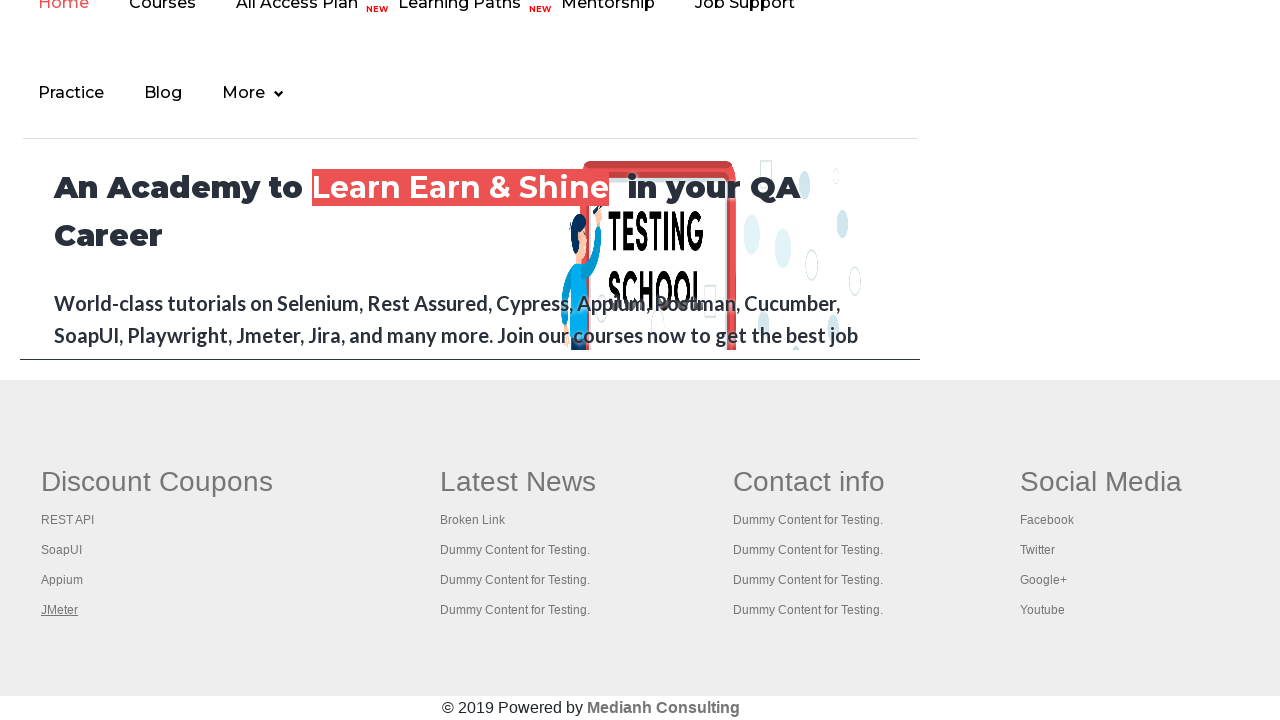

Retrieved text content from footer link: 'Latest News'
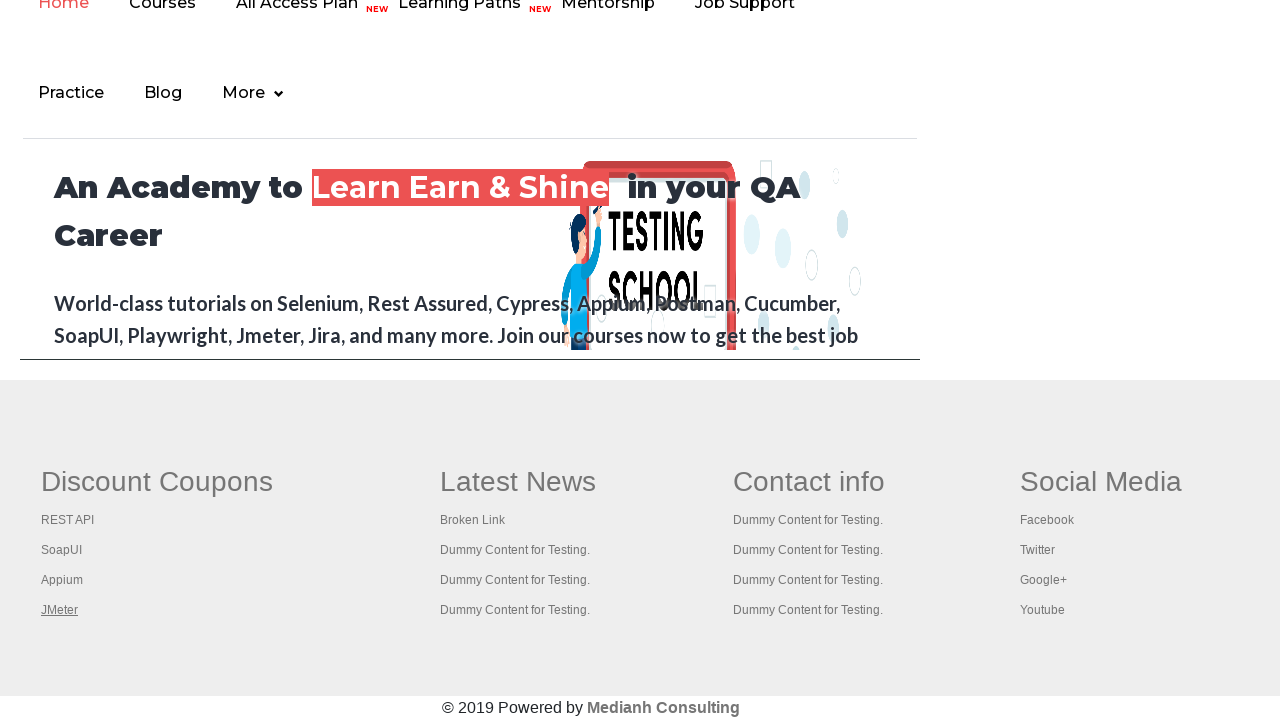

Clicked footer link 'Latest News' with href '#' at (518, 482) on li.gf-li a >> nth=5
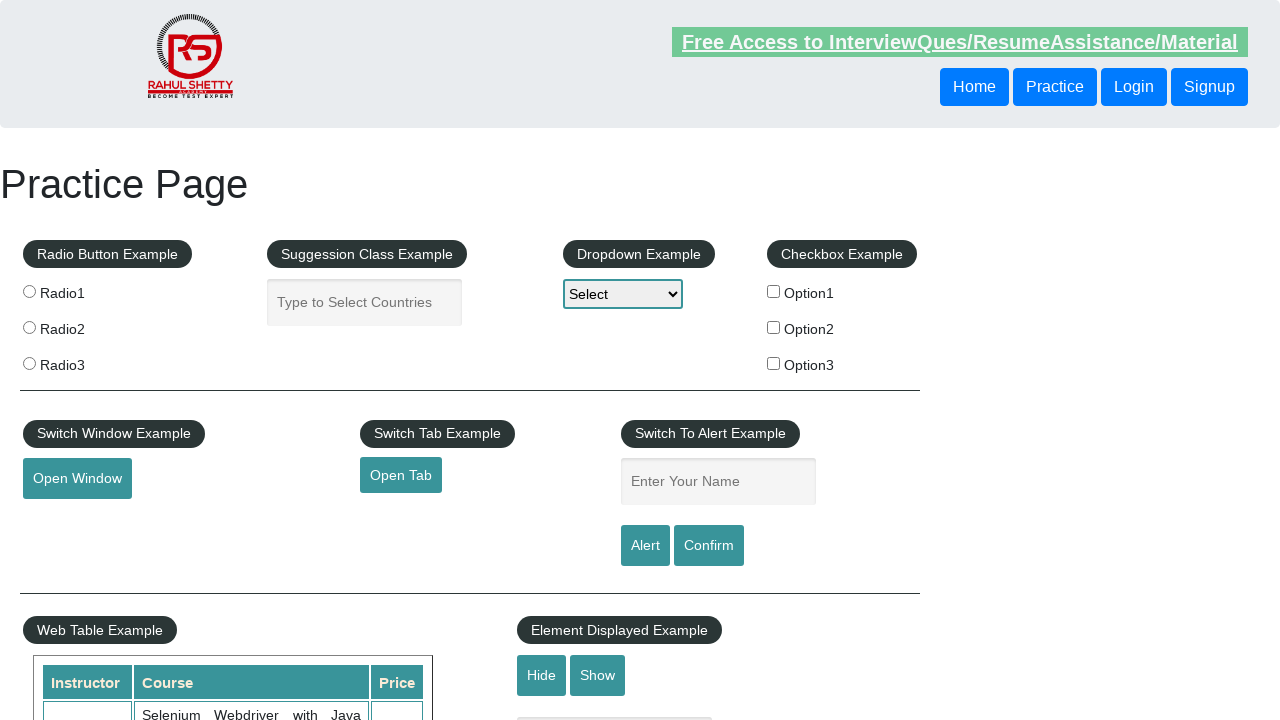

Navigated back to the automation practice page
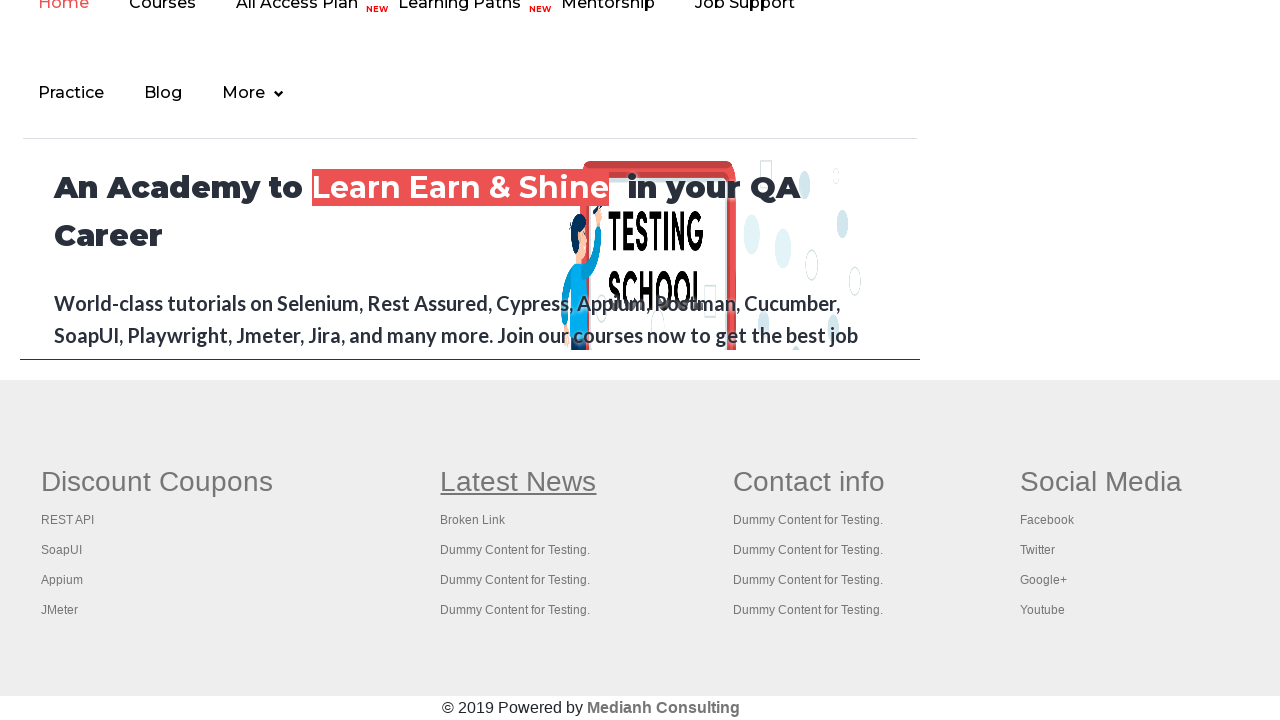

Re-located all footer links after navigation
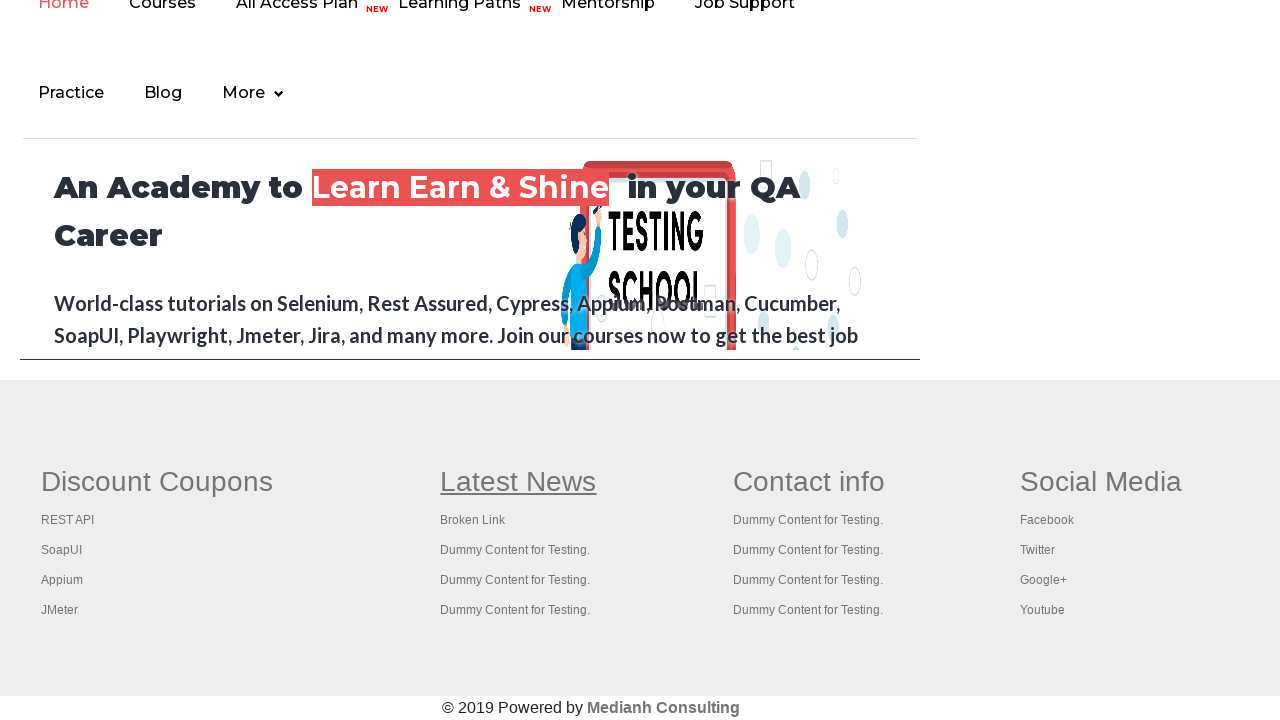

Retrieved href attribute from footer link 7
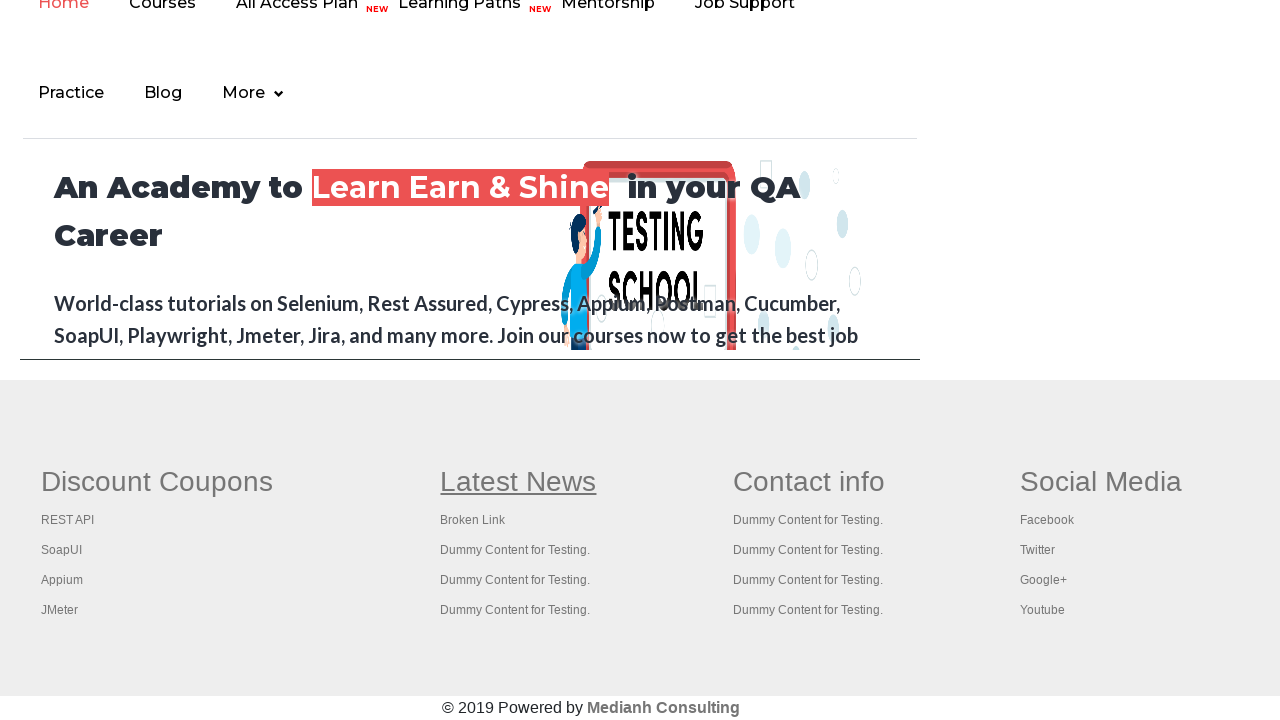

Retrieved text content from footer link: 'Broken Link'
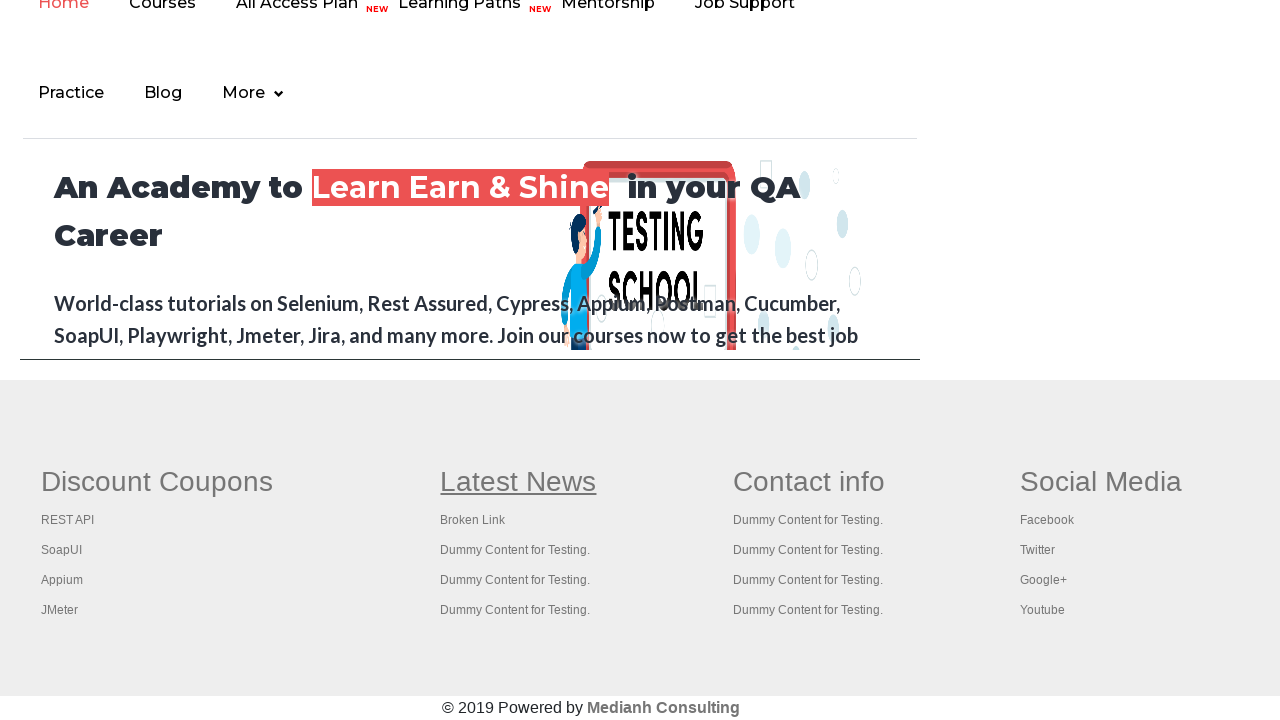

Clicked footer link 'Broken Link' with href 'https://rahulshettyacademy.com/brokenlink' at (473, 520) on li.gf-li a >> nth=6
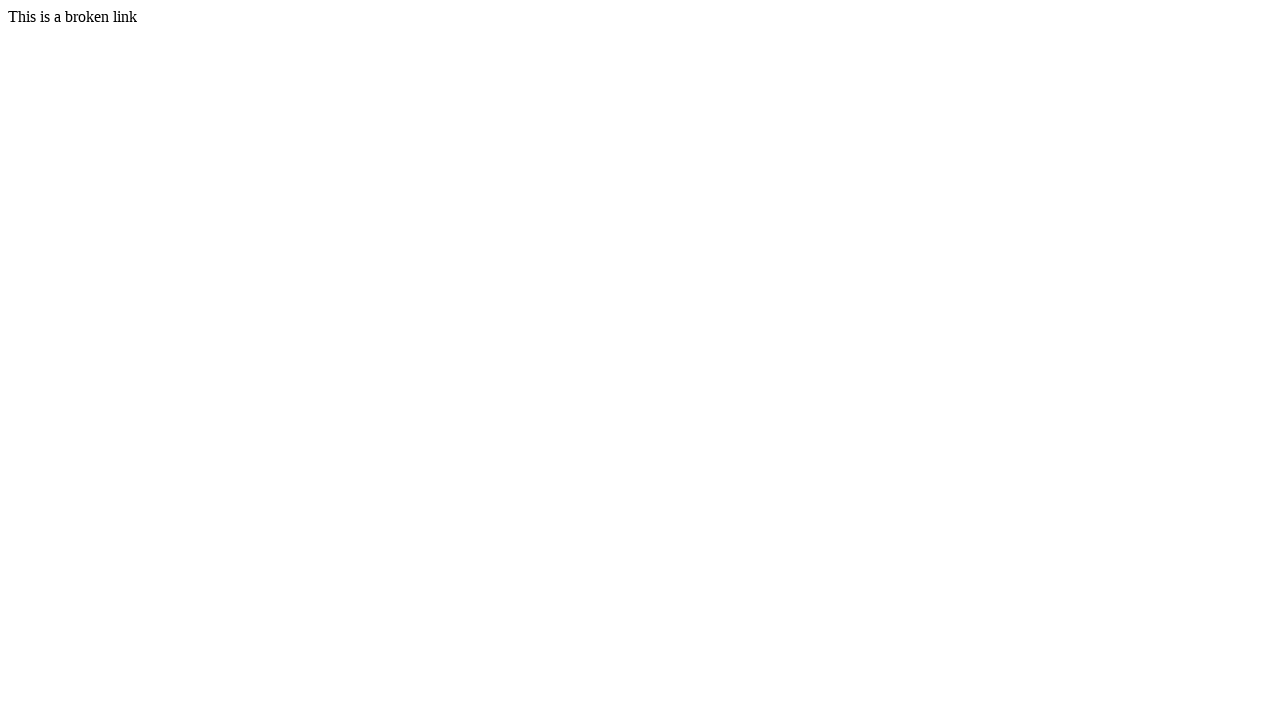

Navigated back to the automation practice page
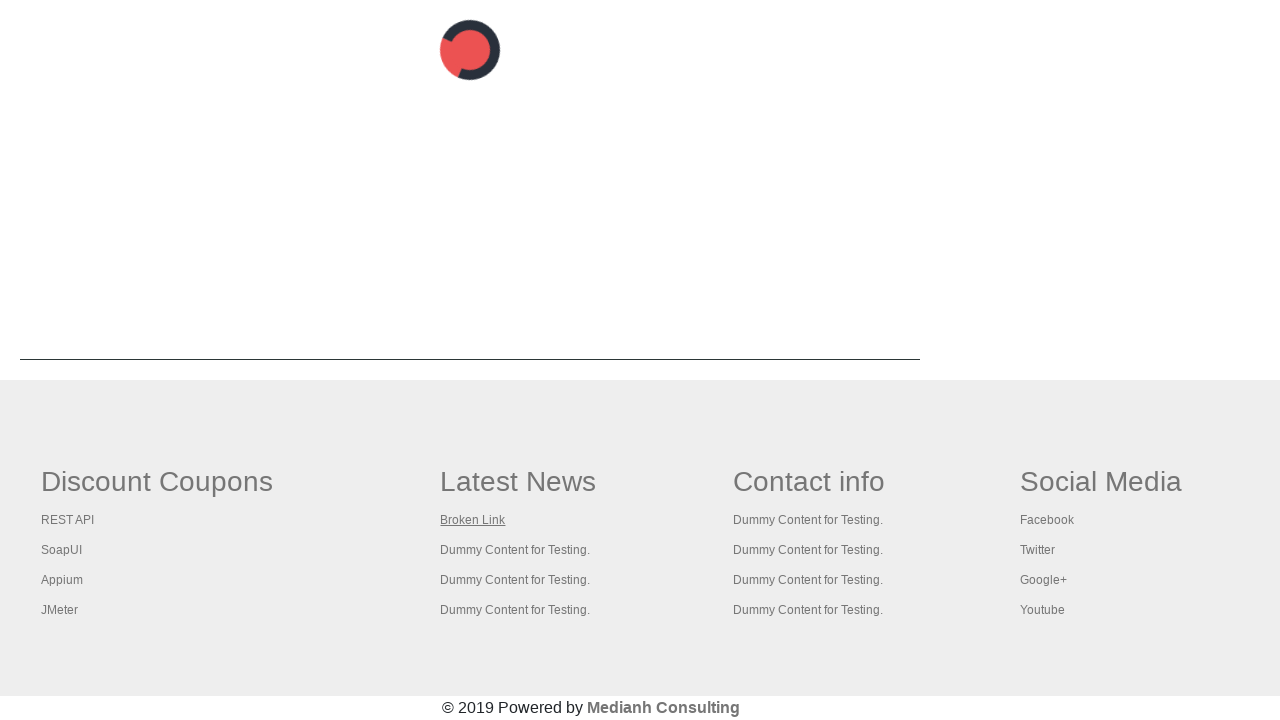

Re-located all footer links after navigation
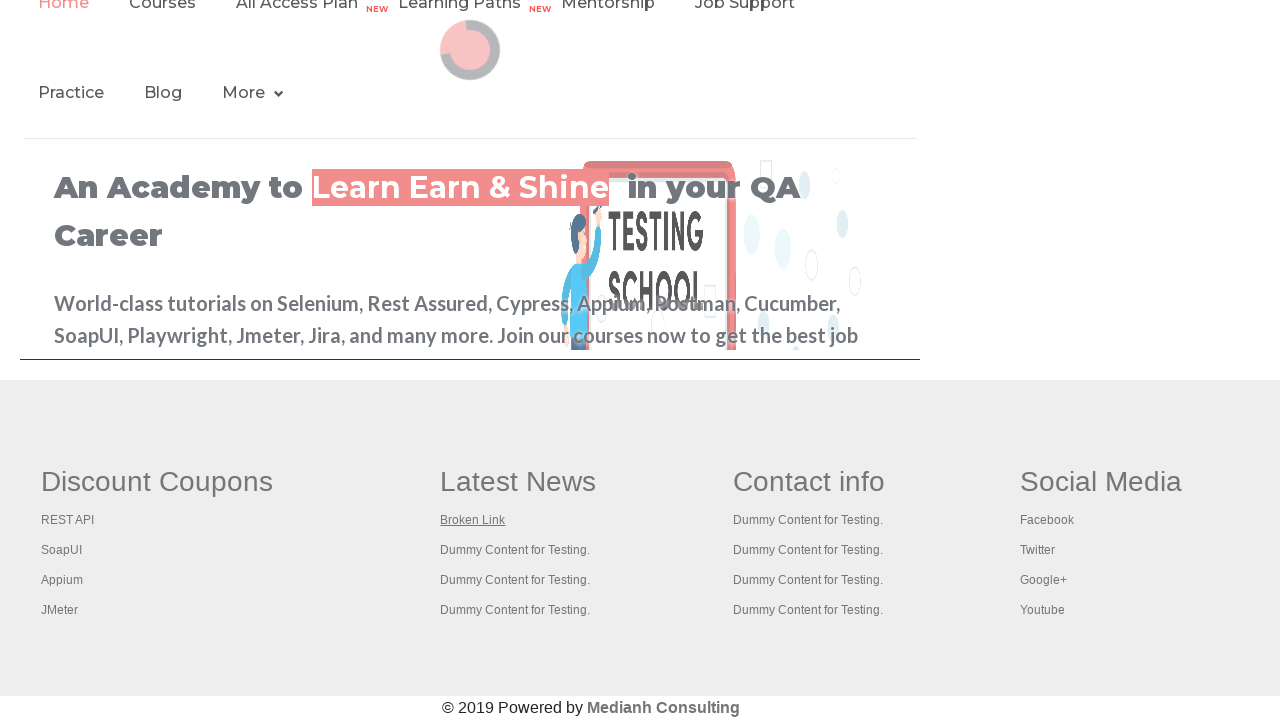

Retrieved href attribute from footer link 8
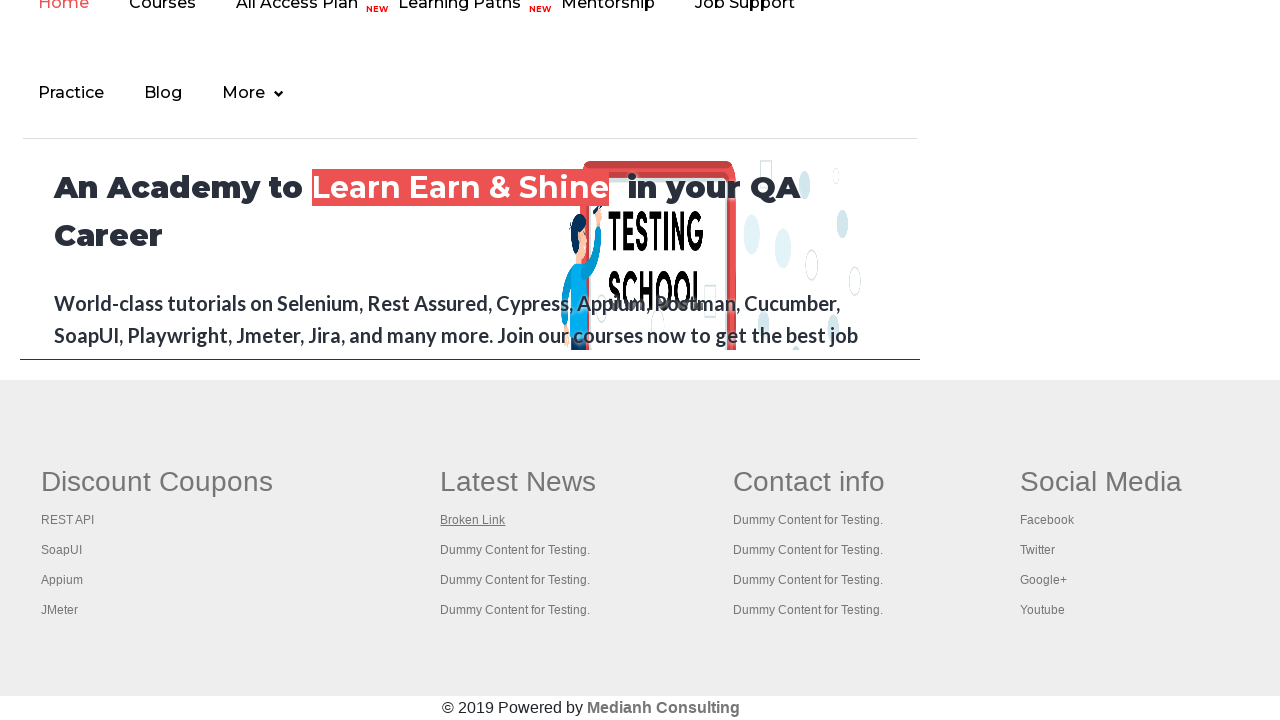

Retrieved text content from footer link: 'Dummy Content for Testing.'
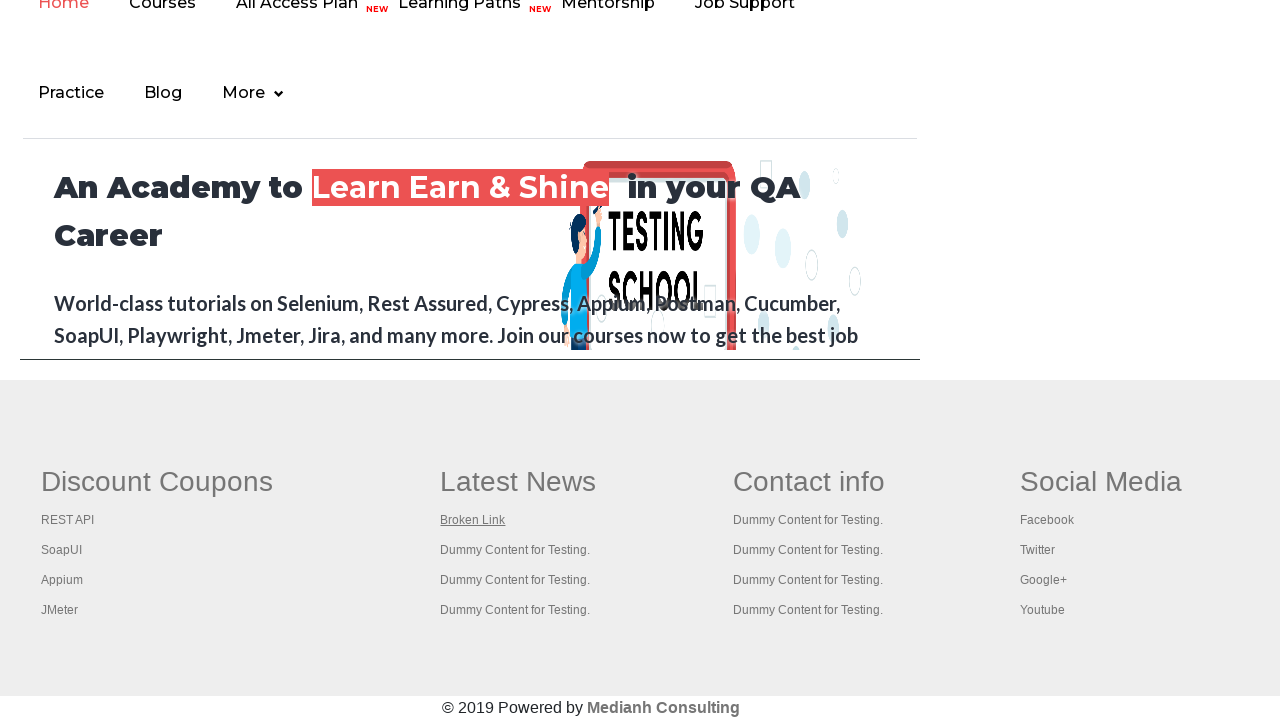

Clicked footer link 'Dummy Content for Testing.' with href '#' at (515, 550) on li.gf-li a >> nth=7
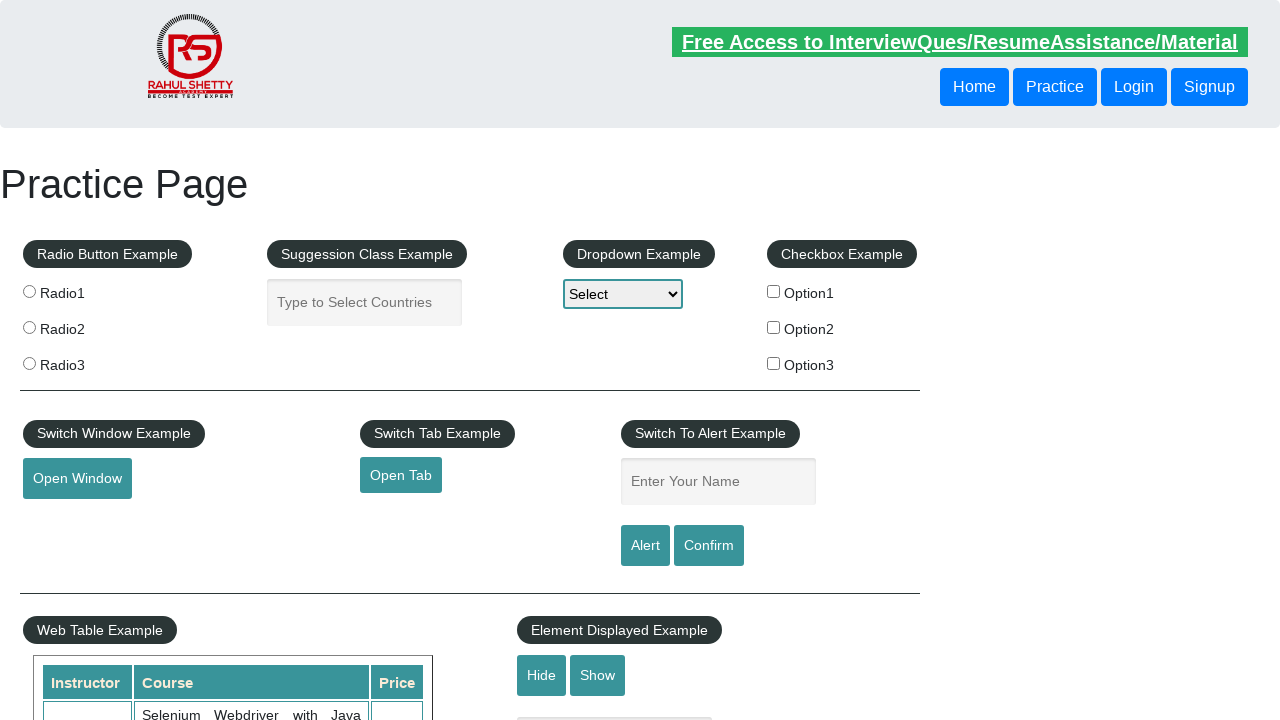

Navigated back to the automation practice page
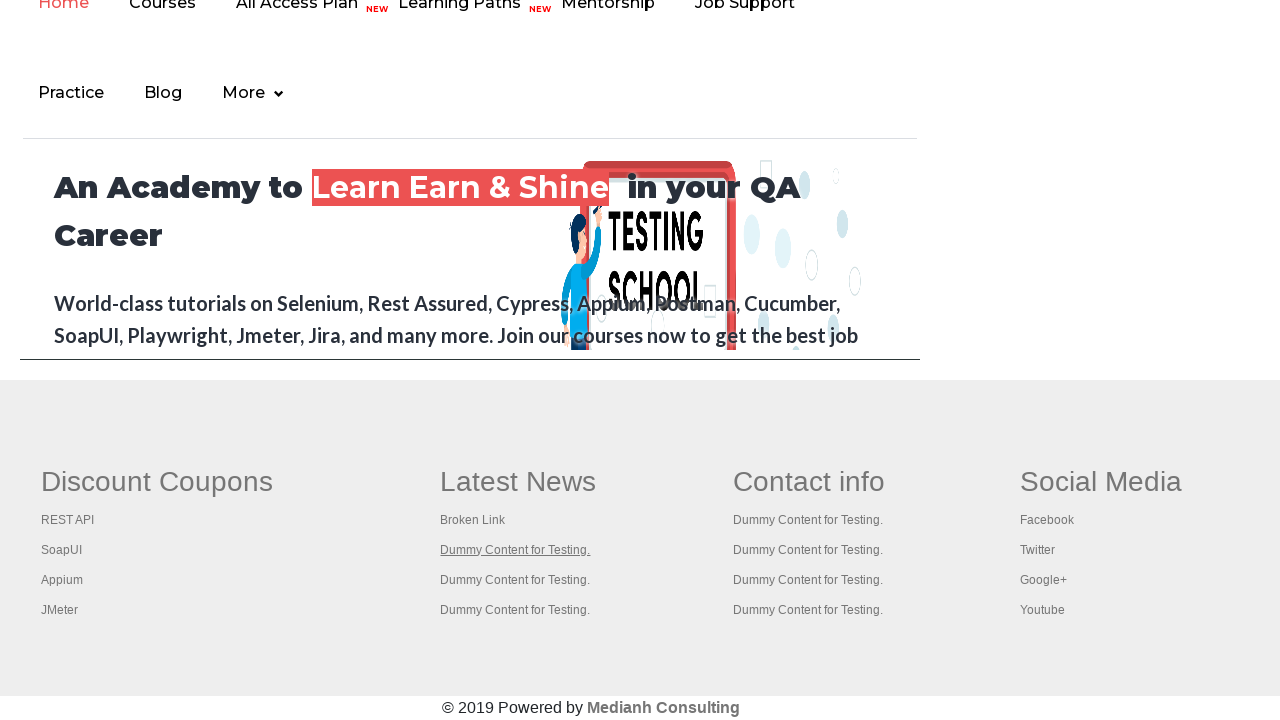

Re-located all footer links after navigation
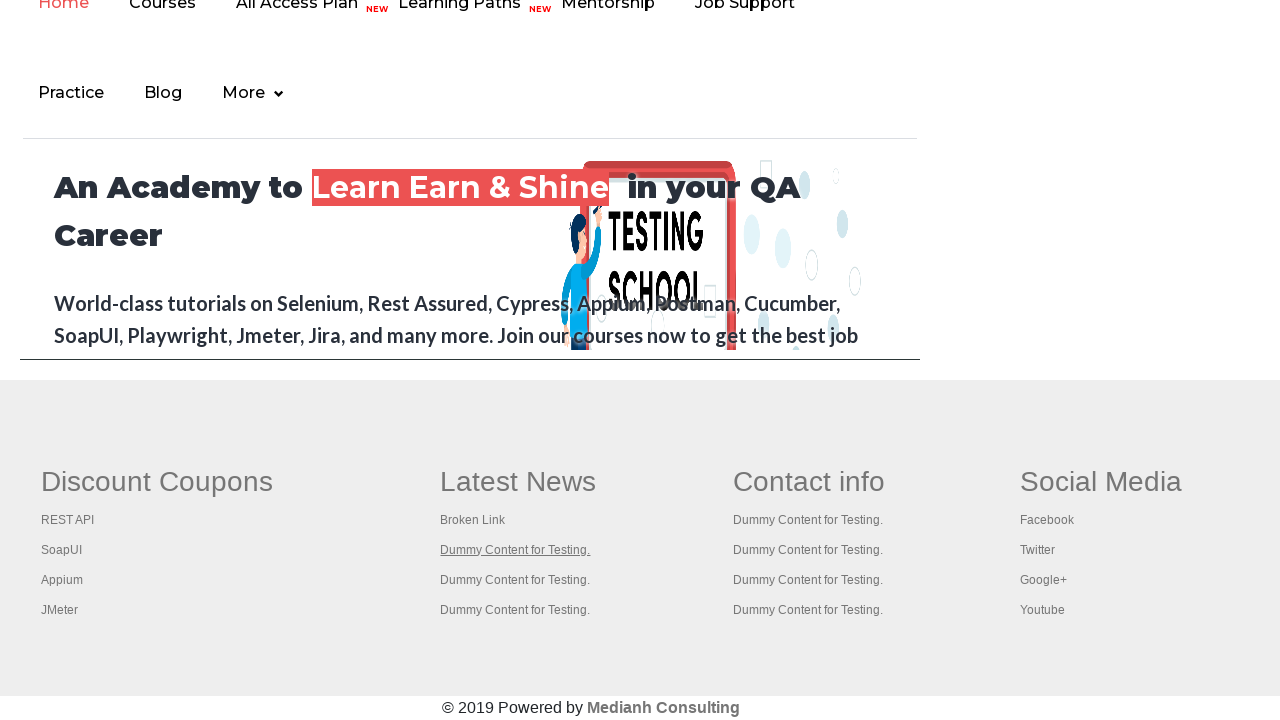

Retrieved href attribute from footer link 9
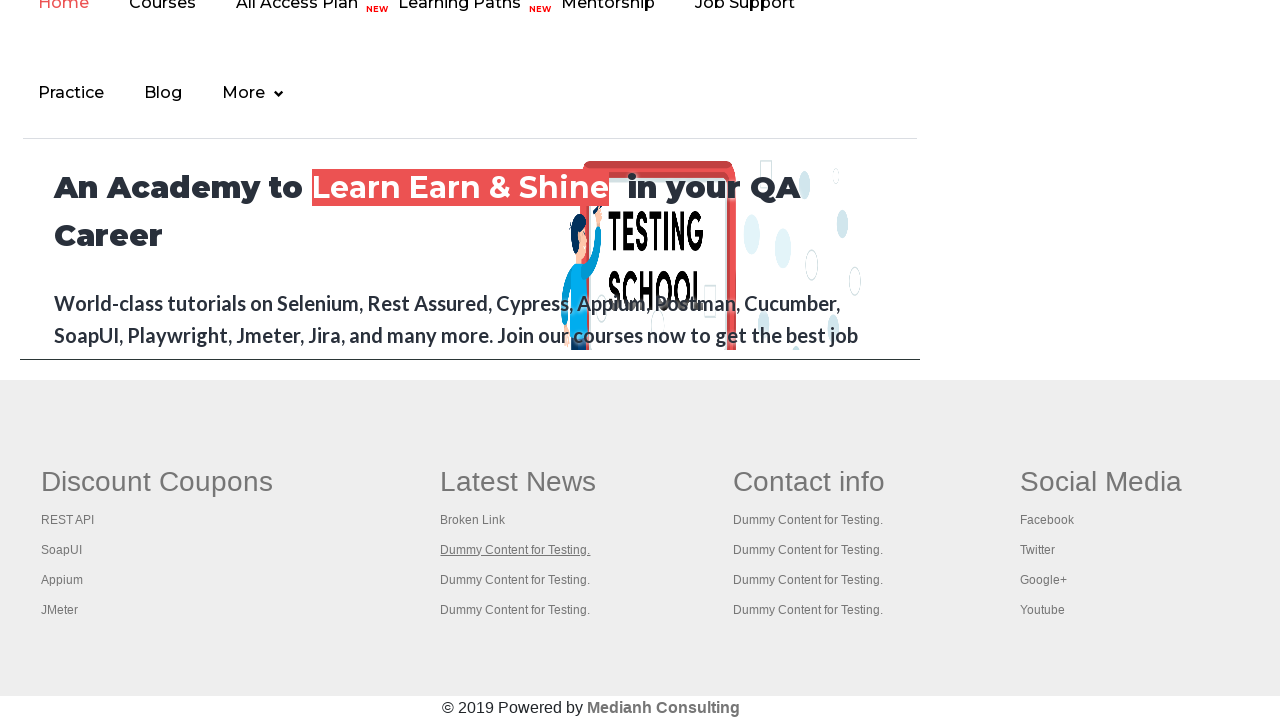

Retrieved text content from footer link: 'Dummy Content for Testing.'
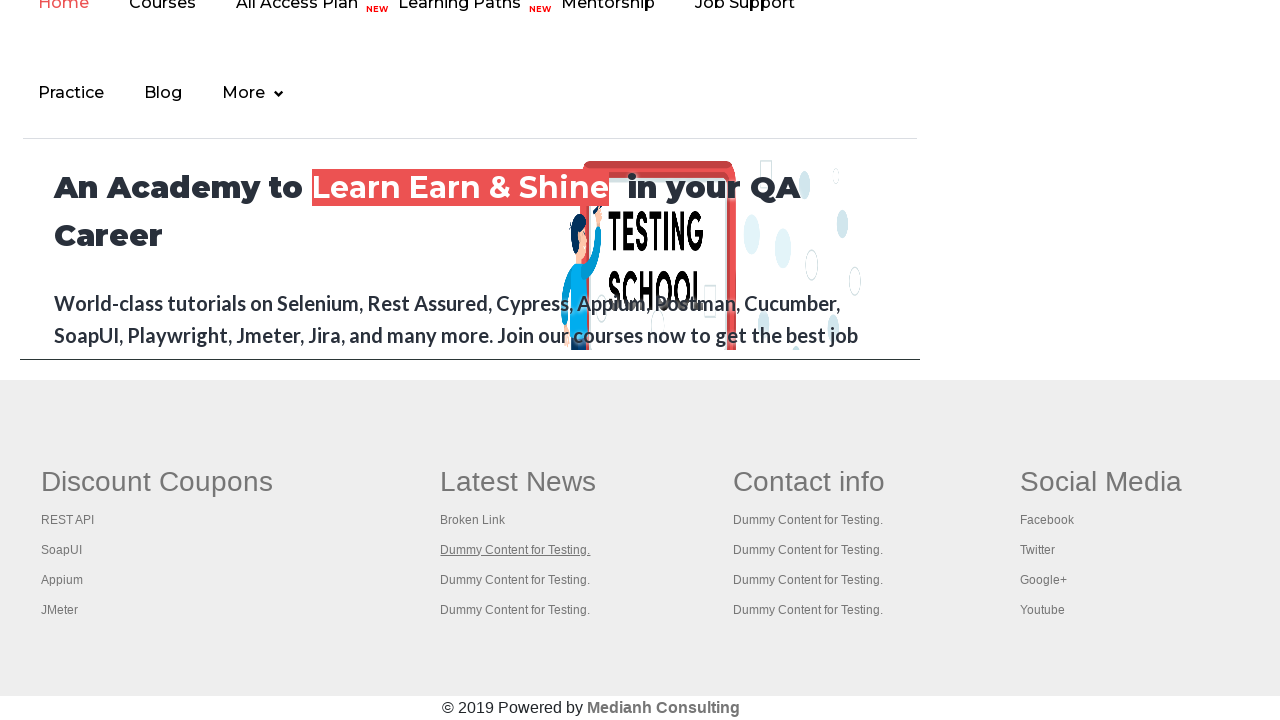

Clicked footer link 'Dummy Content for Testing.' with href '#' at (515, 580) on li.gf-li a >> nth=8
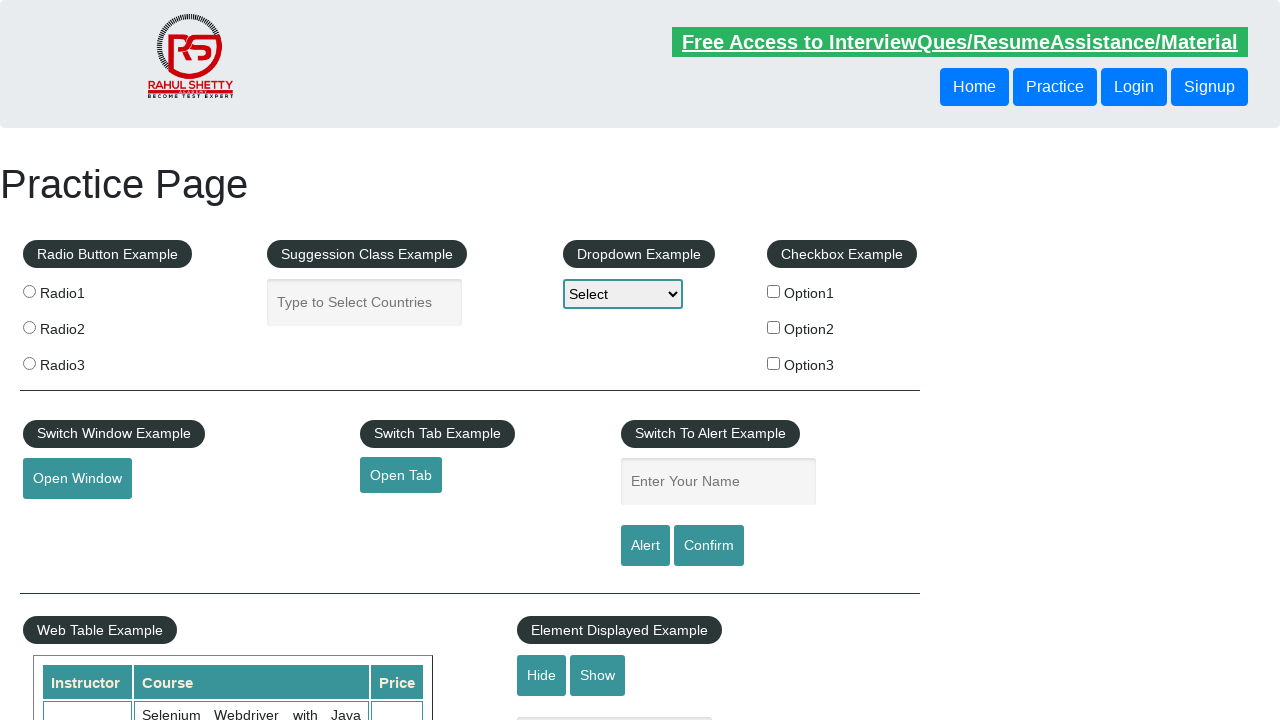

Navigated back to the automation practice page
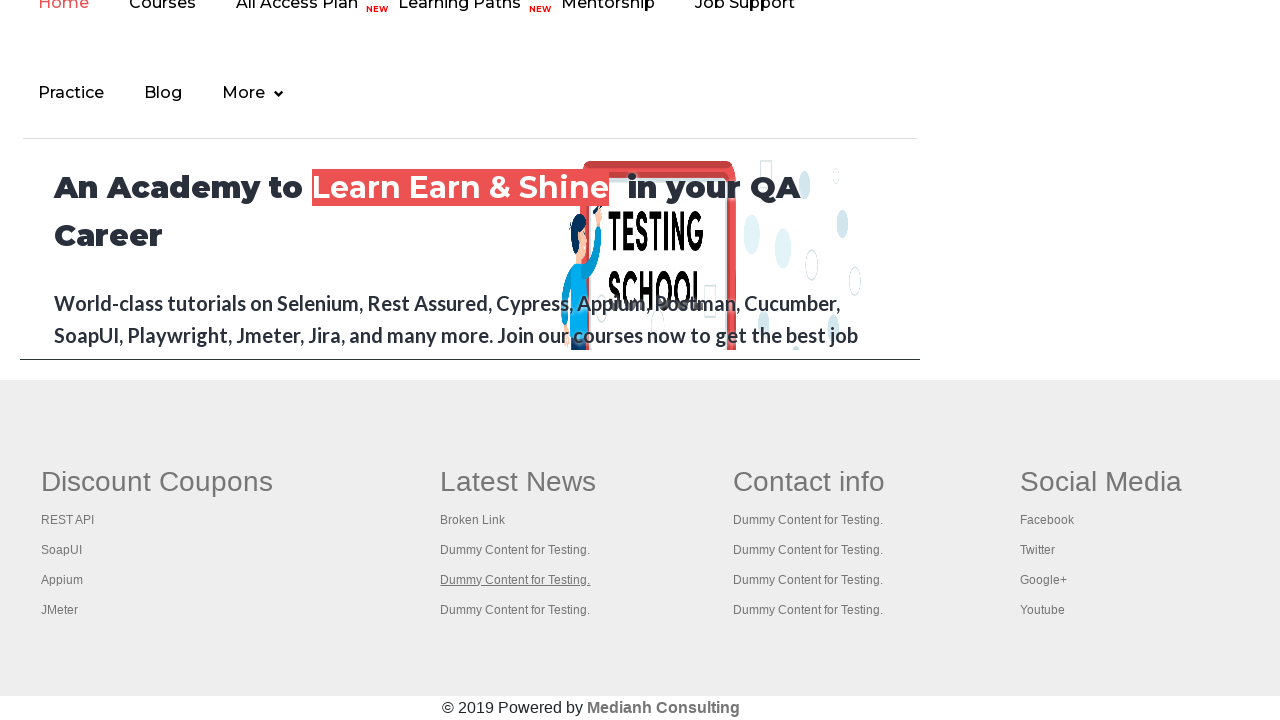

Re-located all footer links after navigation
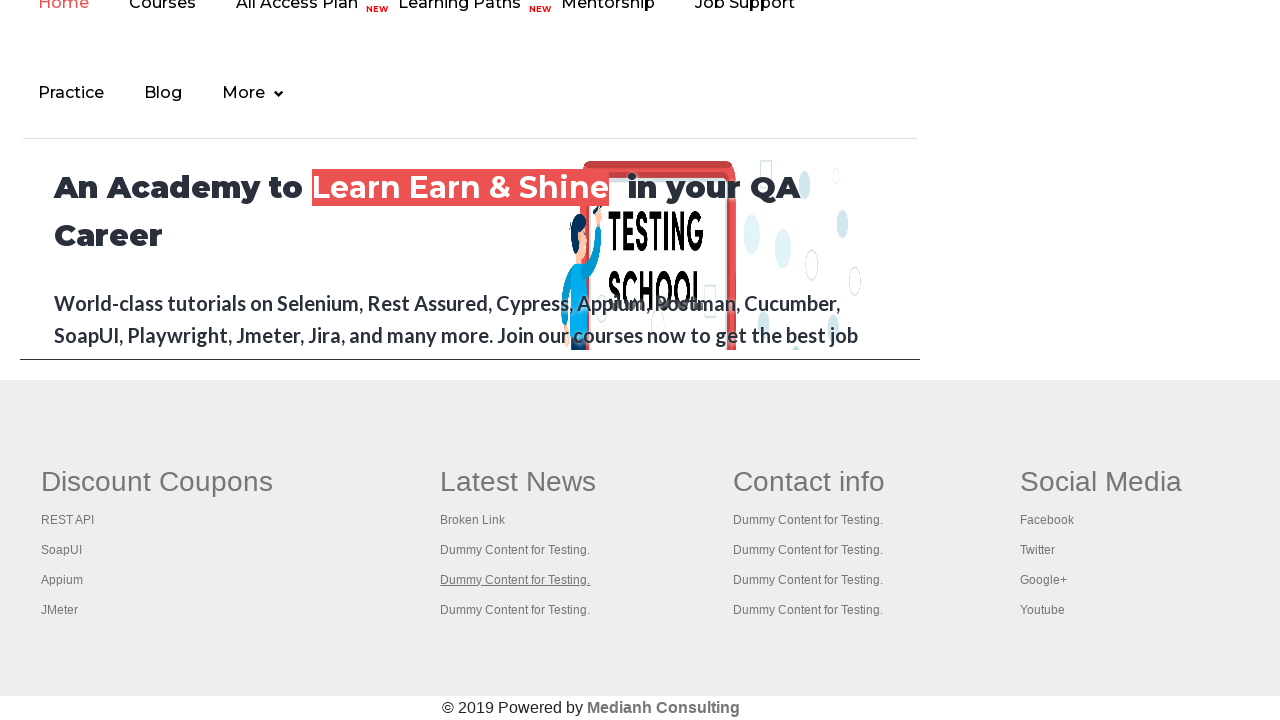

Retrieved href attribute from footer link 10
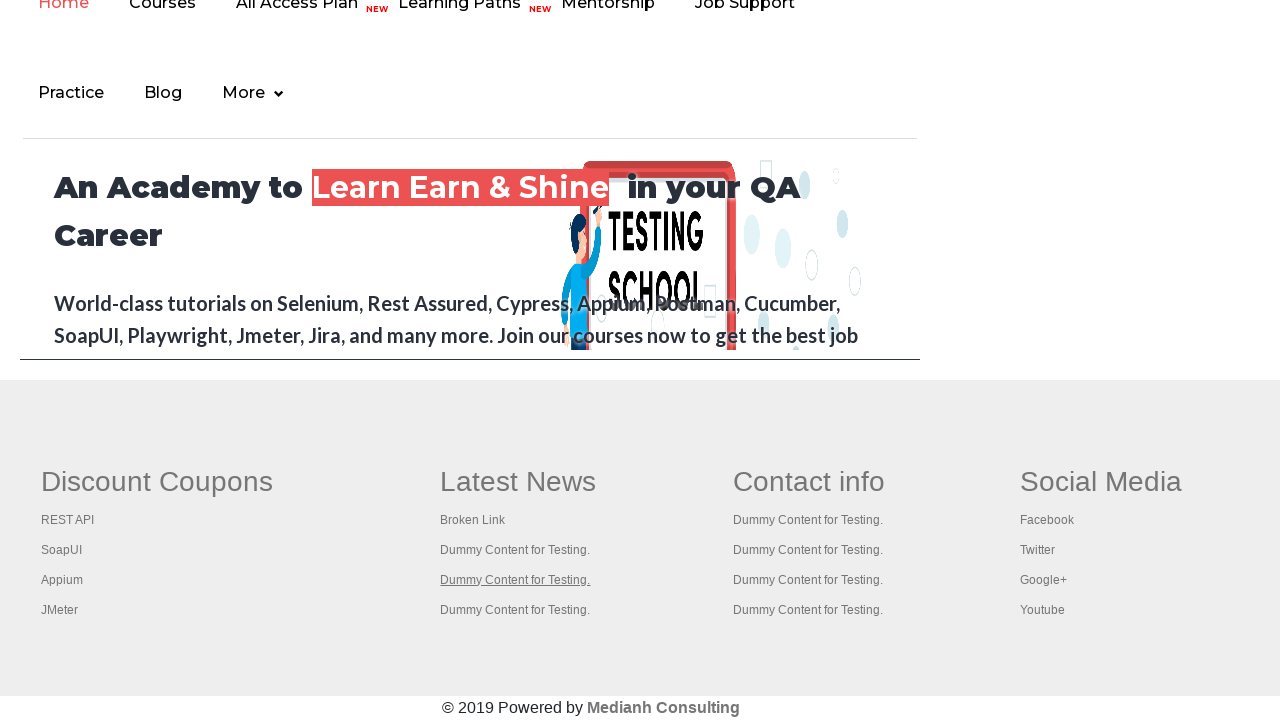

Retrieved text content from footer link: 'Dummy Content for Testing.'
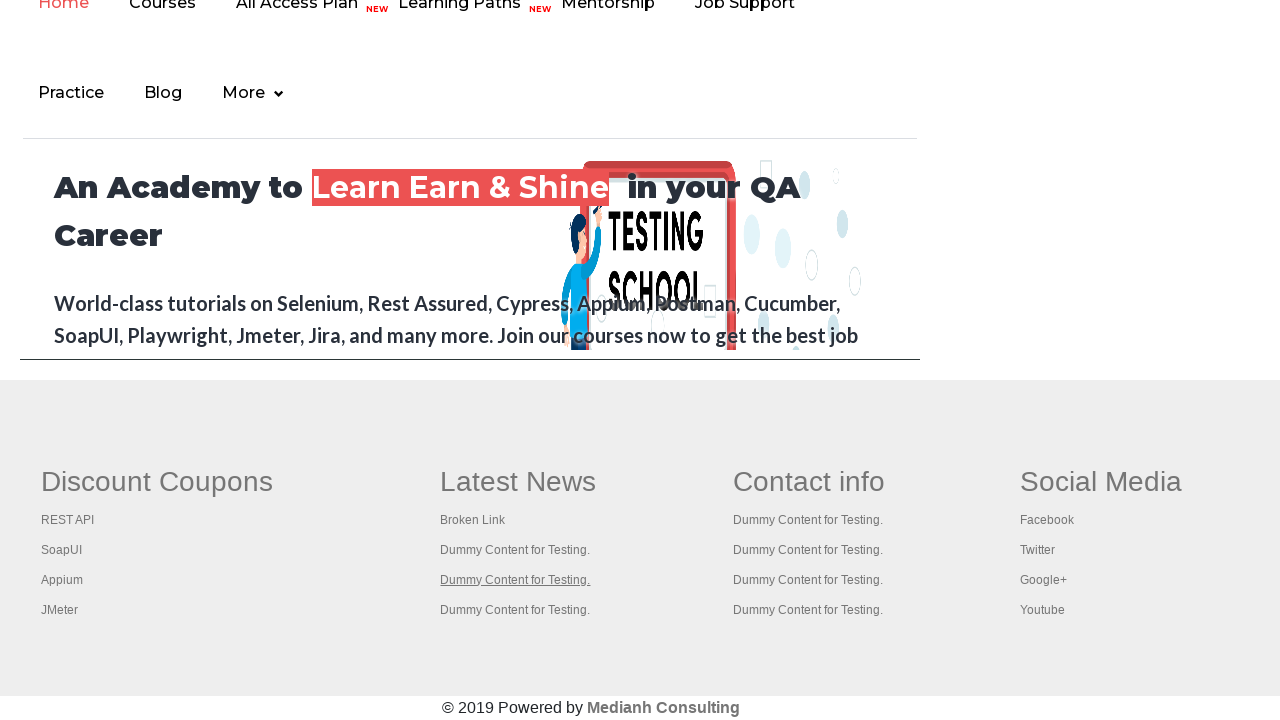

Clicked footer link 'Dummy Content for Testing.' with href '#' at (515, 610) on li.gf-li a >> nth=9
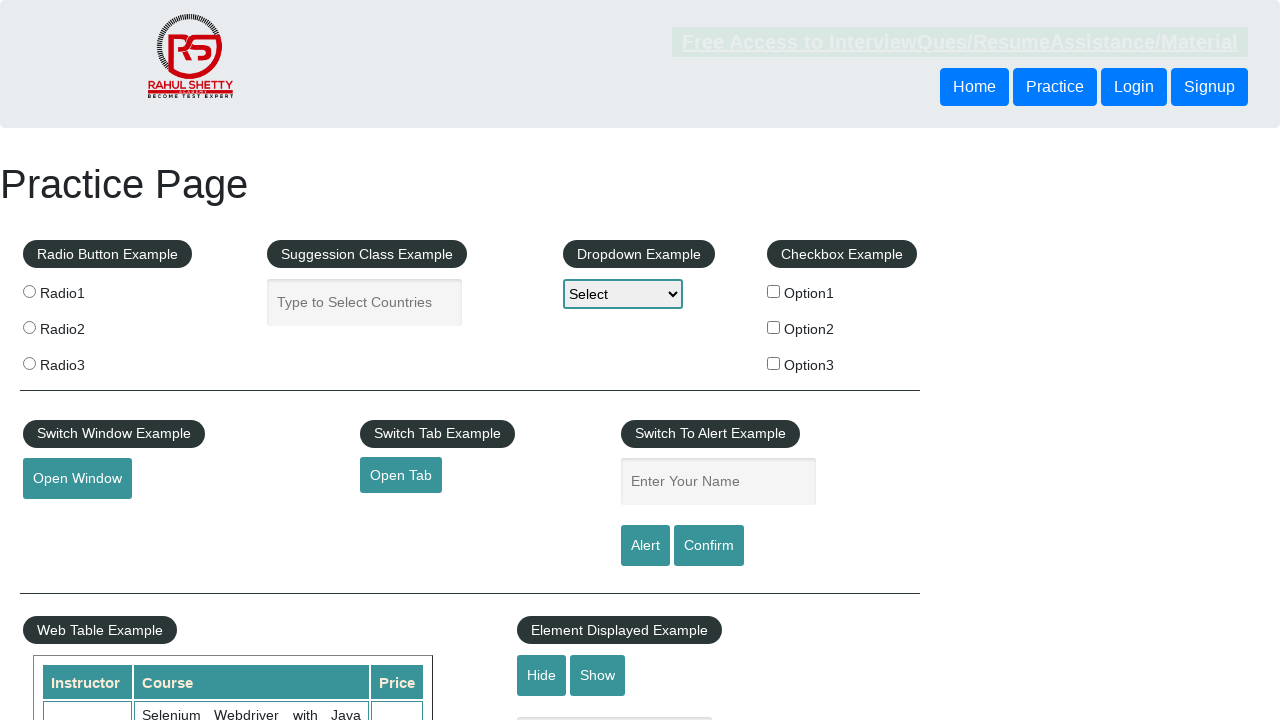

Navigated back to the automation practice page
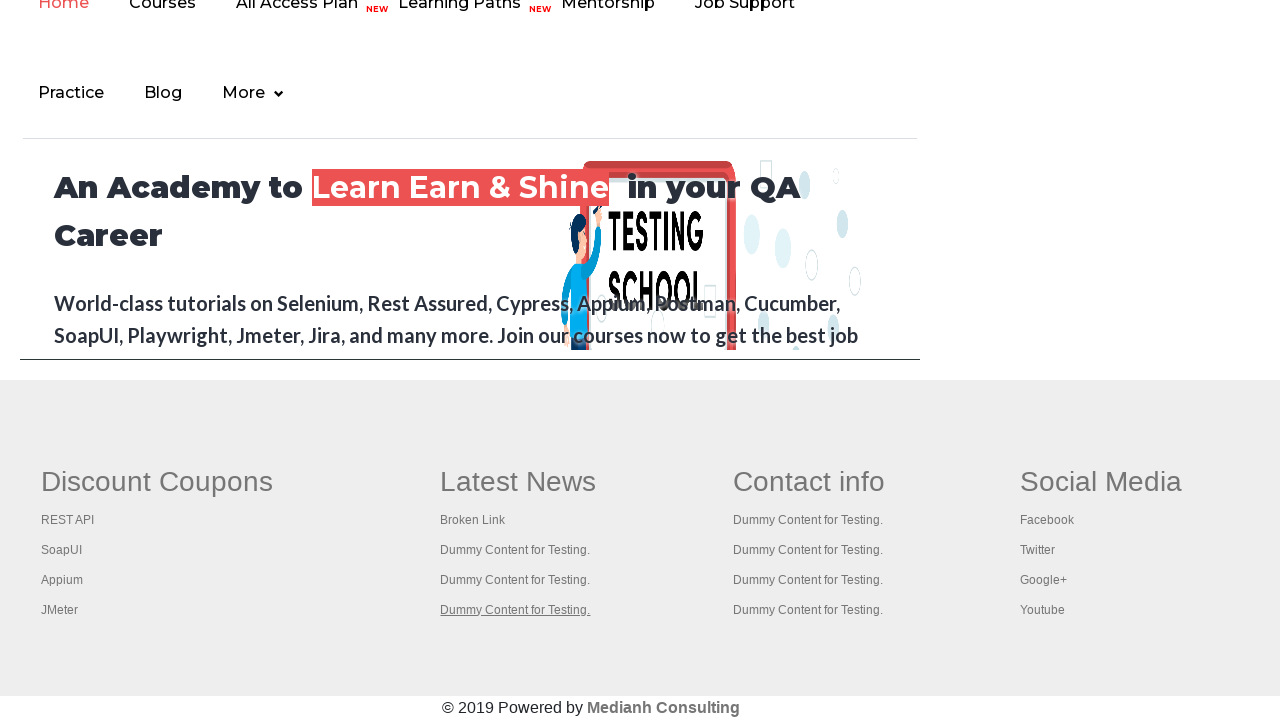

Re-located all footer links after navigation
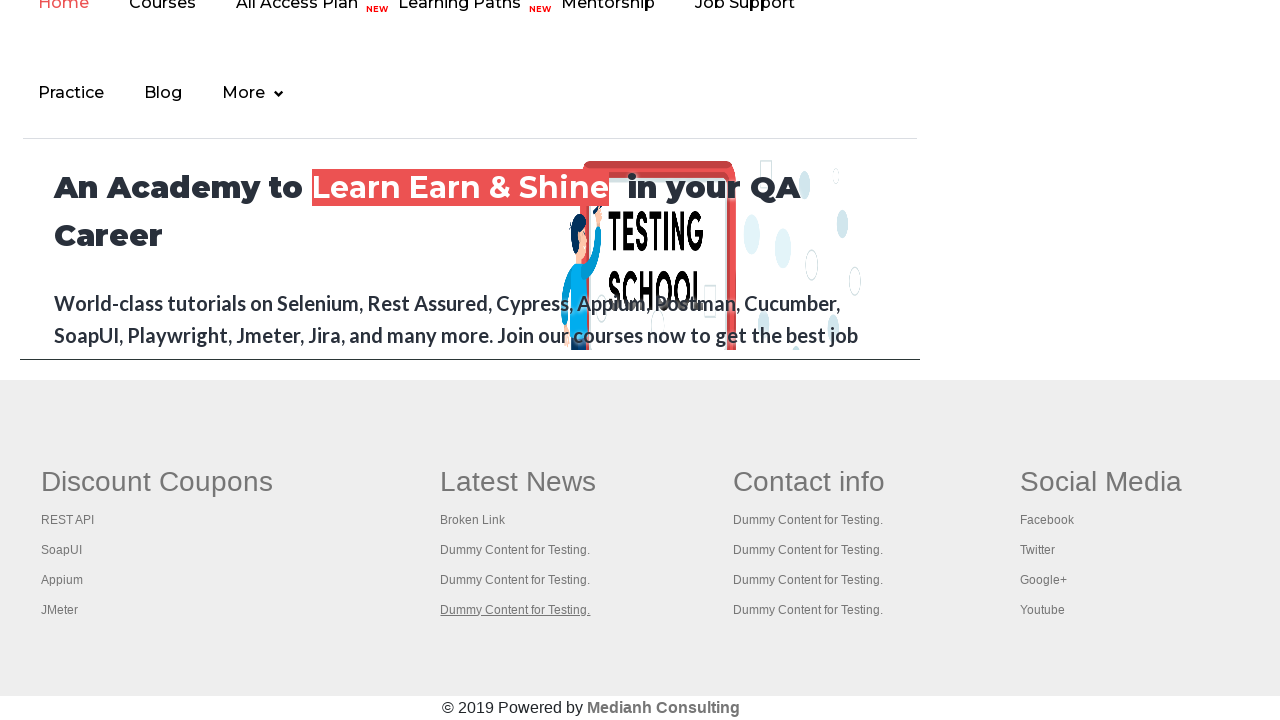

Retrieved href attribute from footer link 11
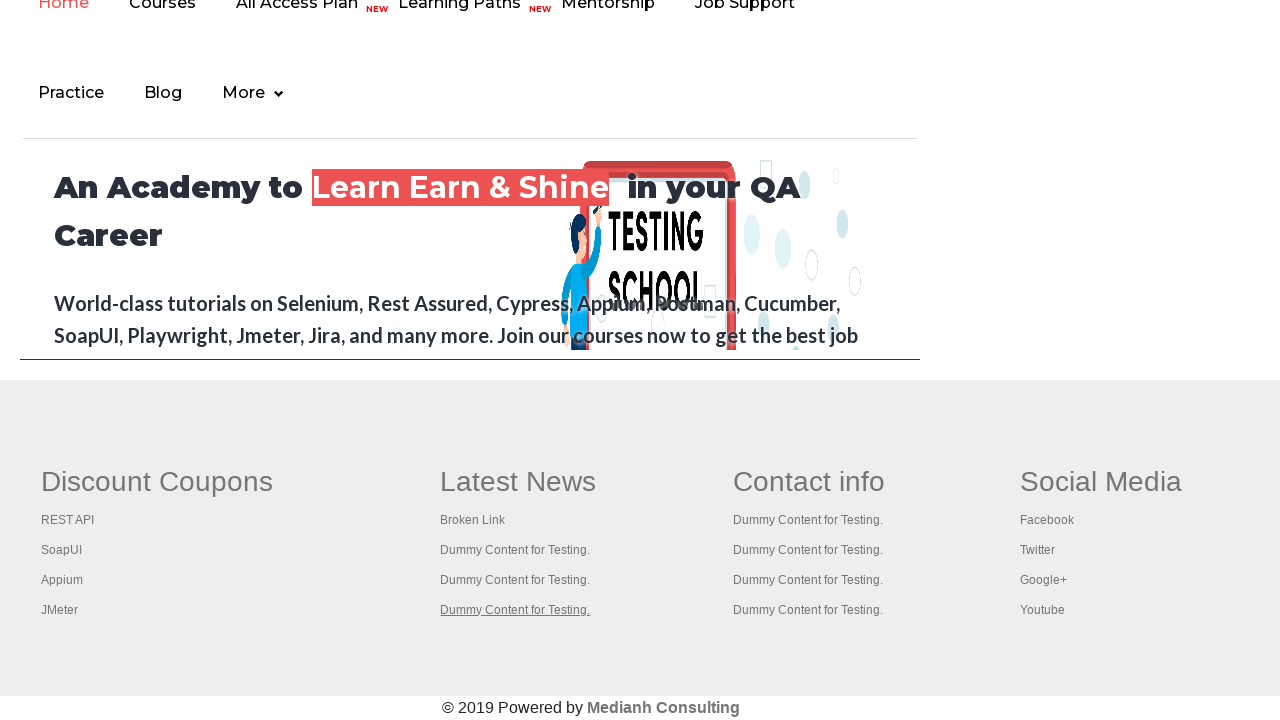

Retrieved text content from footer link: 'Contact info'
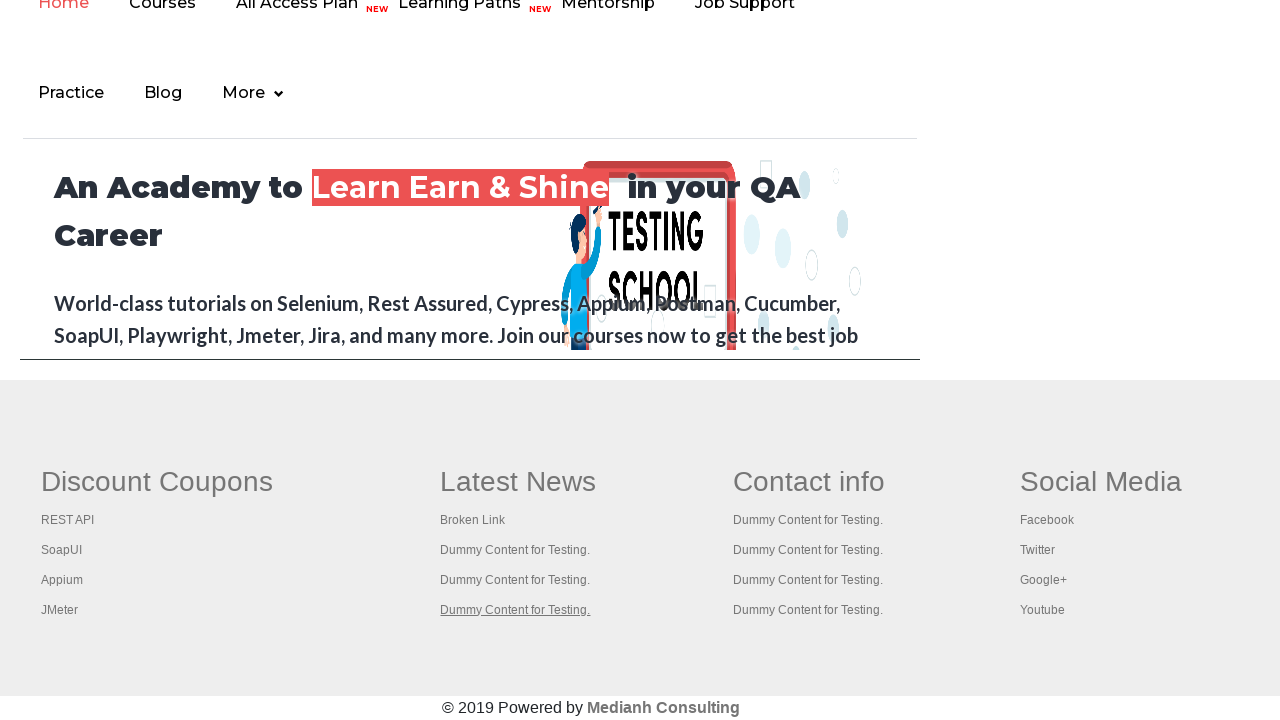

Clicked footer link 'Contact info' with href '#' at (809, 482) on li.gf-li a >> nth=10
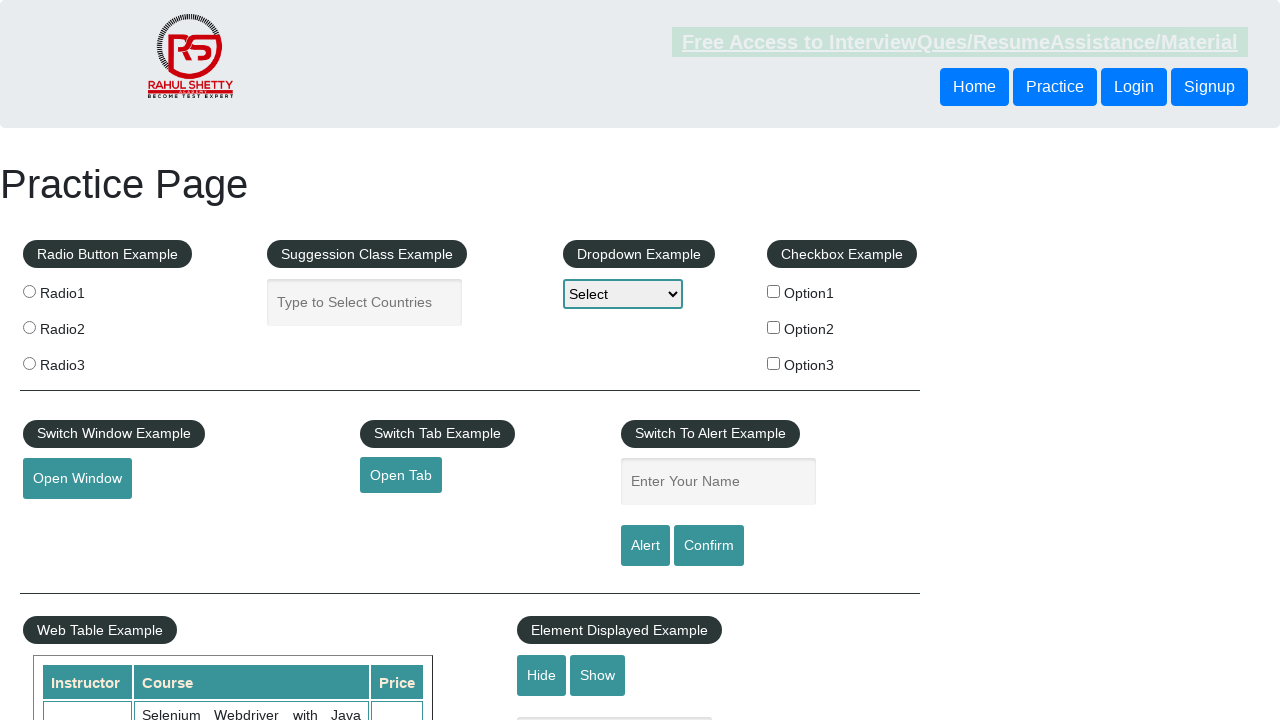

Navigated back to the automation practice page
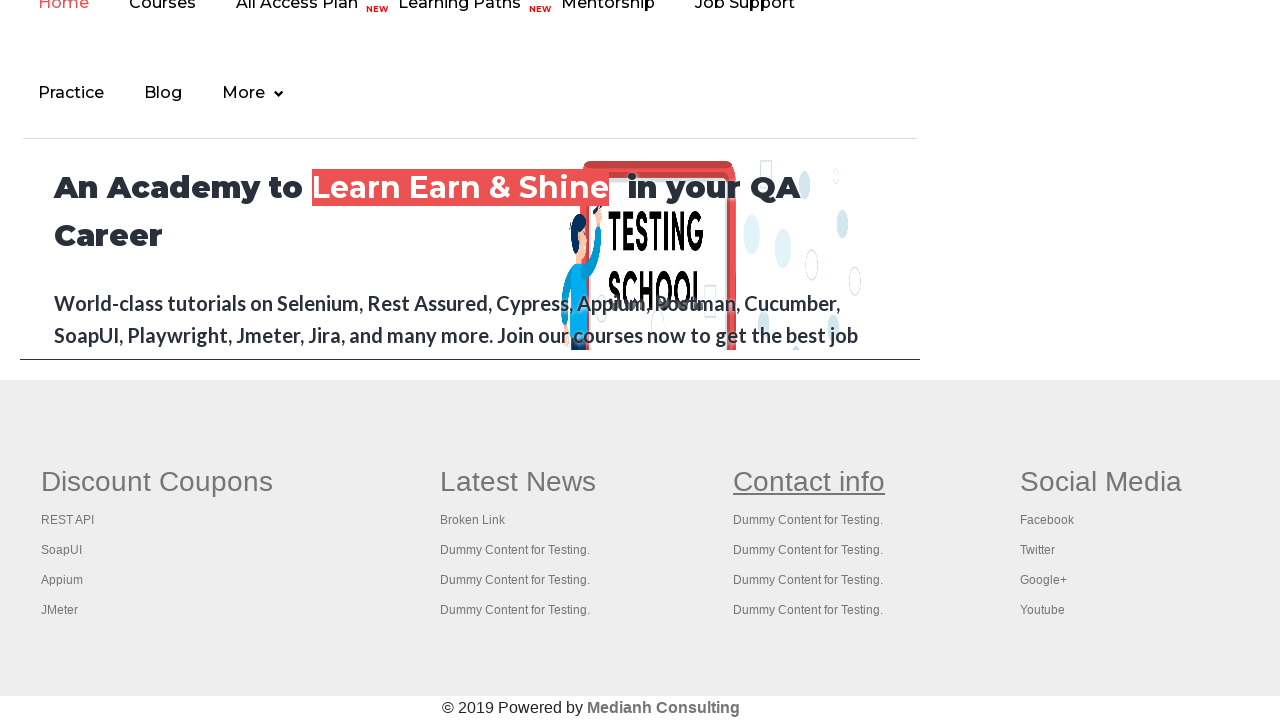

Re-located all footer links after navigation
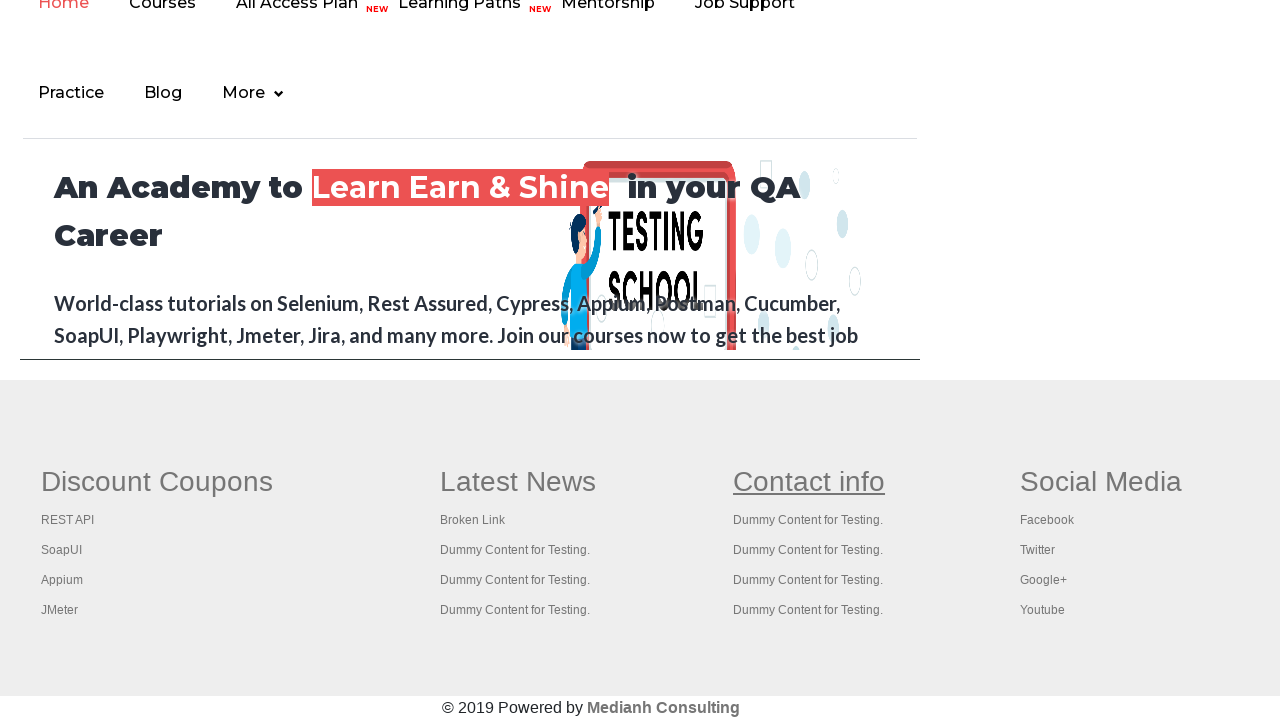

Retrieved href attribute from footer link 12
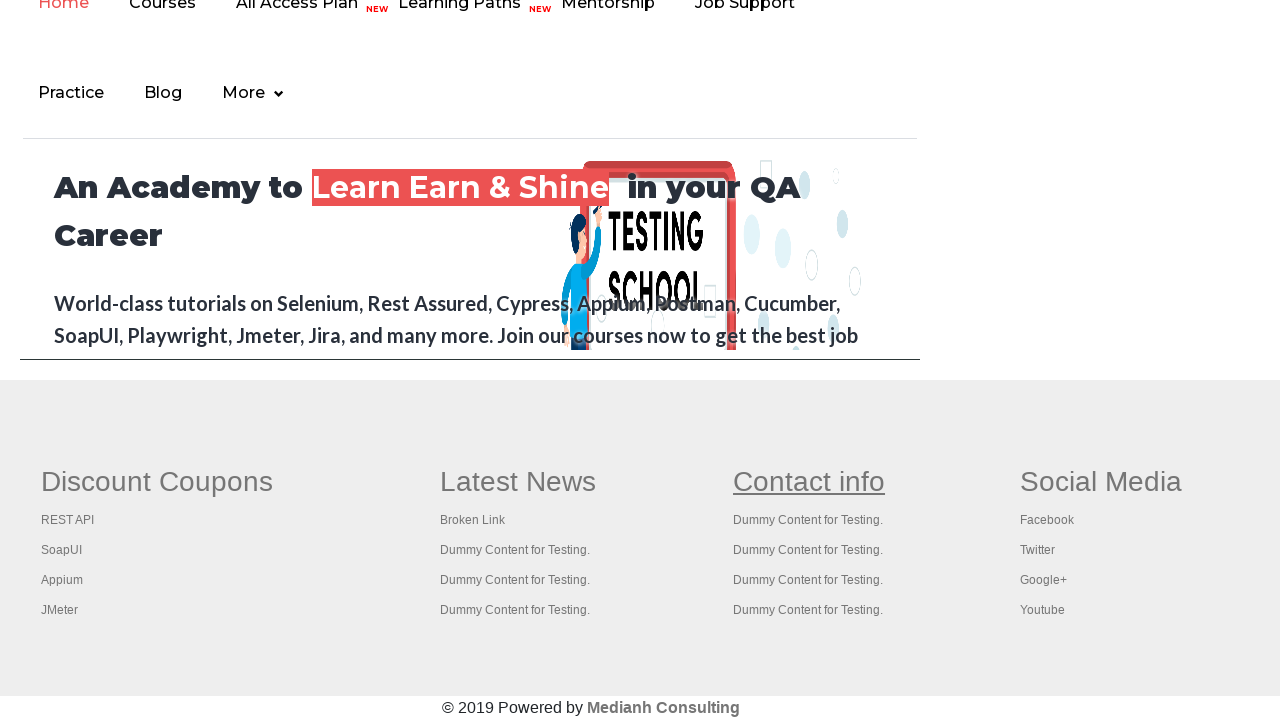

Retrieved text content from footer link: 'Dummy Content for Testing.'
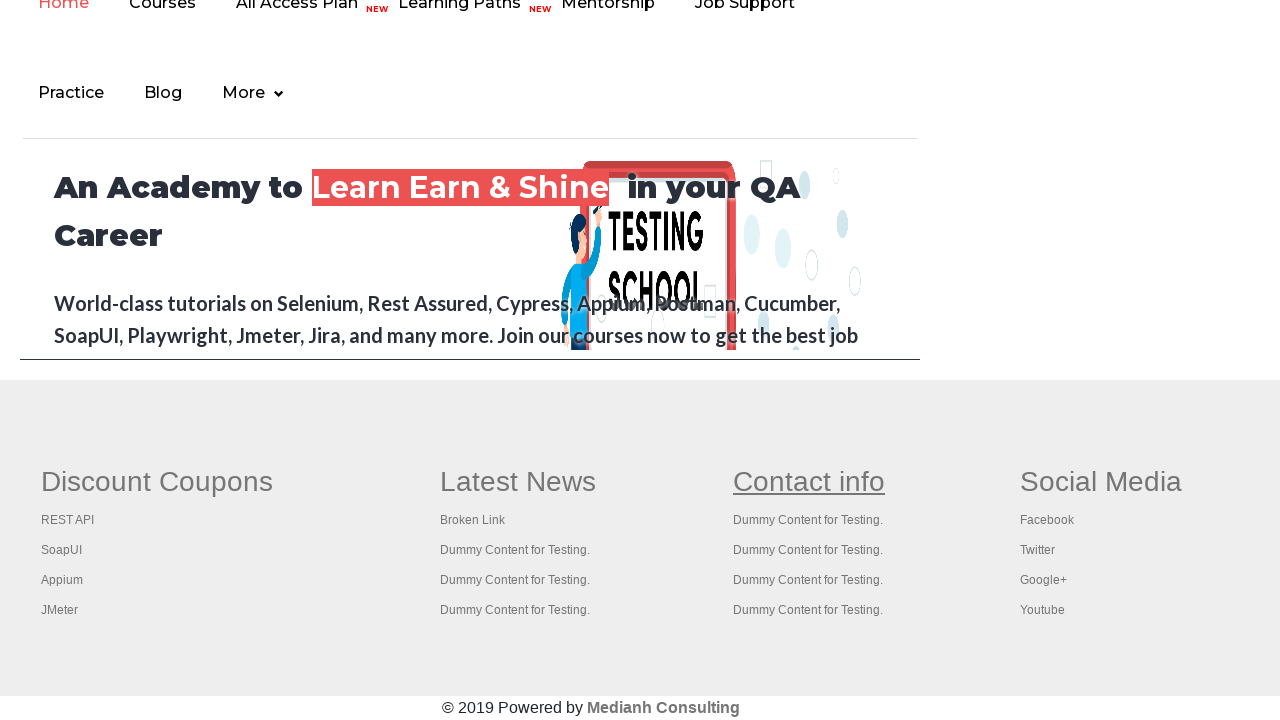

Clicked footer link 'Dummy Content for Testing.' with href '#' at (808, 520) on li.gf-li a >> nth=11
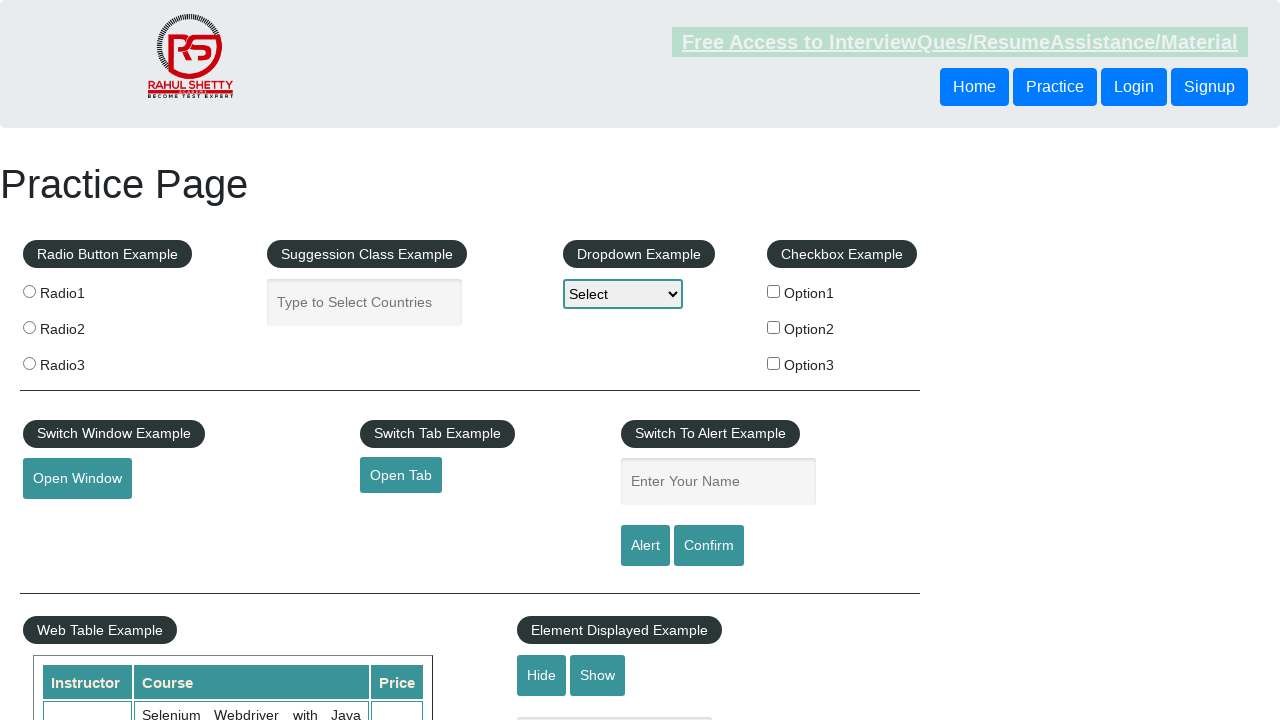

Navigated back to the automation practice page
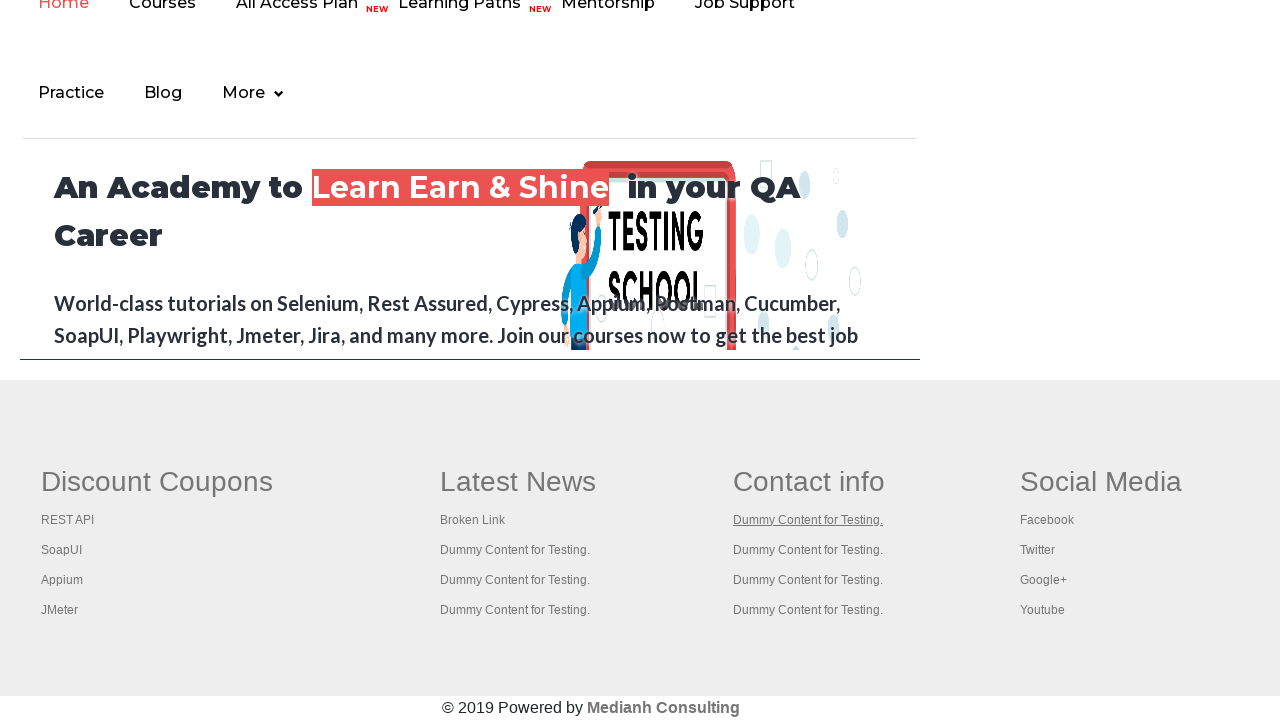

Re-located all footer links after navigation
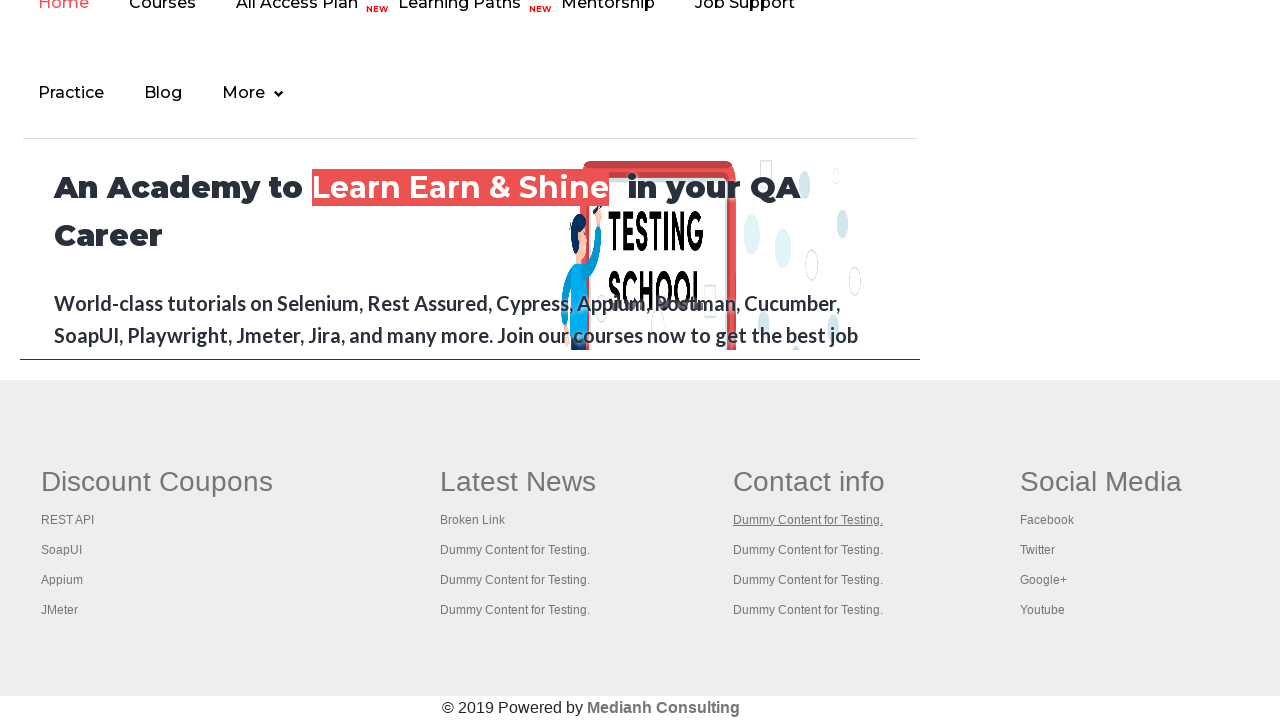

Retrieved href attribute from footer link 13
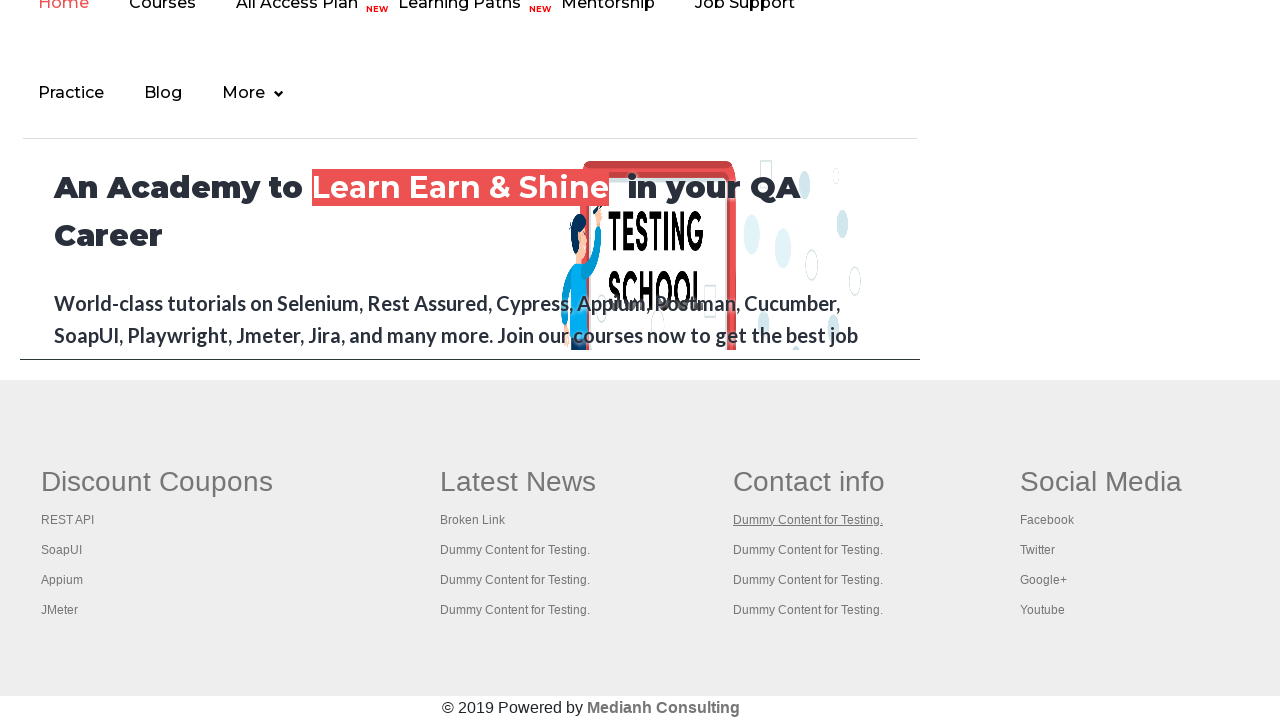

Retrieved text content from footer link: 'Dummy Content for Testing.'
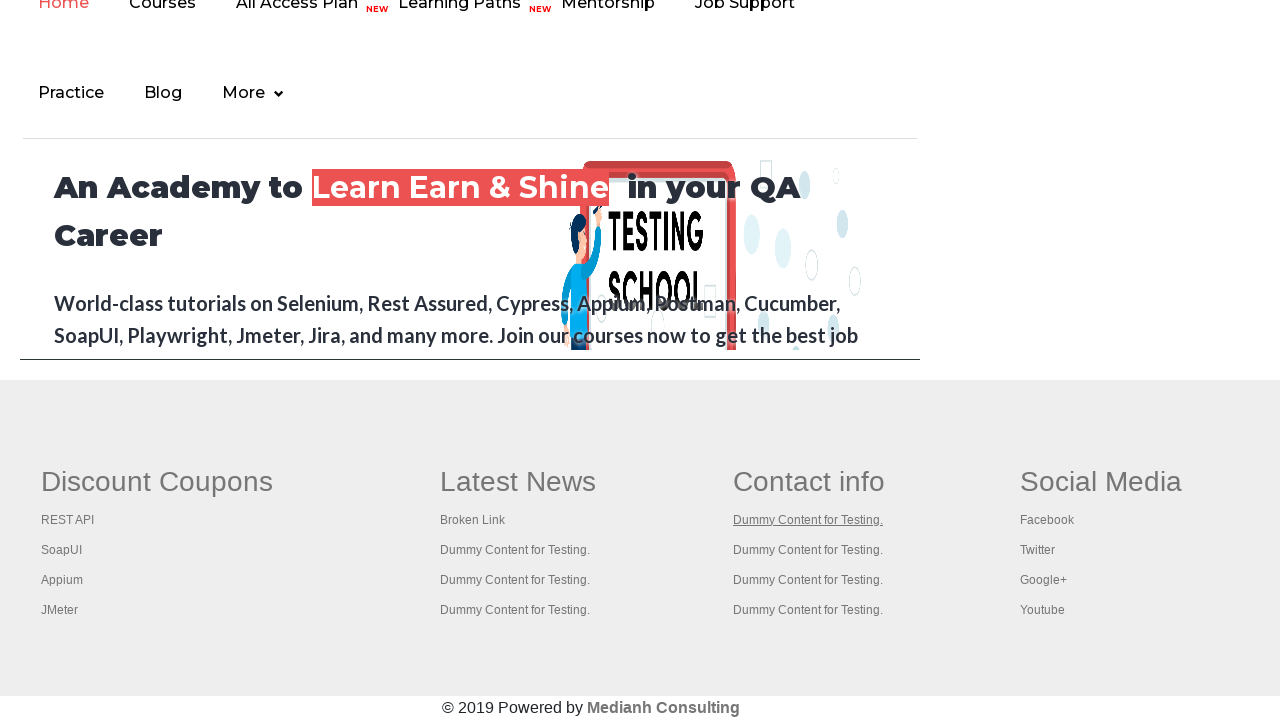

Clicked footer link 'Dummy Content for Testing.' with href '#' at (808, 550) on li.gf-li a >> nth=12
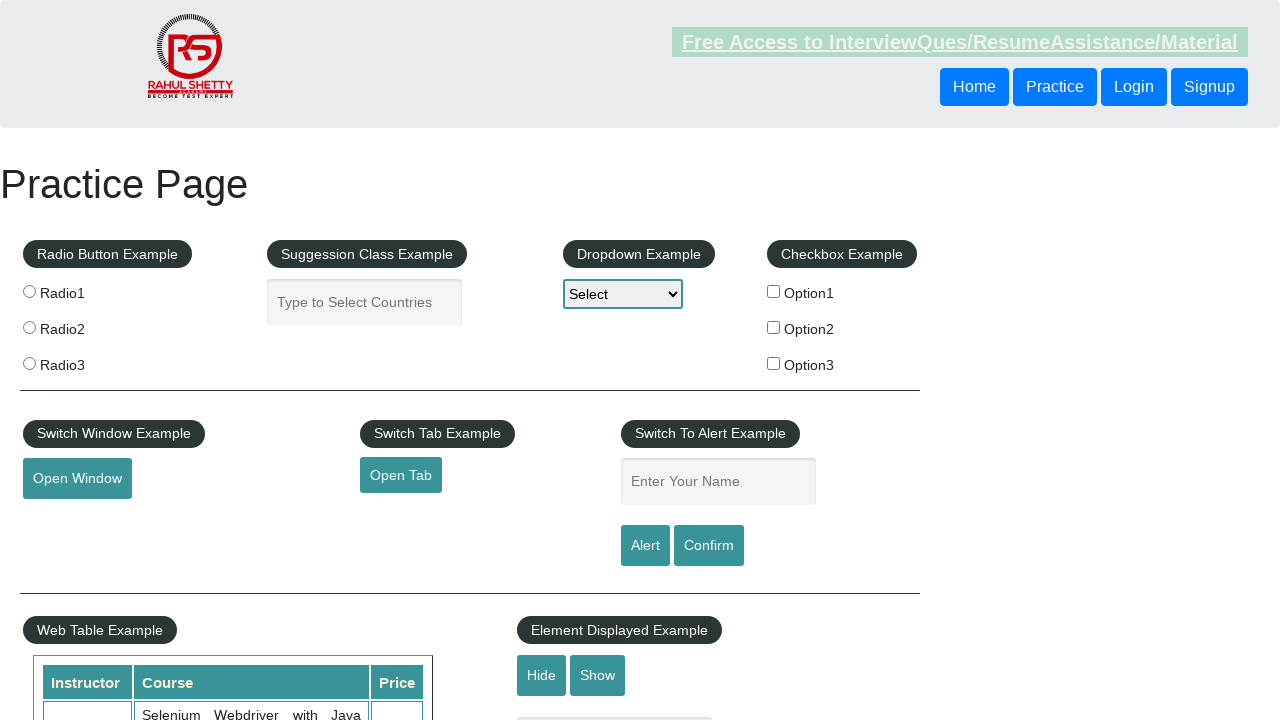

Navigated back to the automation practice page
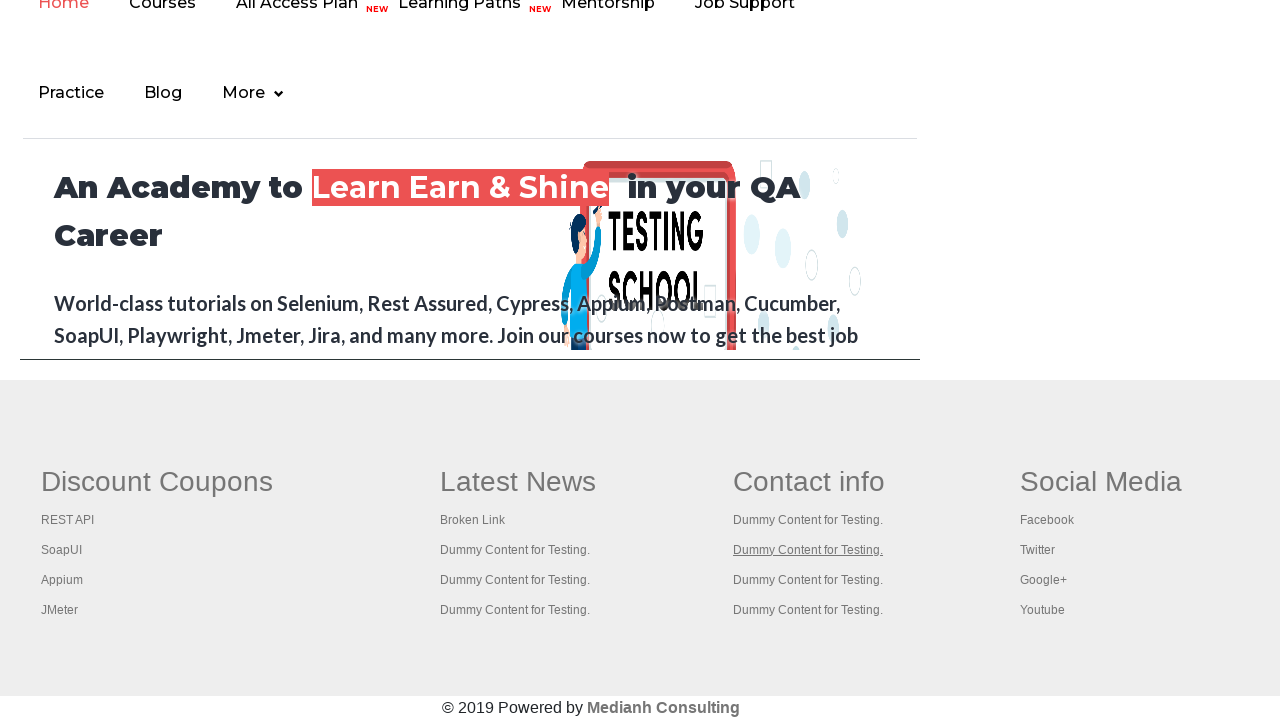

Re-located all footer links after navigation
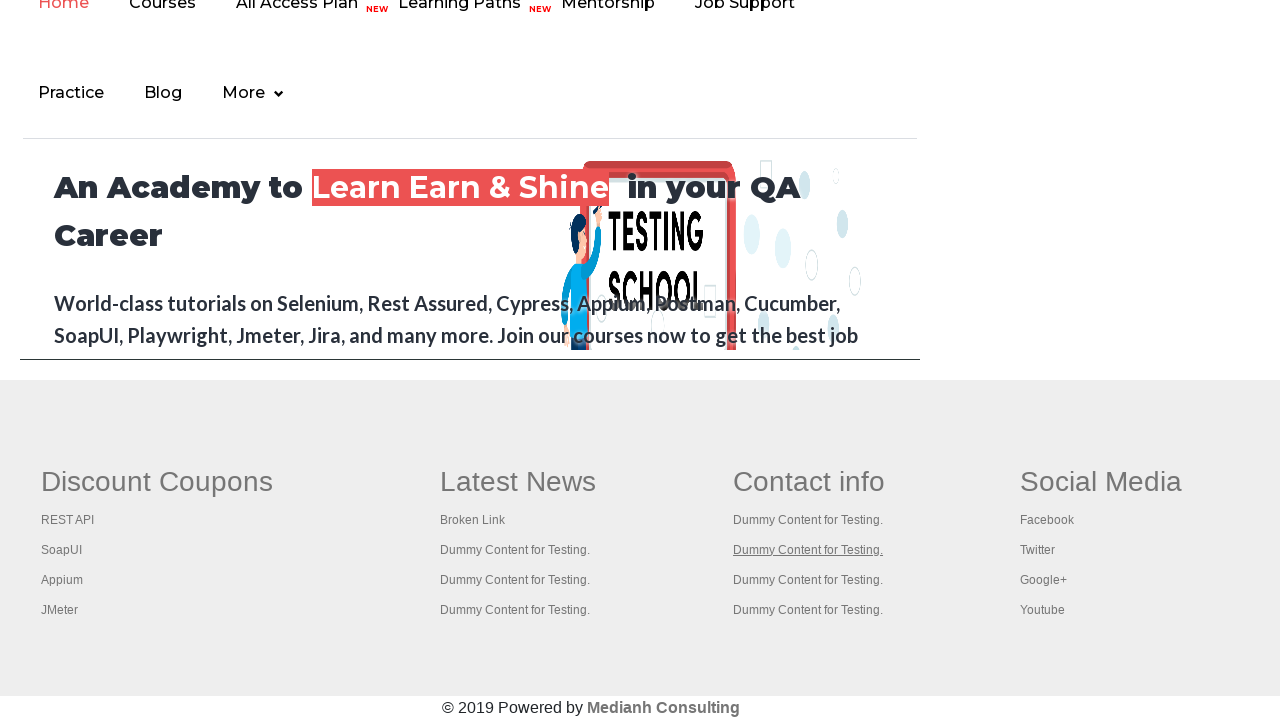

Retrieved href attribute from footer link 14
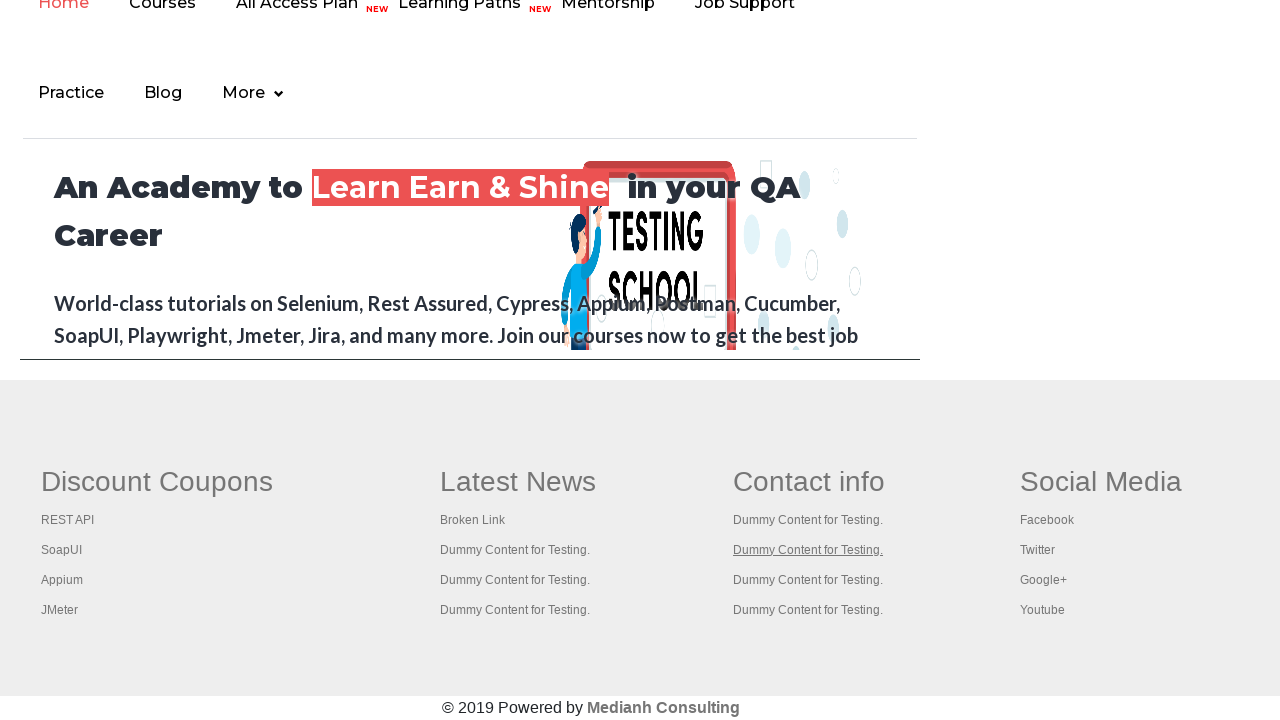

Retrieved text content from footer link: 'Dummy Content for Testing.'
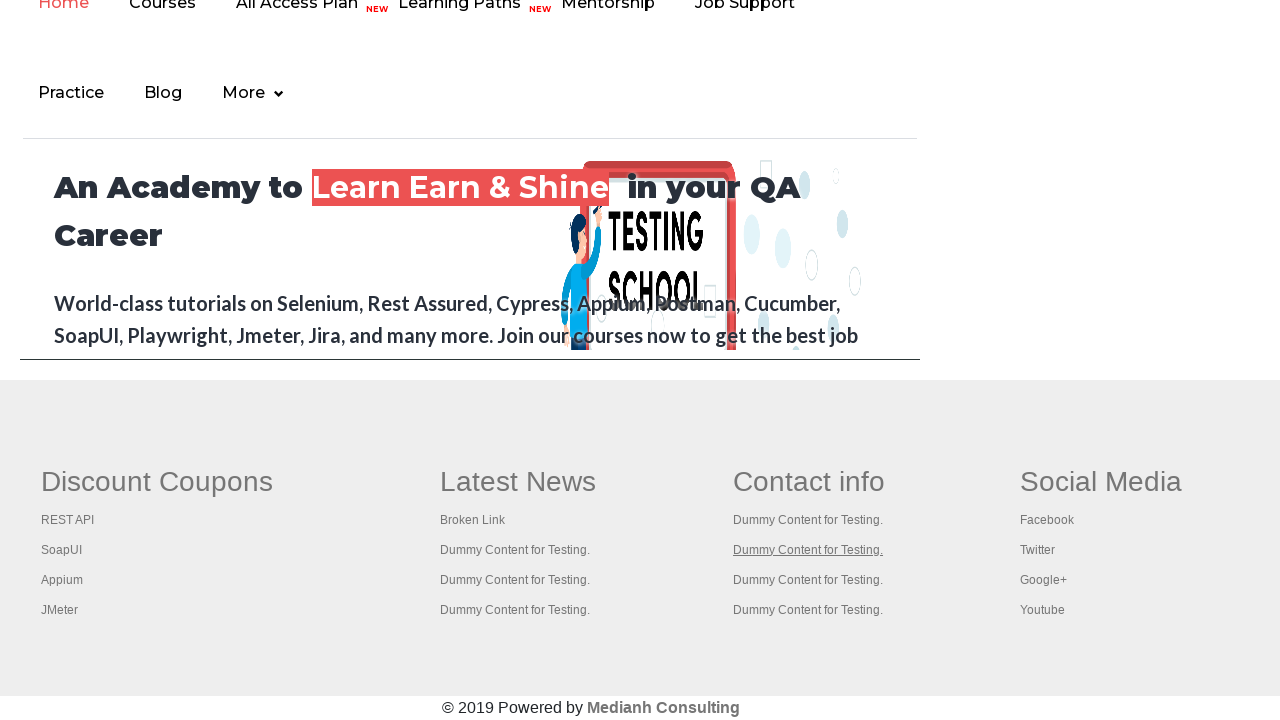

Clicked footer link 'Dummy Content for Testing.' with href '#' at (808, 580) on li.gf-li a >> nth=13
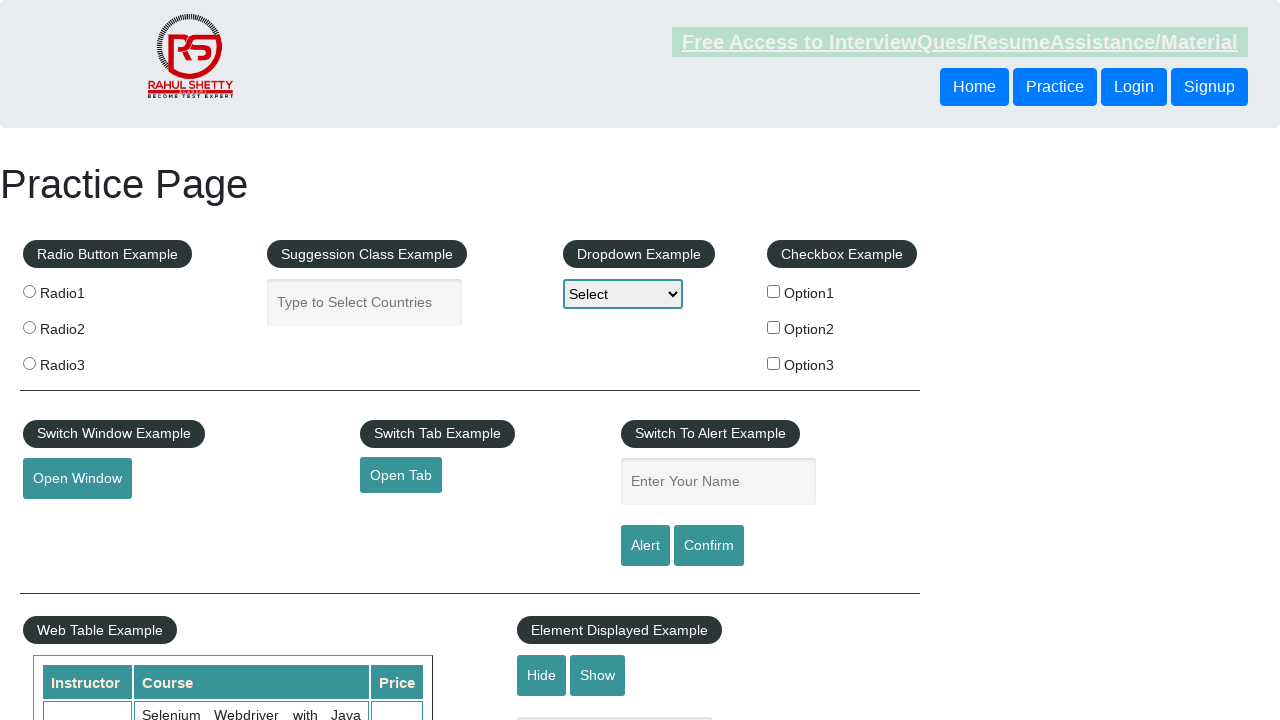

Navigated back to the automation practice page
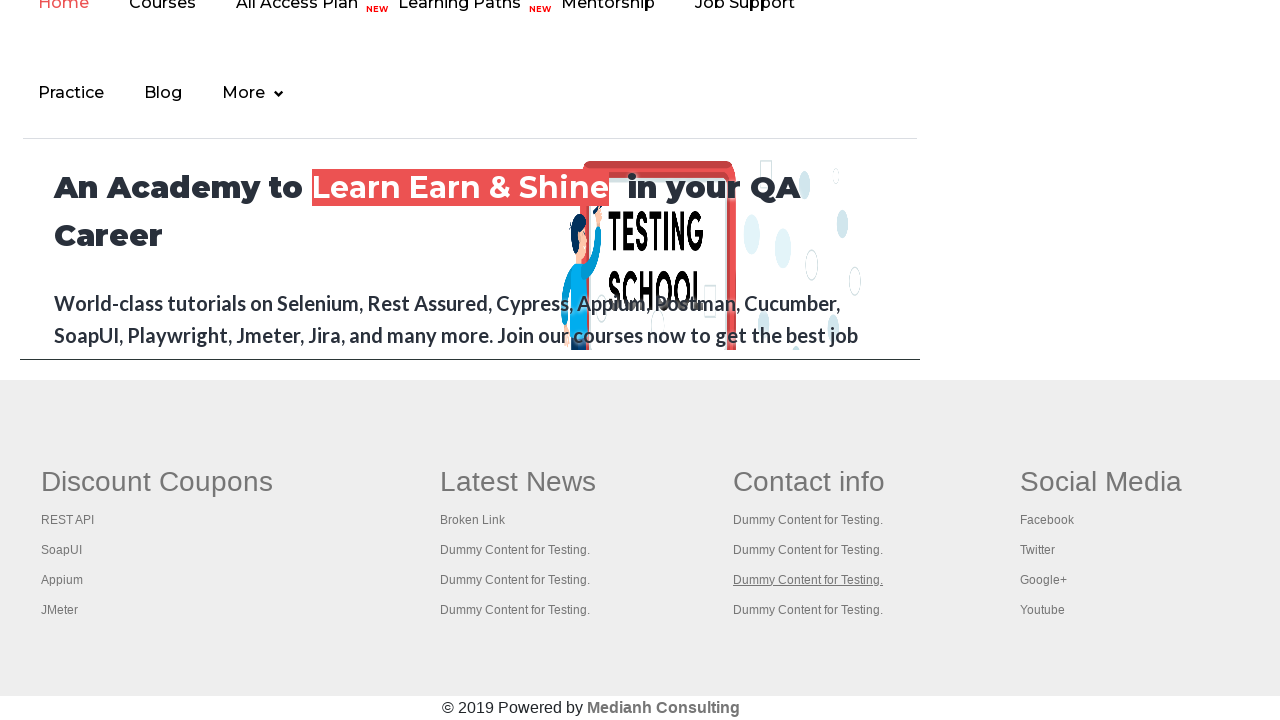

Re-located all footer links after navigation
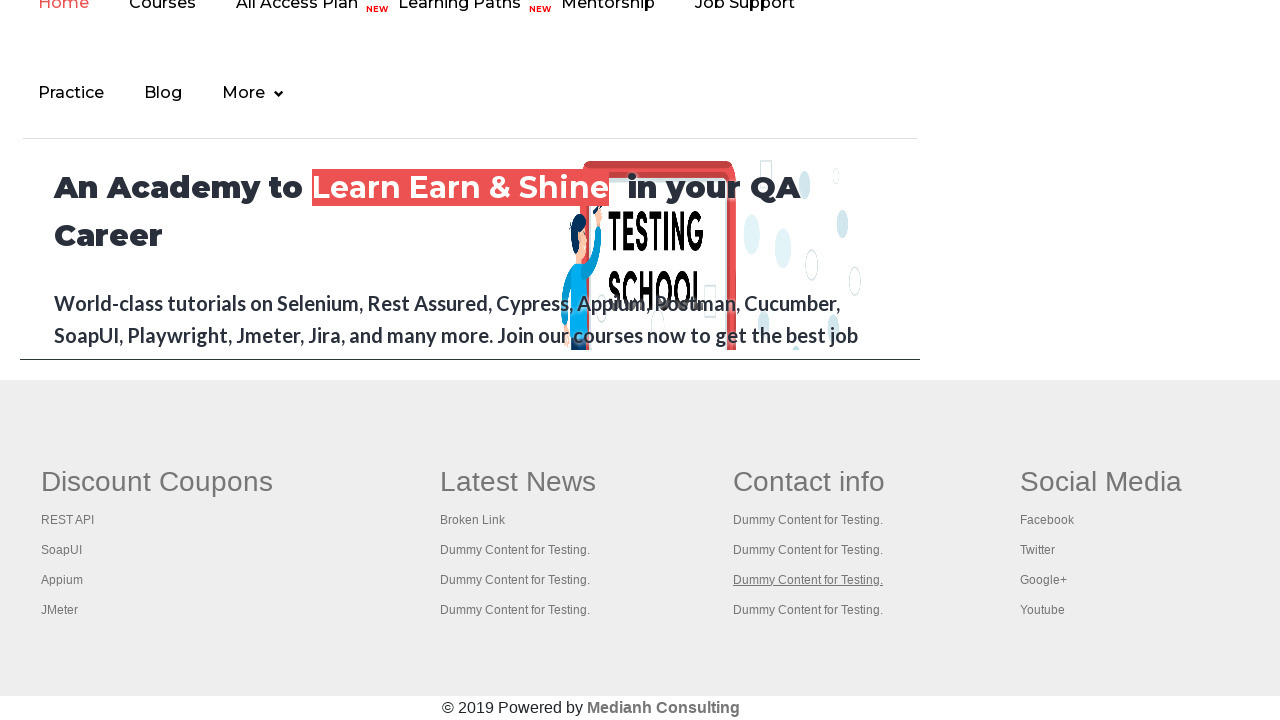

Retrieved href attribute from footer link 15
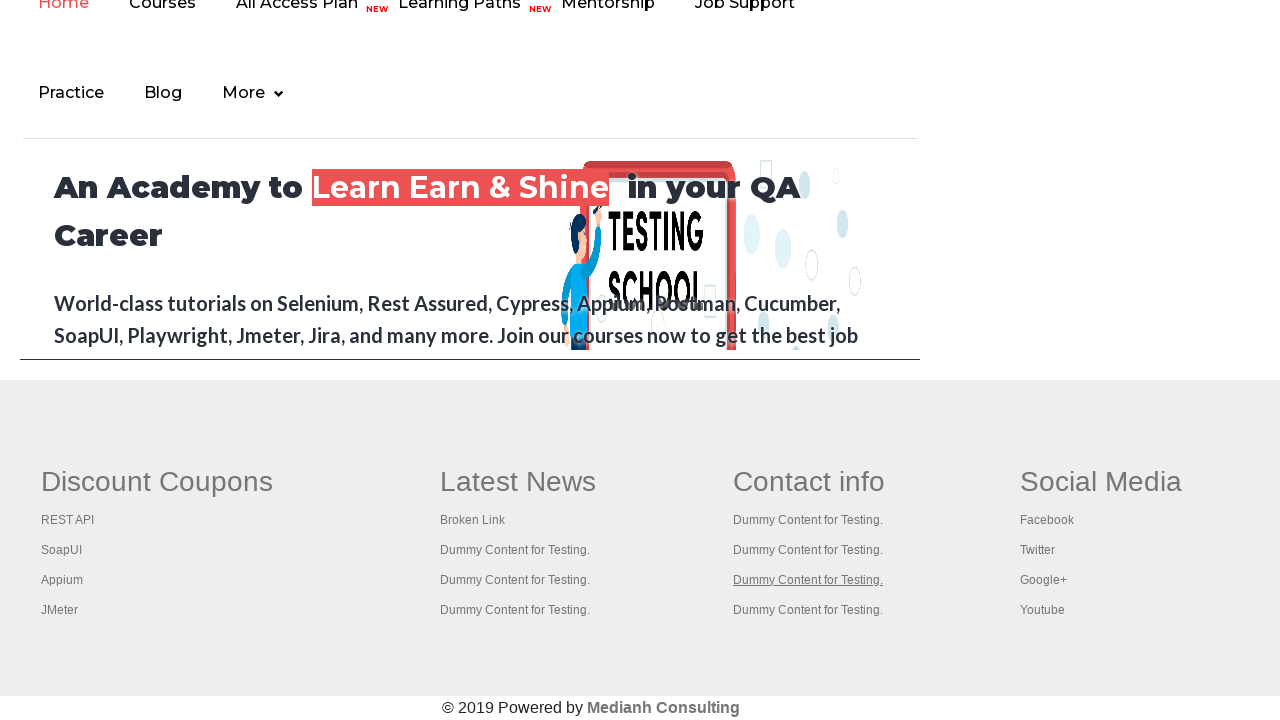

Retrieved text content from footer link: 'Dummy Content for Testing.'
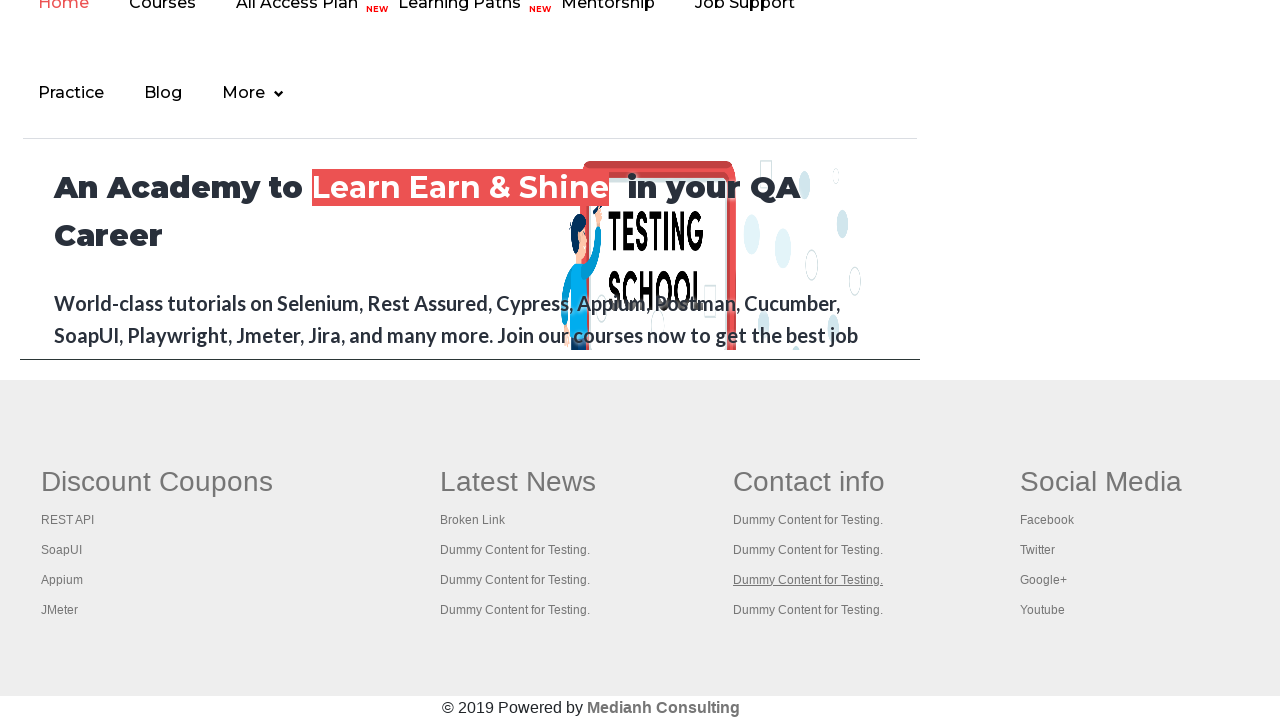

Clicked footer link 'Dummy Content for Testing.' with href '#' at (808, 610) on li.gf-li a >> nth=14
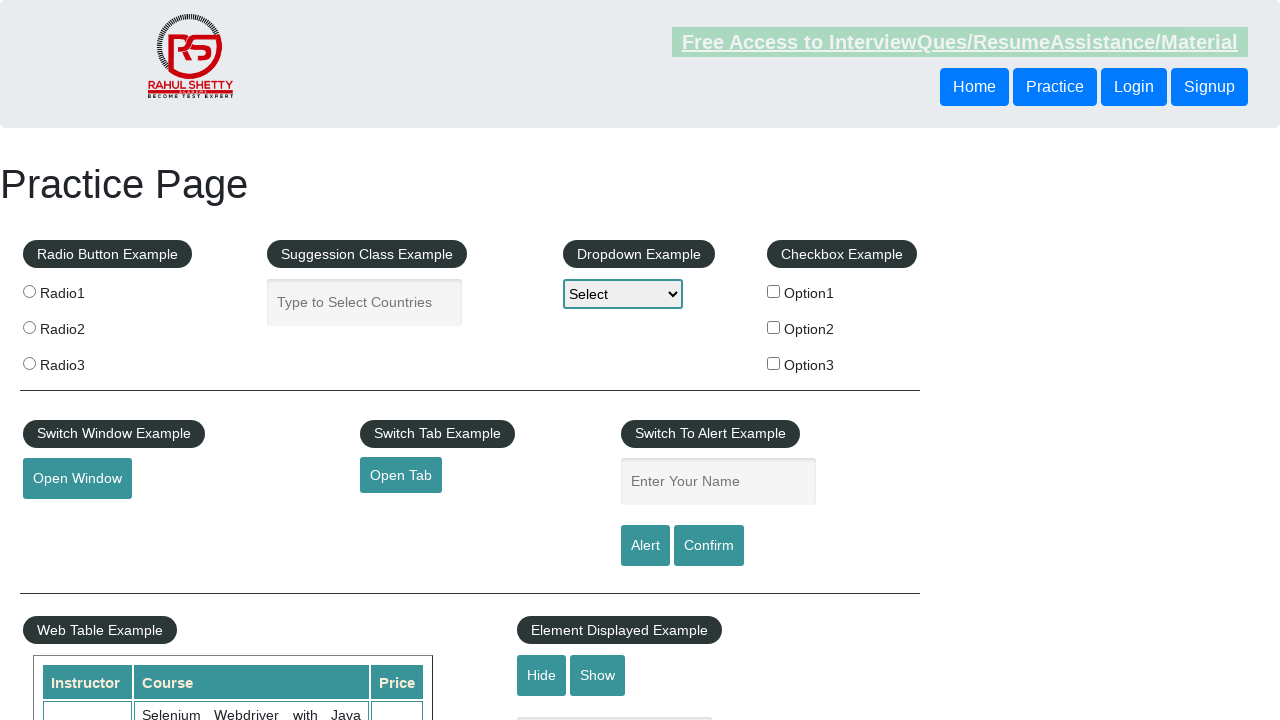

Navigated back to the automation practice page
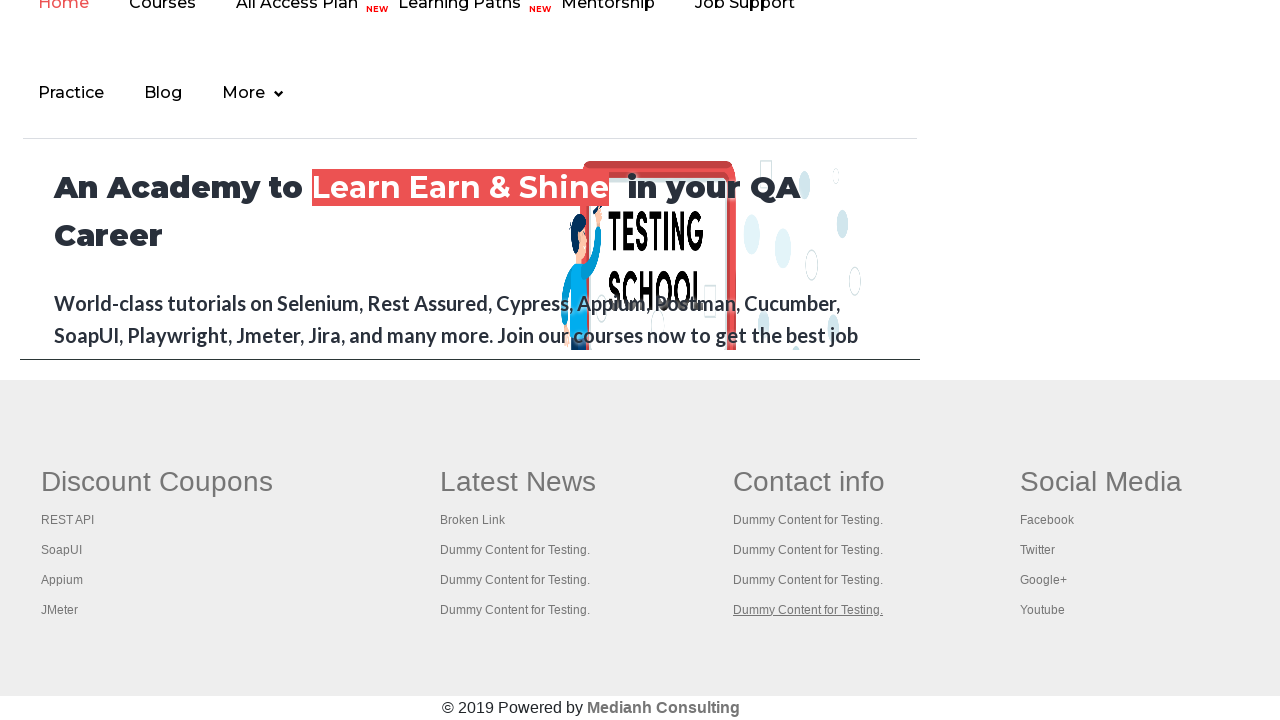

Re-located all footer links after navigation
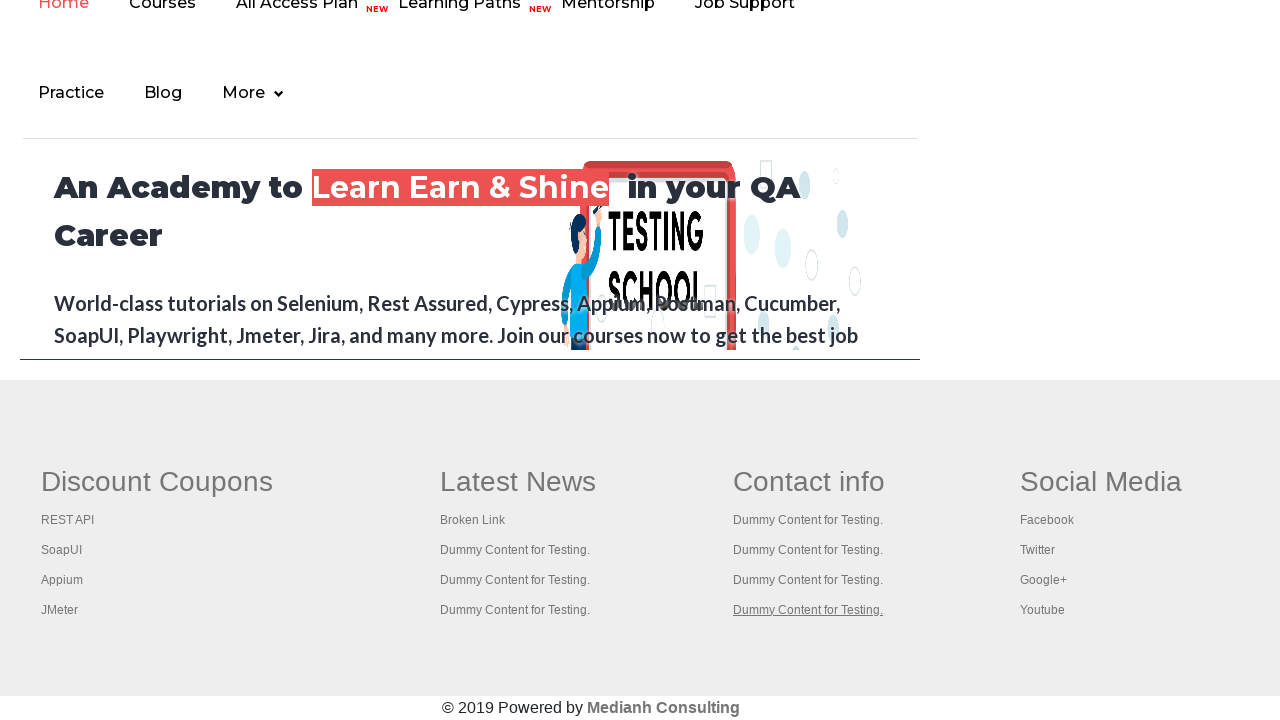

Retrieved href attribute from footer link 16
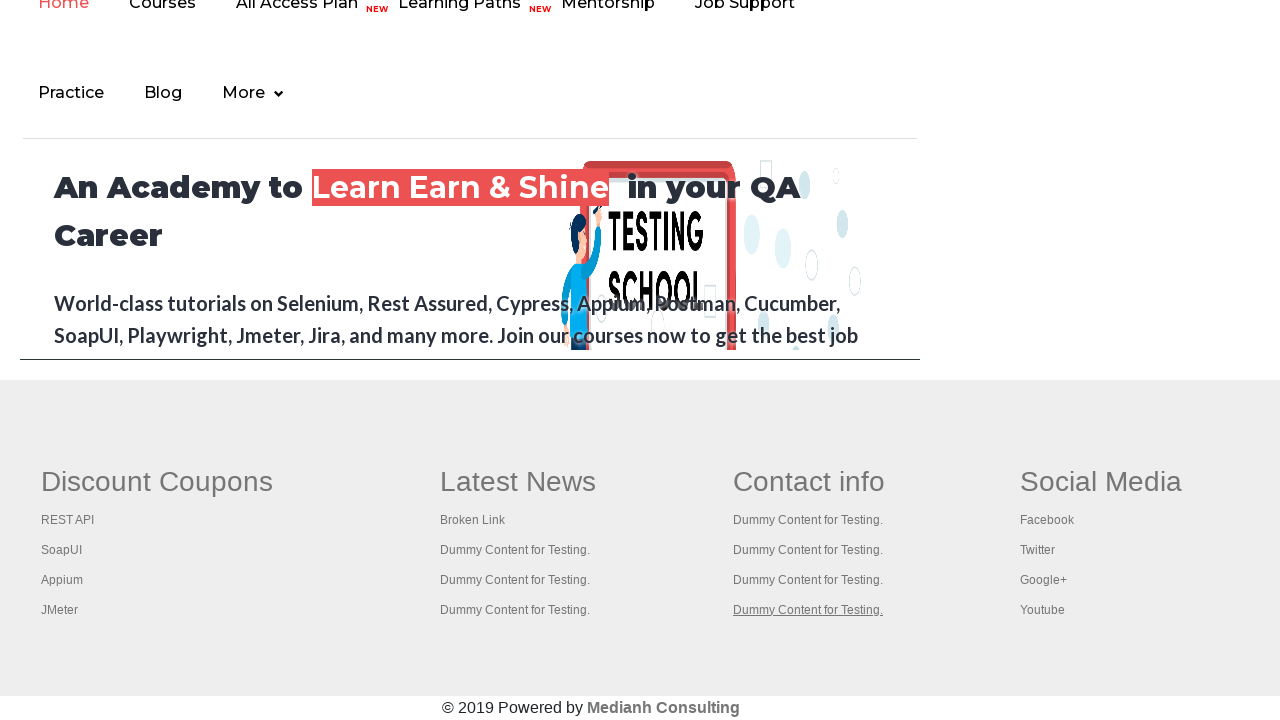

Retrieved text content from footer link: 'Social Media'
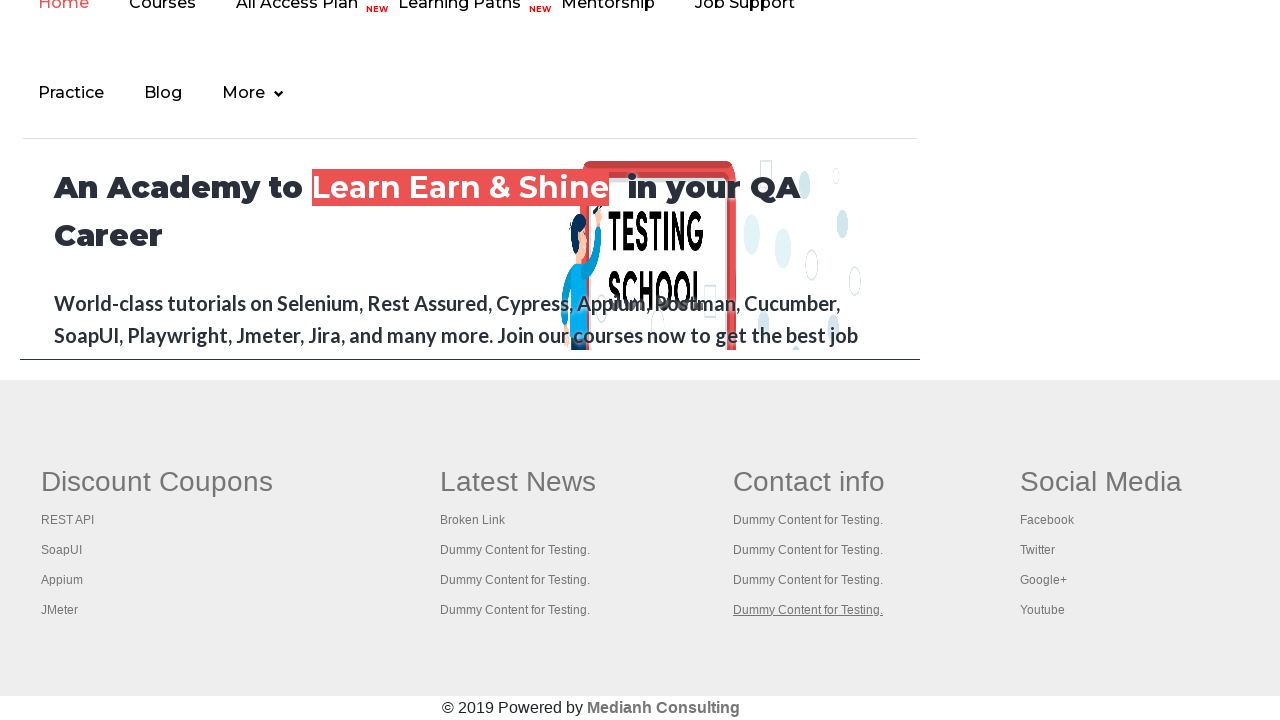

Clicked footer link 'Social Media' with href '#' at (1101, 482) on li.gf-li a >> nth=15
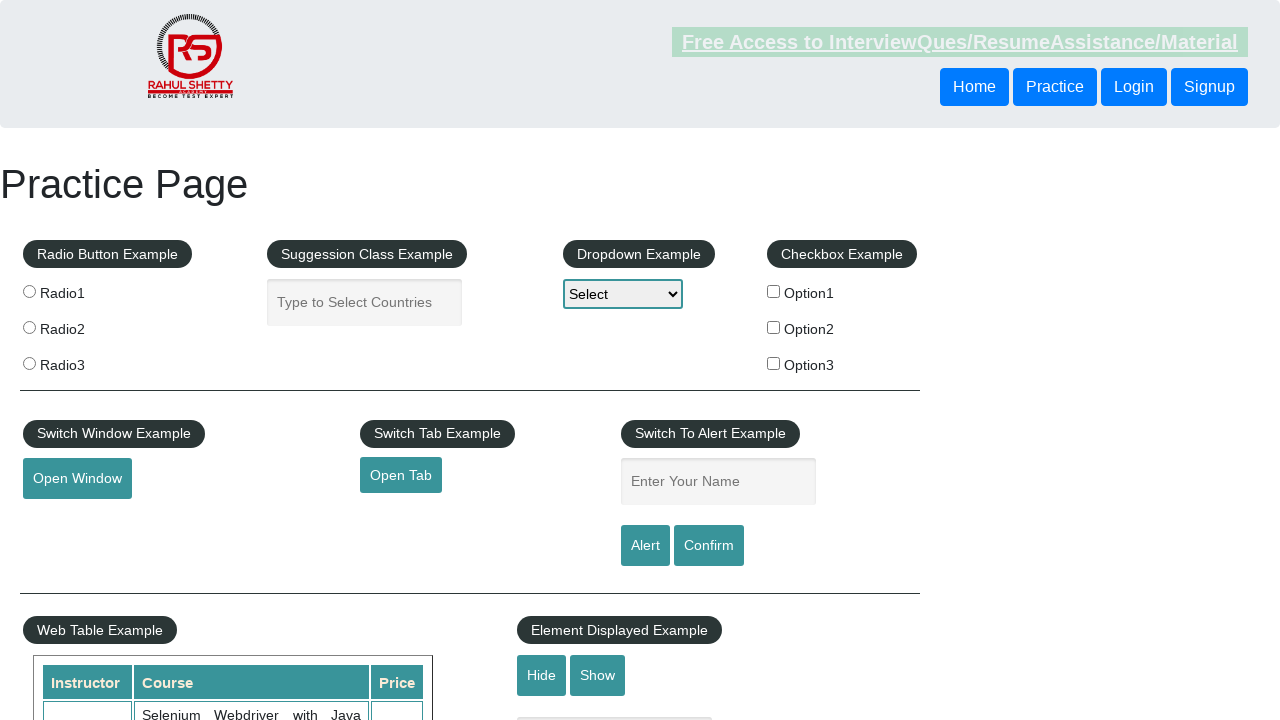

Navigated back to the automation practice page
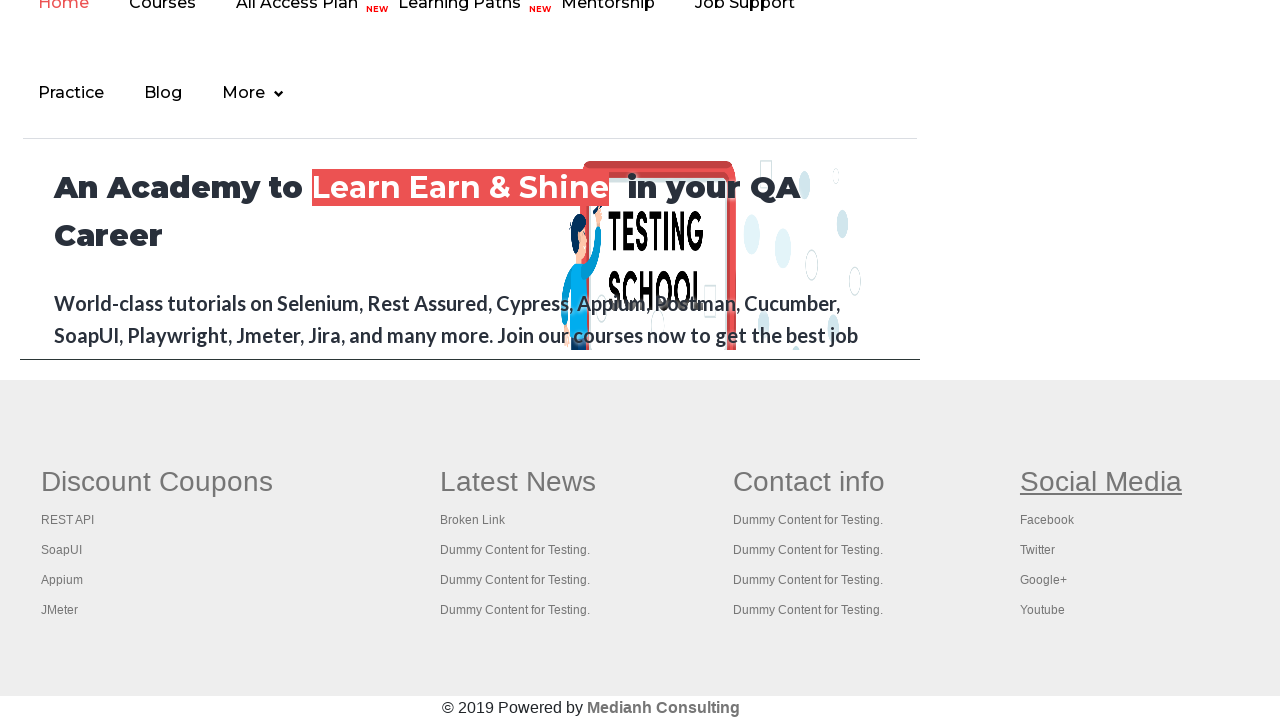

Re-located all footer links after navigation
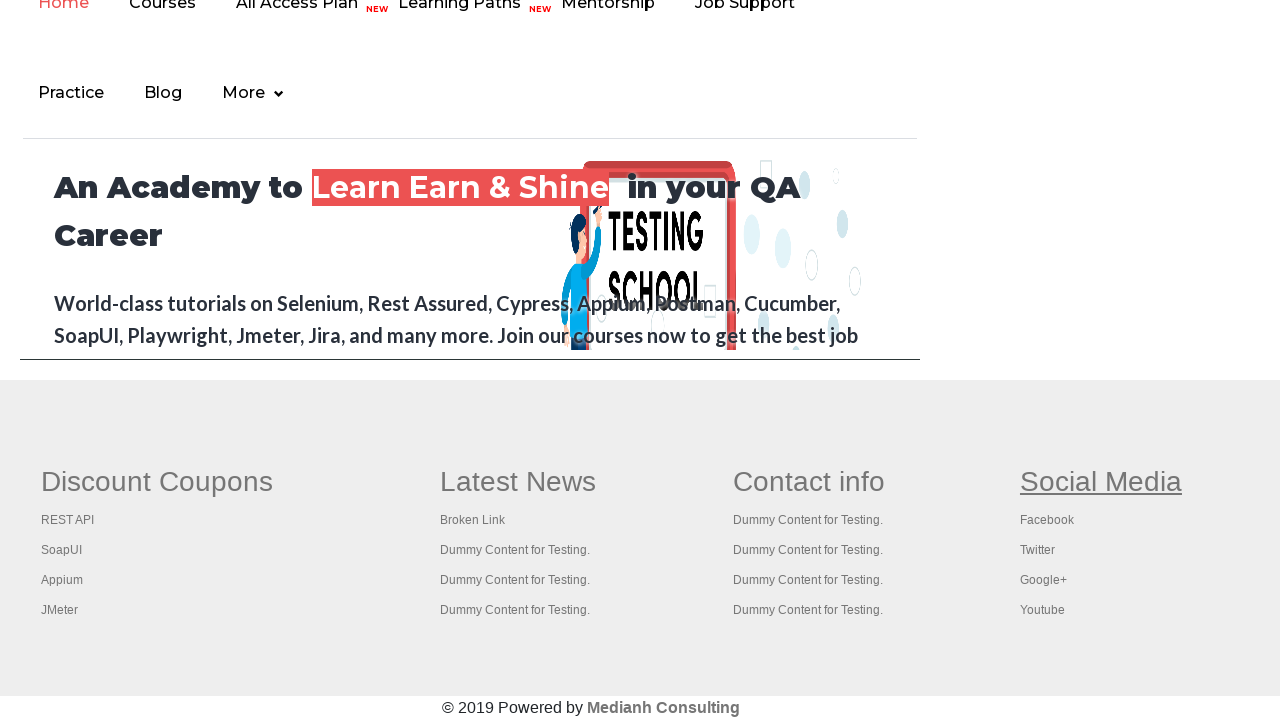

Retrieved href attribute from footer link 17
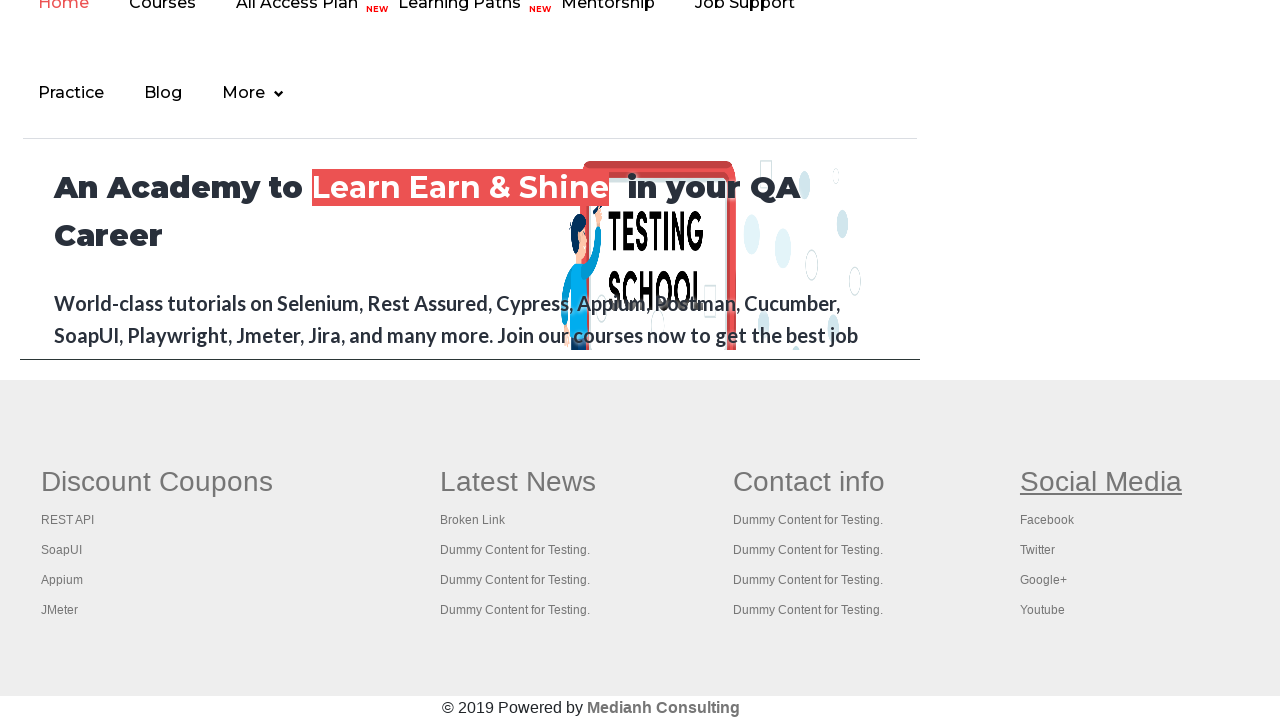

Retrieved text content from footer link: 'Facebook'
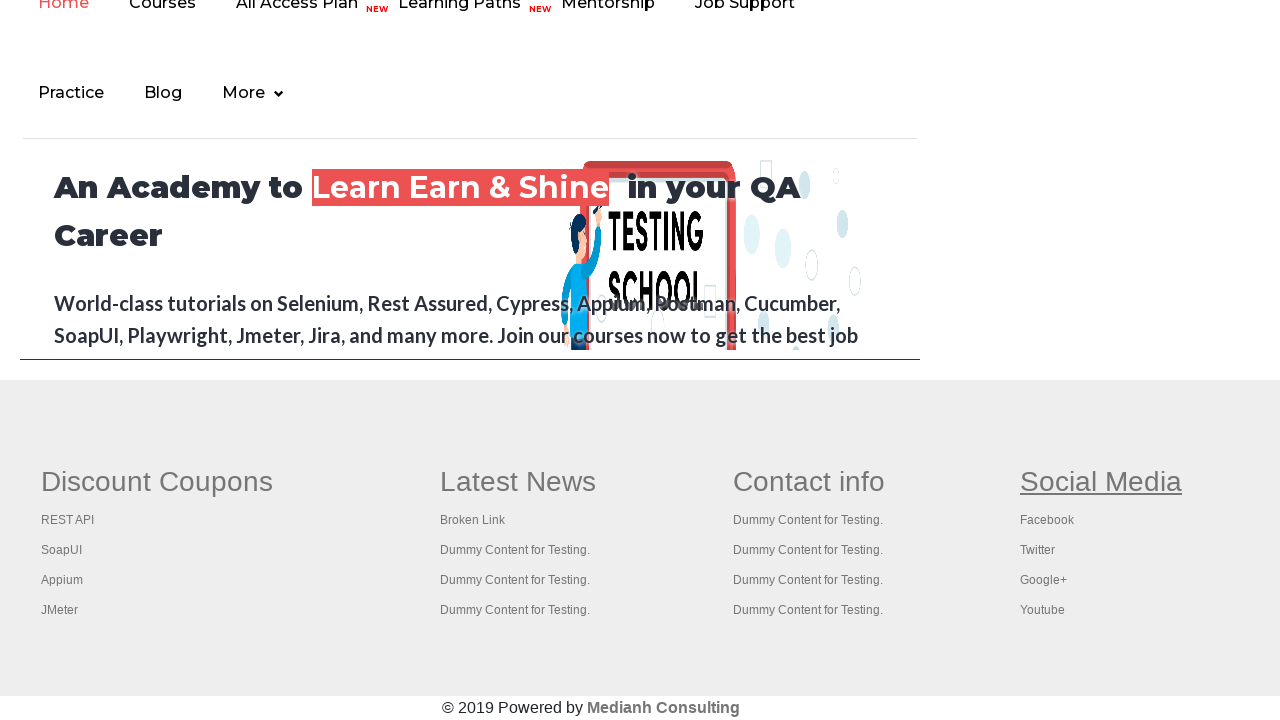

Clicked footer link 'Facebook' with href '#' at (1047, 520) on li.gf-li a >> nth=16
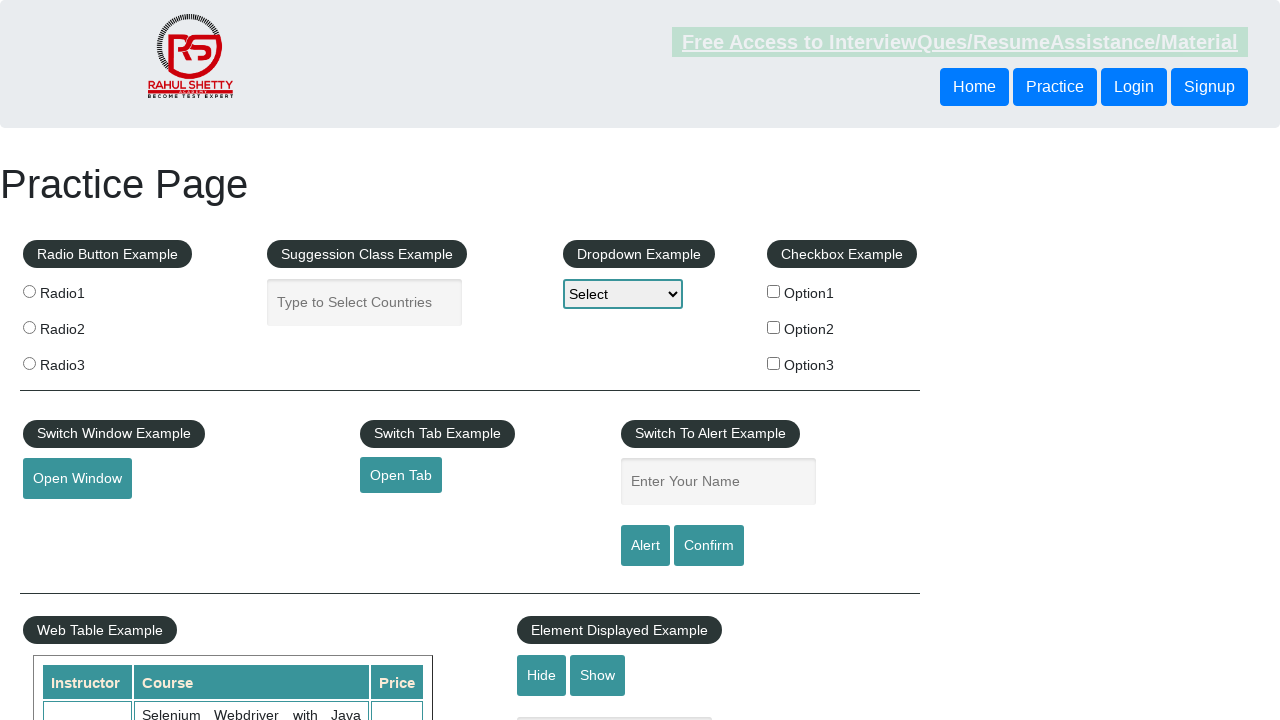

Navigated back to the automation practice page
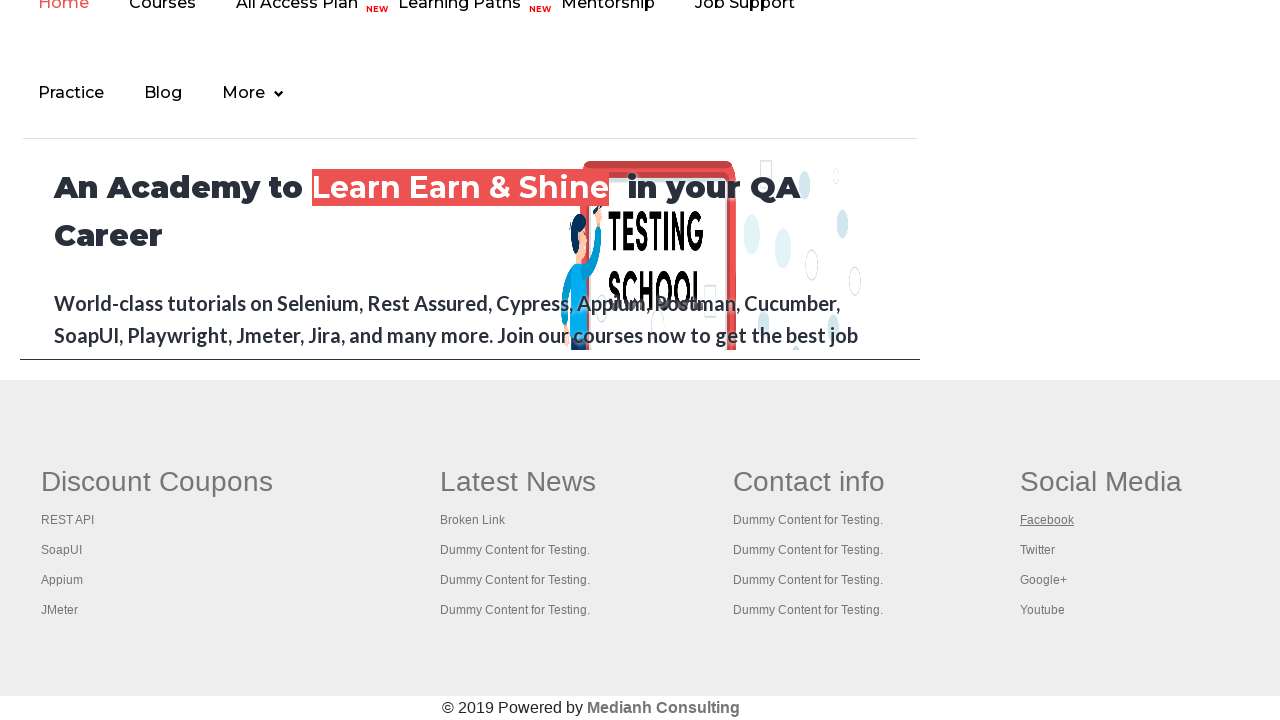

Re-located all footer links after navigation
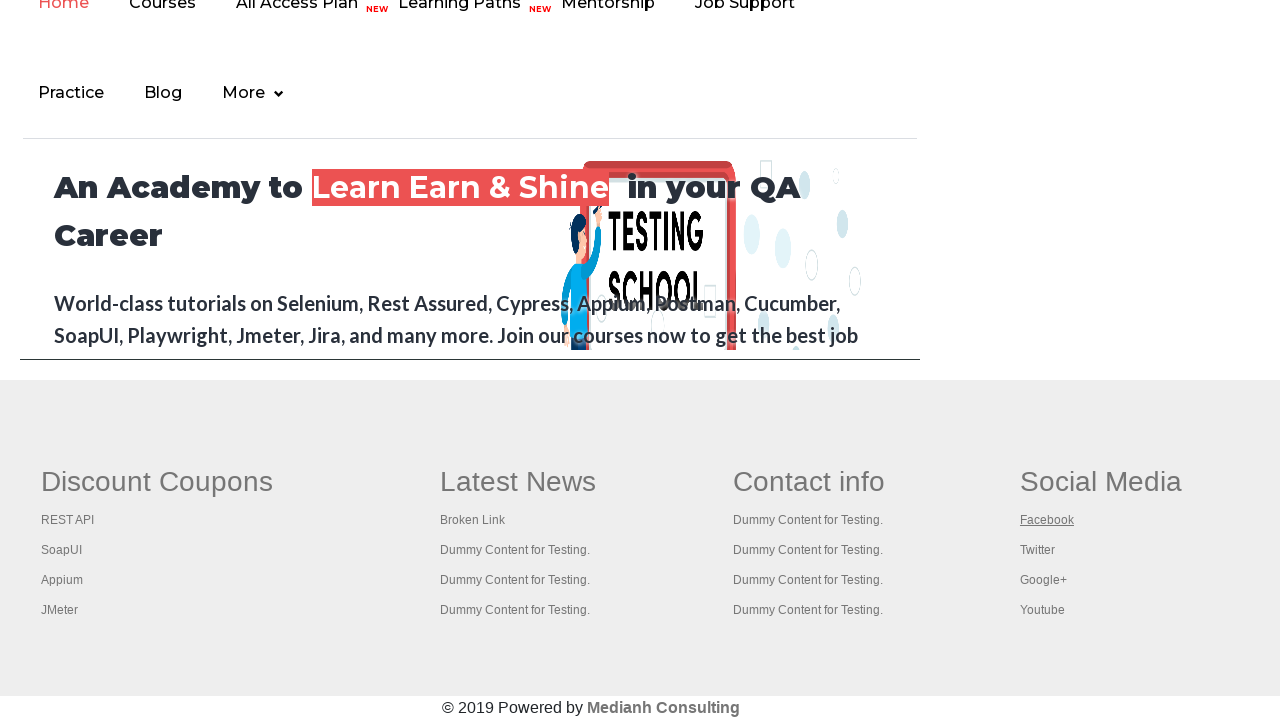

Retrieved href attribute from footer link 18
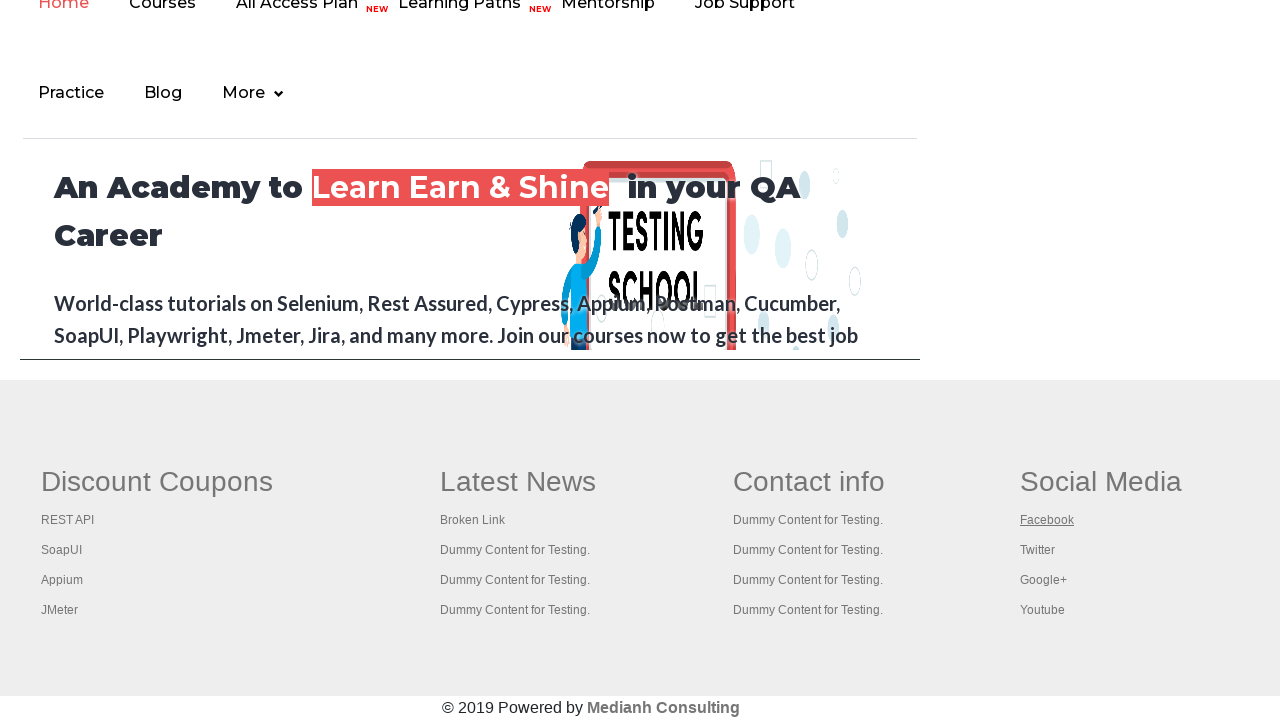

Retrieved text content from footer link: 'Twitter'
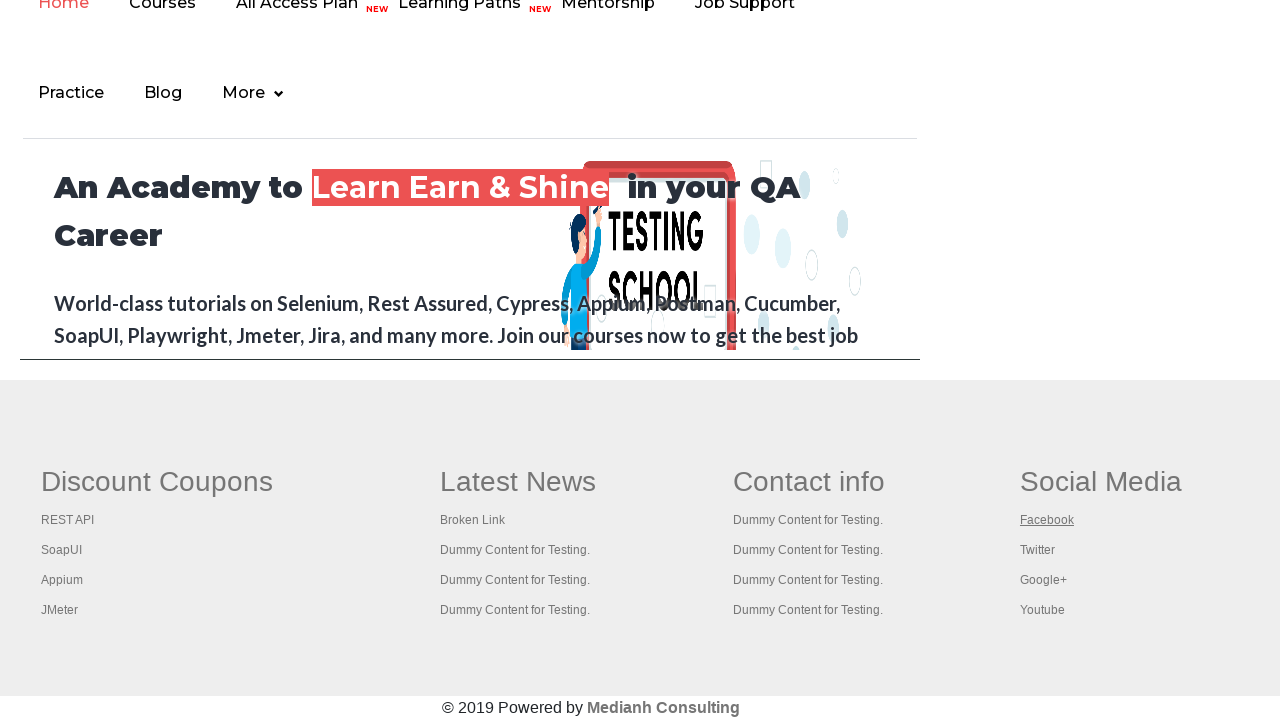

Clicked footer link 'Twitter' with href '#' at (1037, 550) on li.gf-li a >> nth=17
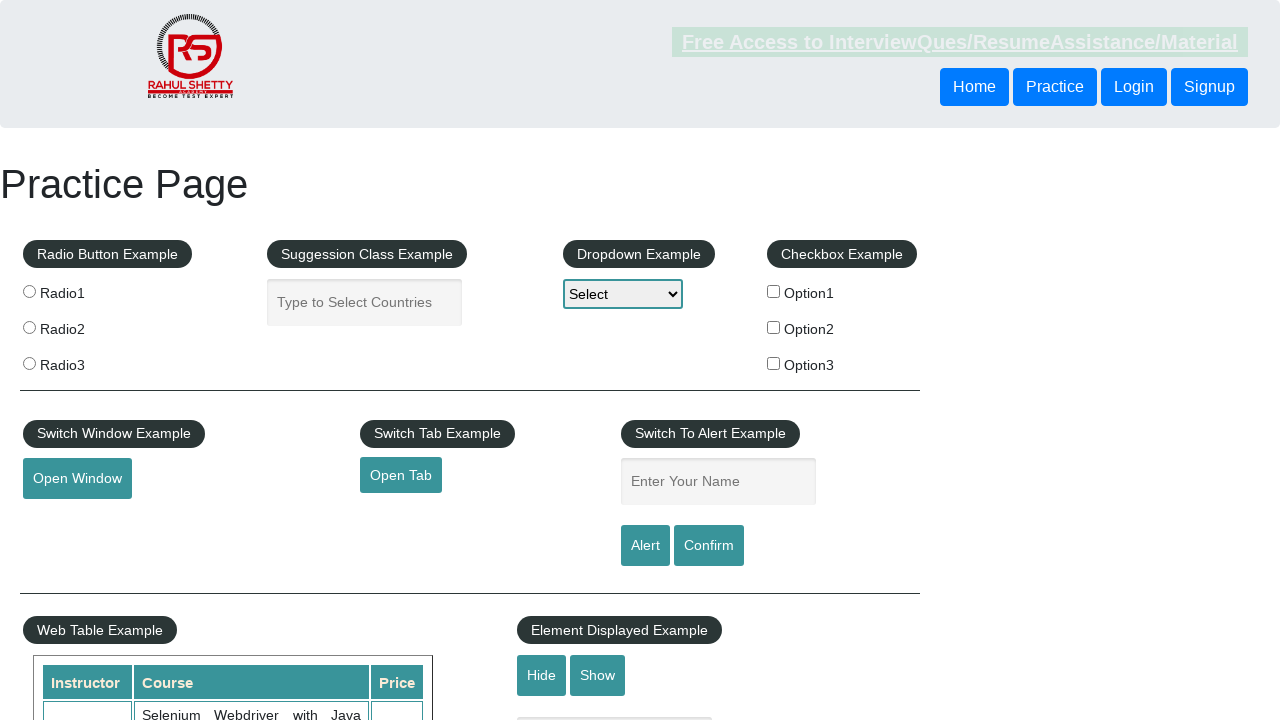

Navigated back to the automation practice page
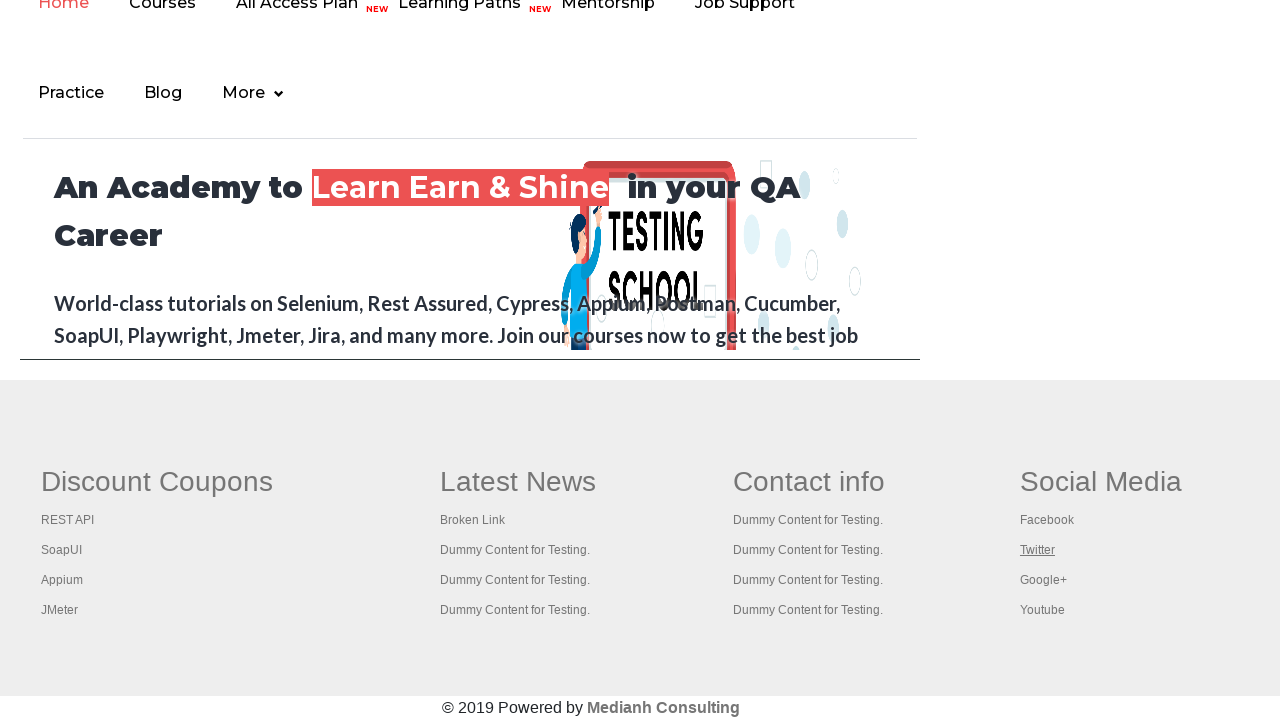

Re-located all footer links after navigation
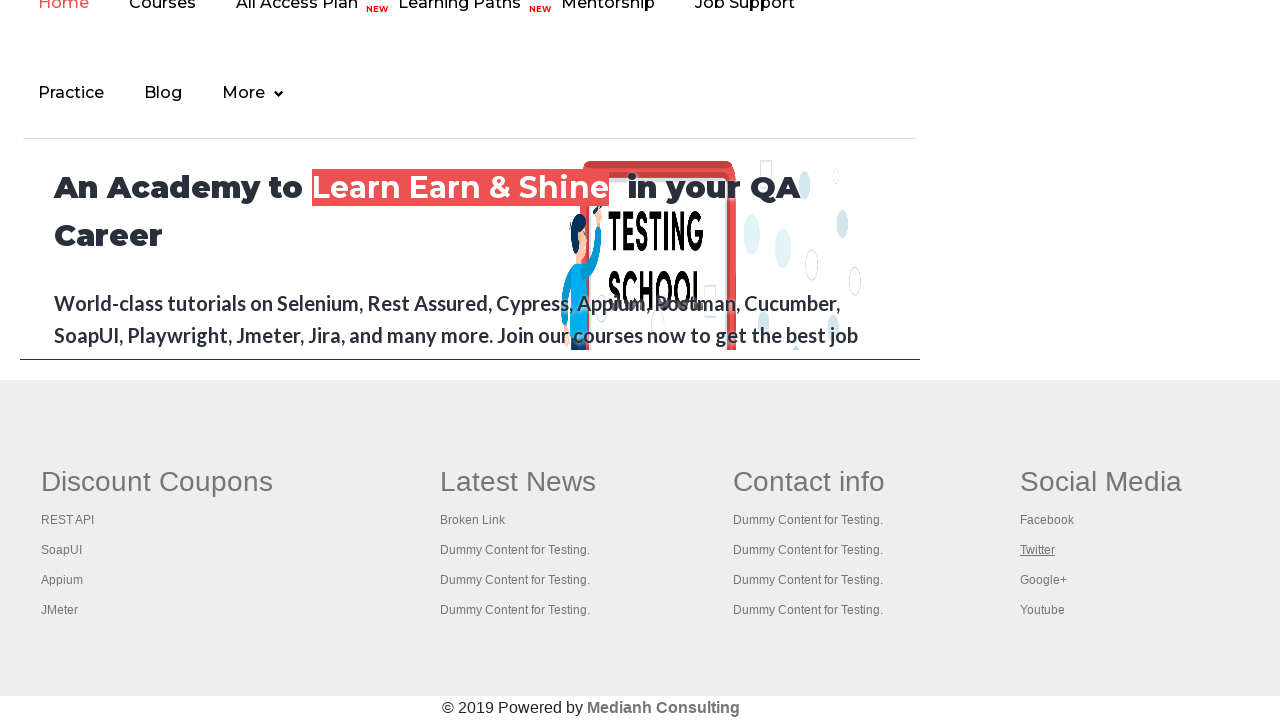

Retrieved href attribute from footer link 19
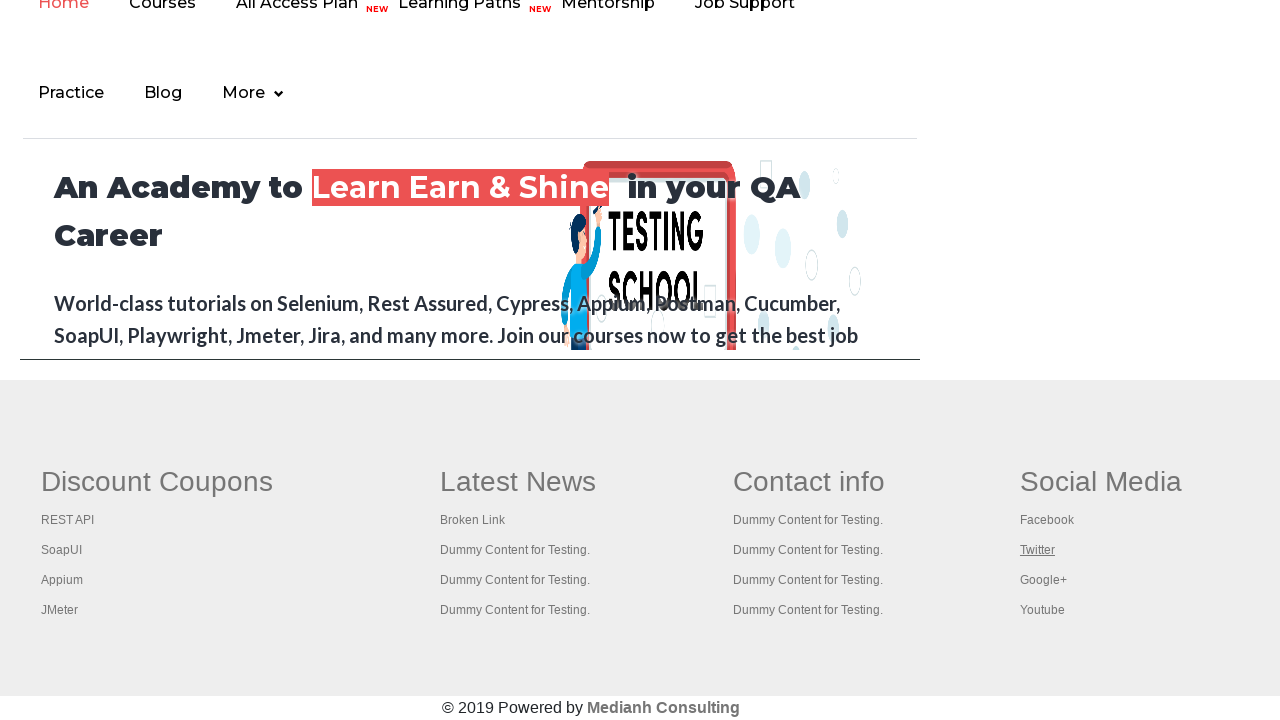

Retrieved text content from footer link: 'Google+'
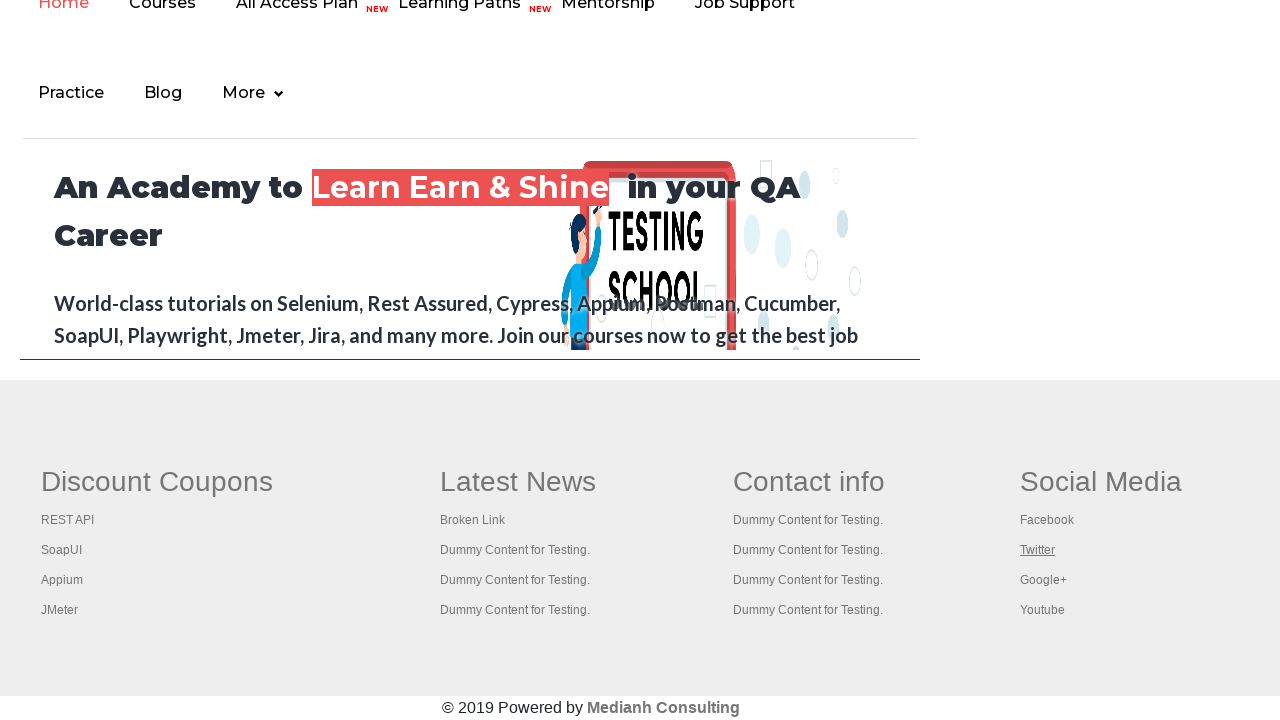

Clicked footer link 'Google+' with href '#' at (1043, 580) on li.gf-li a >> nth=18
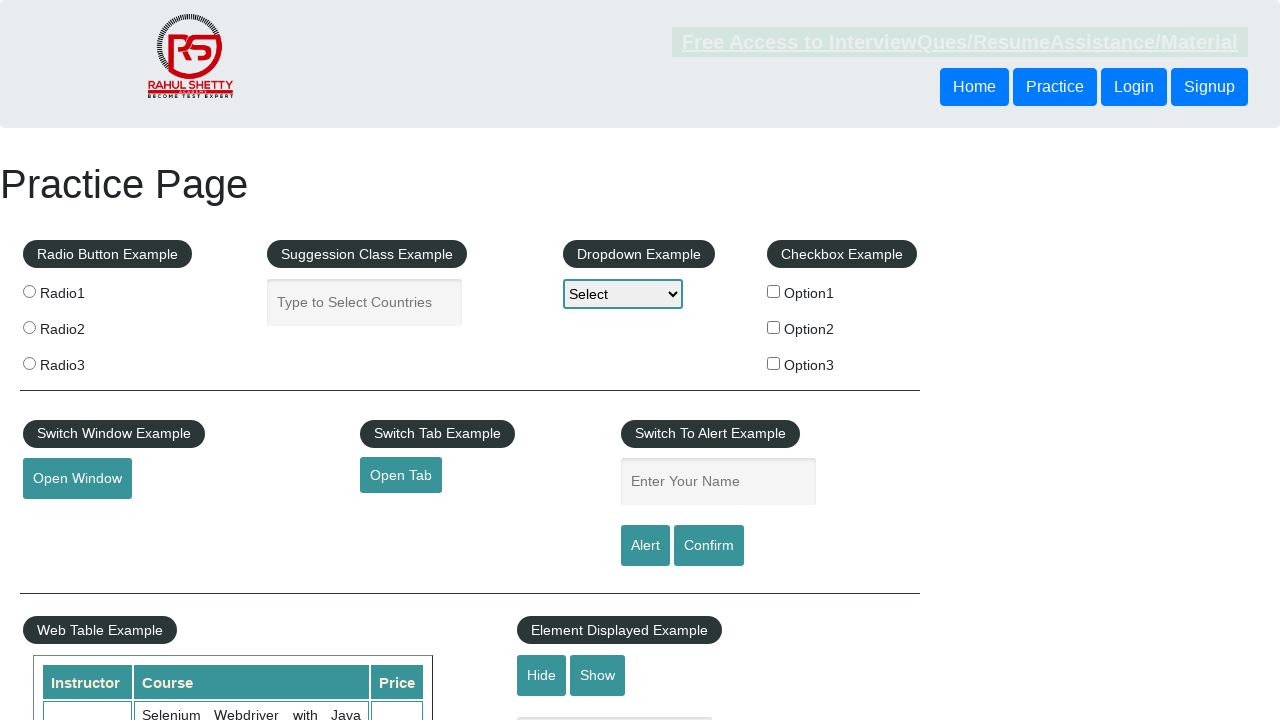

Navigated back to the automation practice page
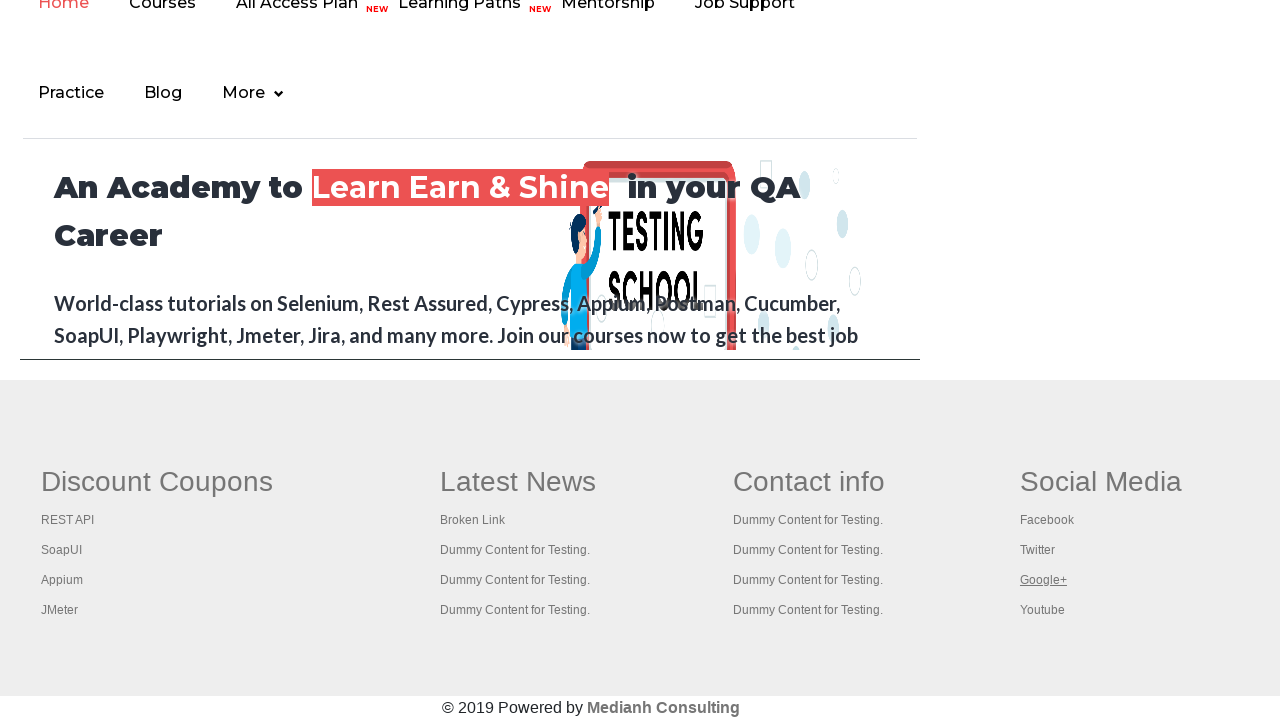

Re-located all footer links after navigation
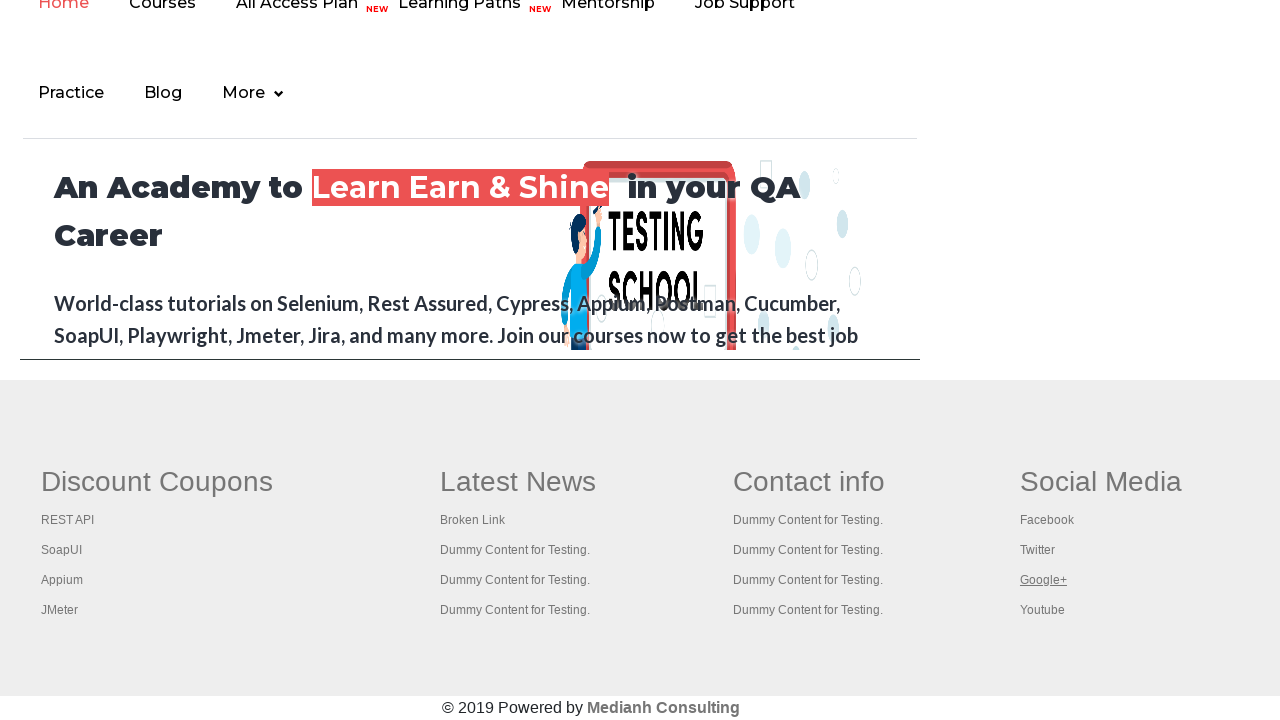

Retrieved href attribute from footer link 20
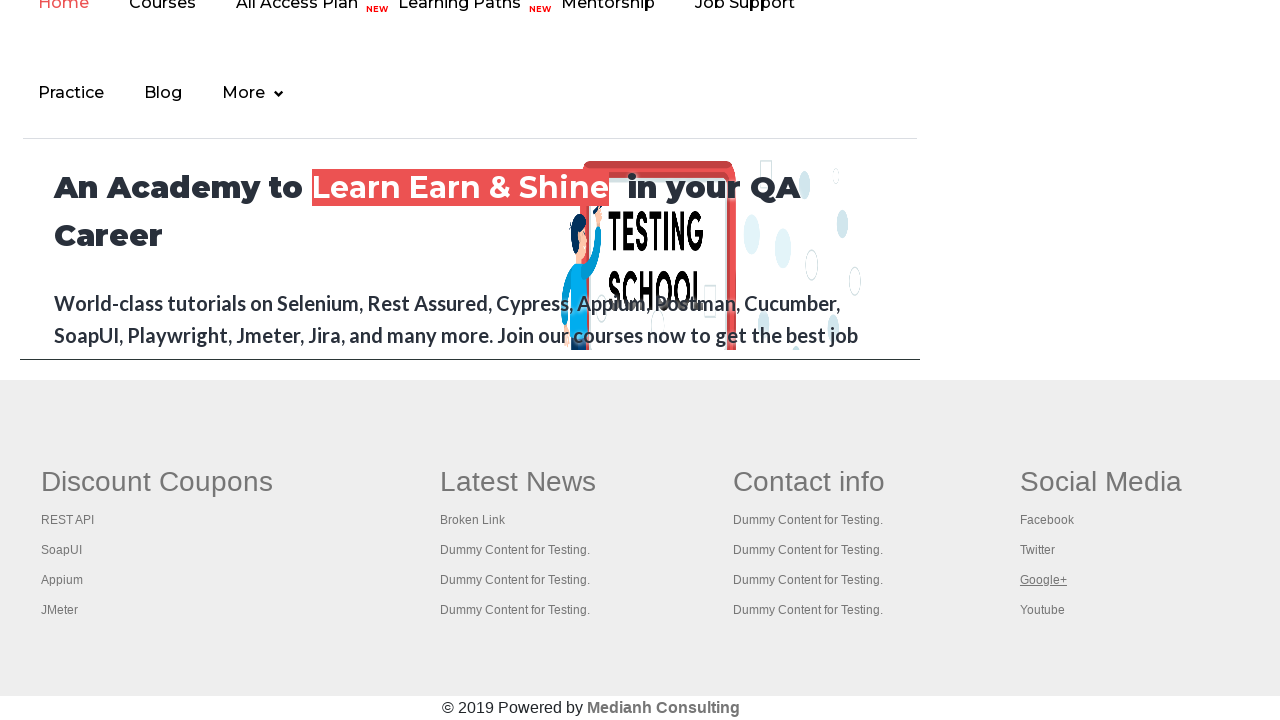

Retrieved text content from footer link: 'Youtube'
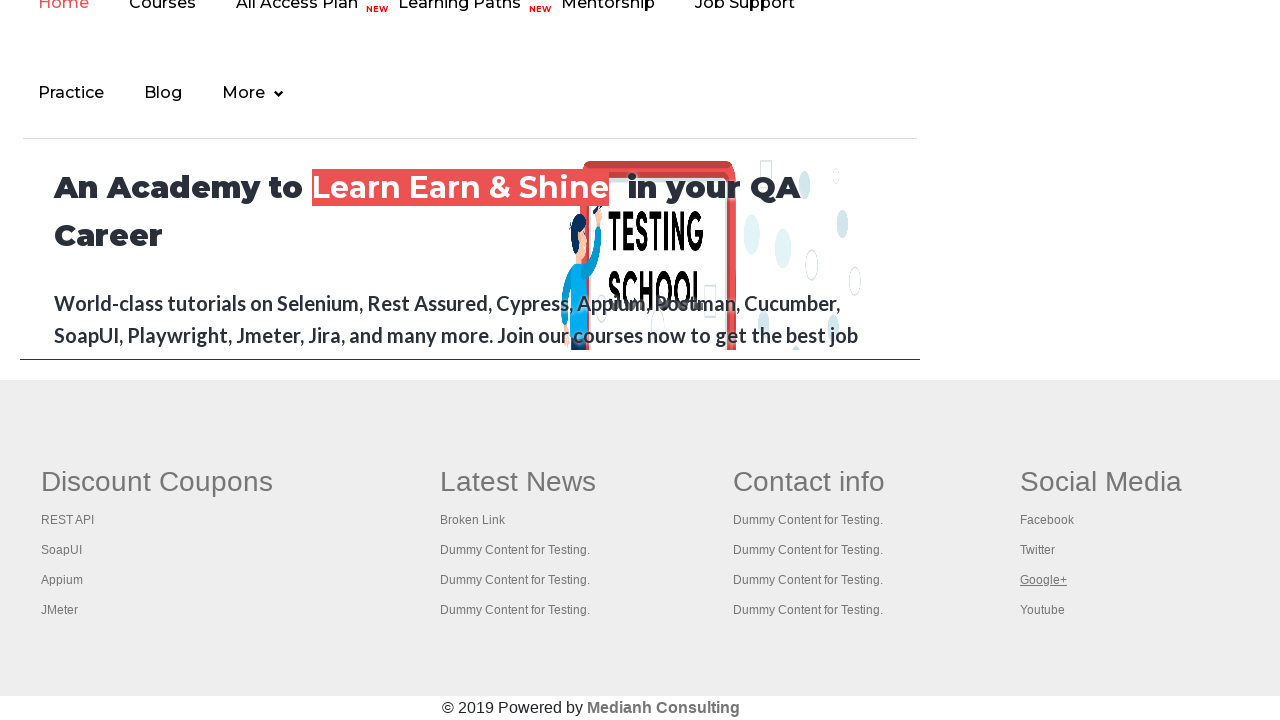

Clicked footer link 'Youtube' with href '#' at (1042, 610) on li.gf-li a >> nth=19
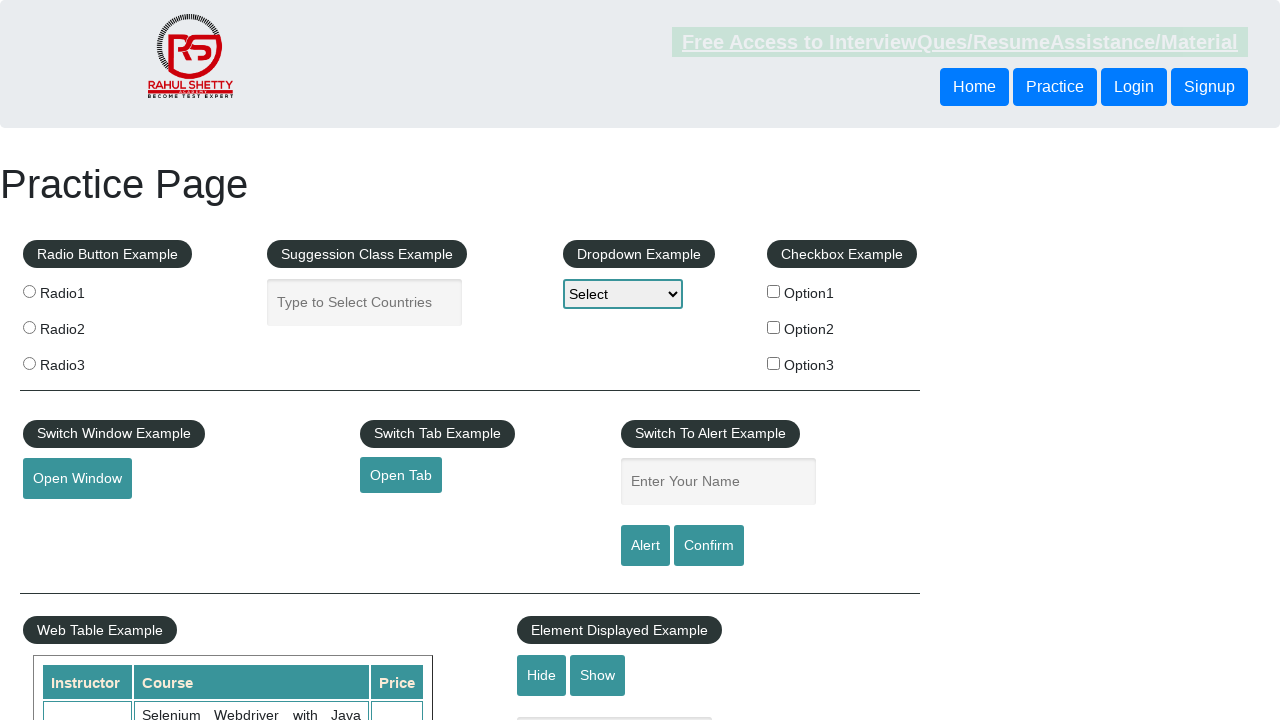

Navigated back to the automation practice page
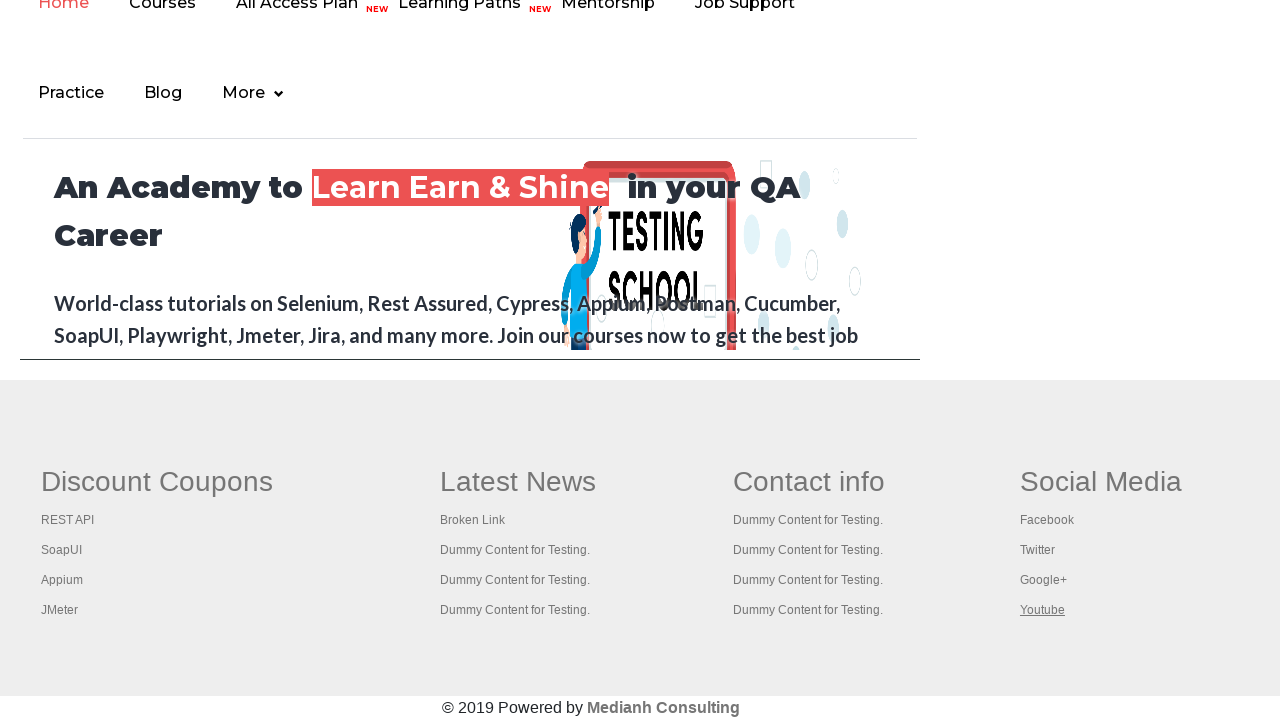

Re-located all footer links after navigation
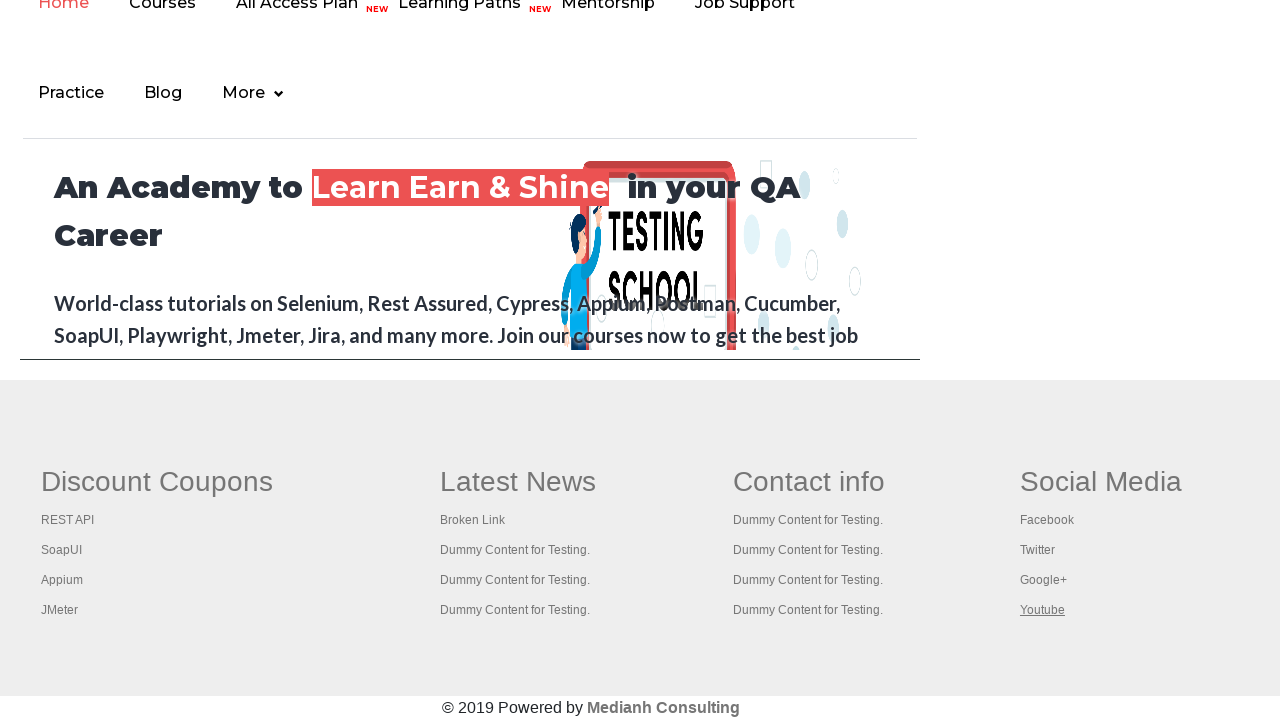

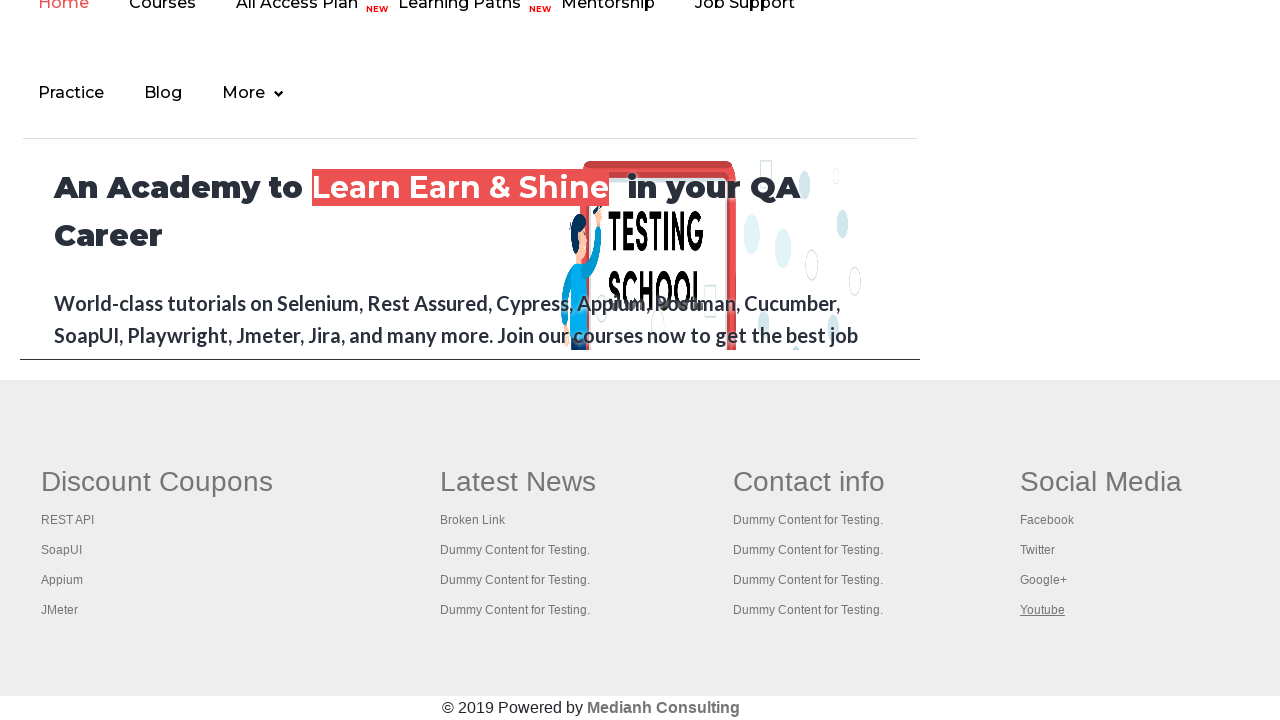